Tests jQuery UI datepicker functionality by opening the date picker, navigating to a past month/year (April 2023), and selecting a specific date (15th).

Starting URL: https://jqueryui.com/datepicker/

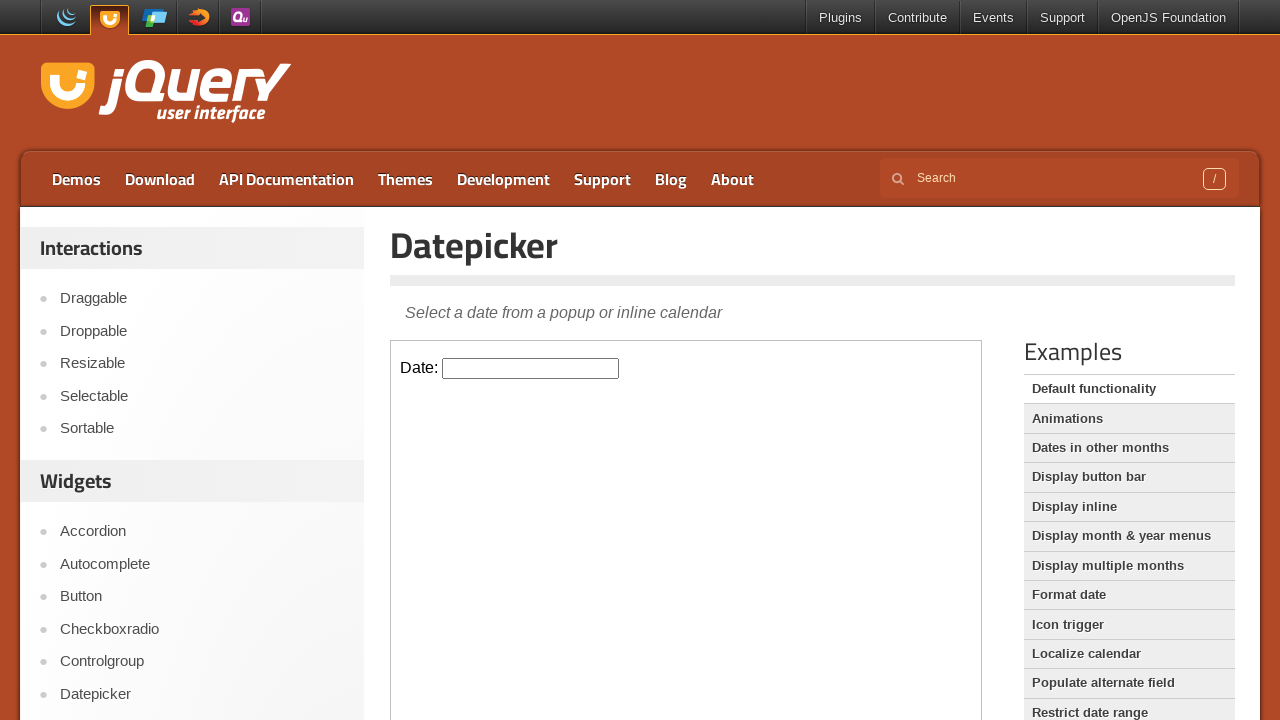

Located iframe containing the datepicker
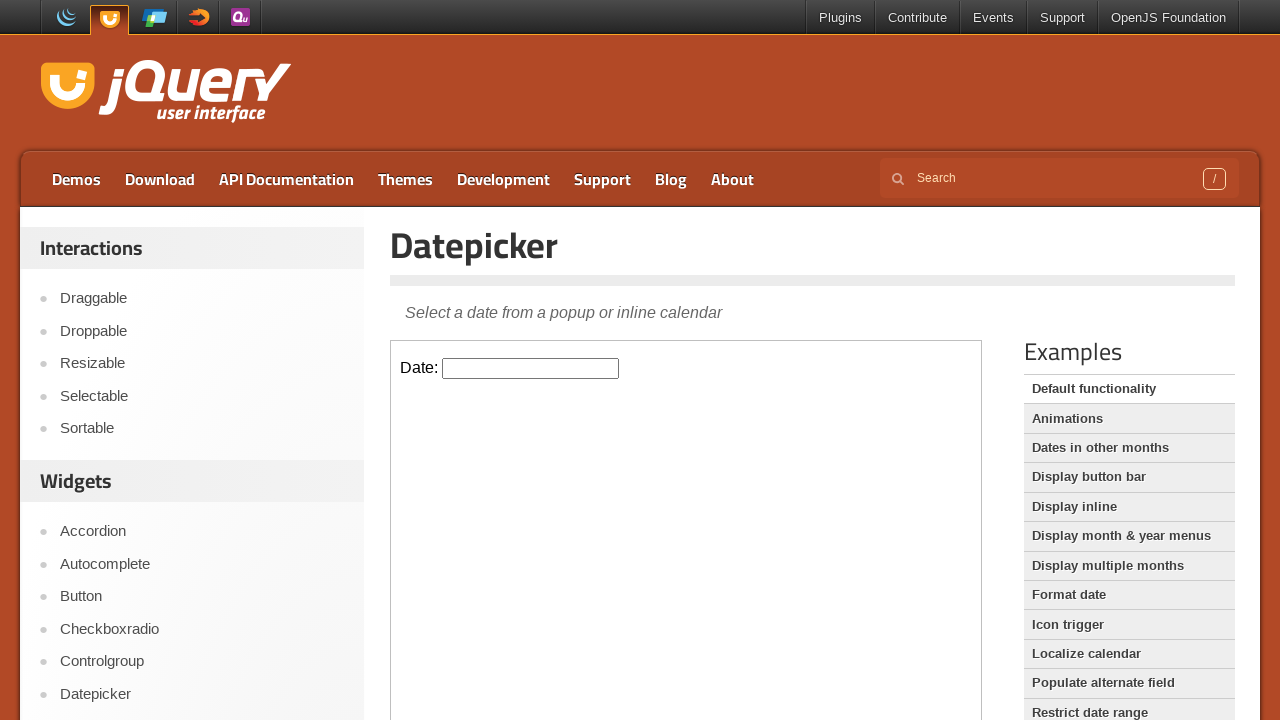

Clicked datepicker input to open calendar at (531, 368) on iframe.demo-frame >> internal:control=enter-frame >> #datepicker
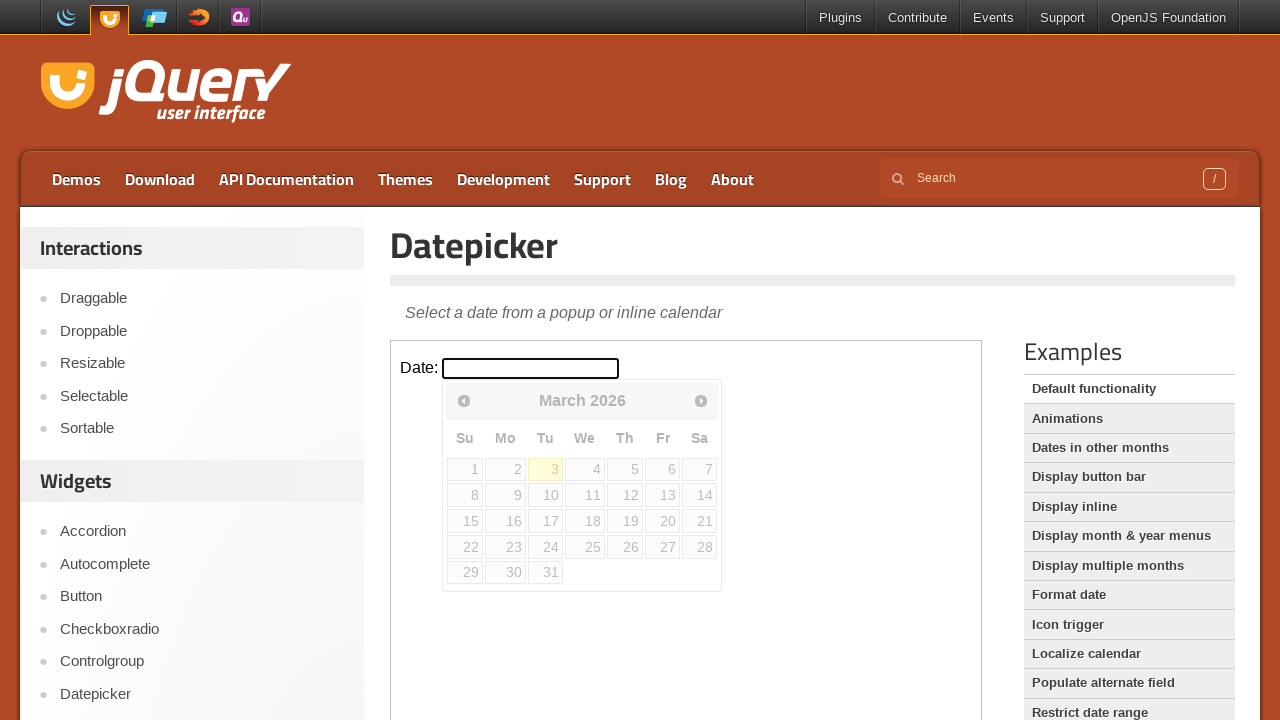

Retrieved current month/year: March 2026
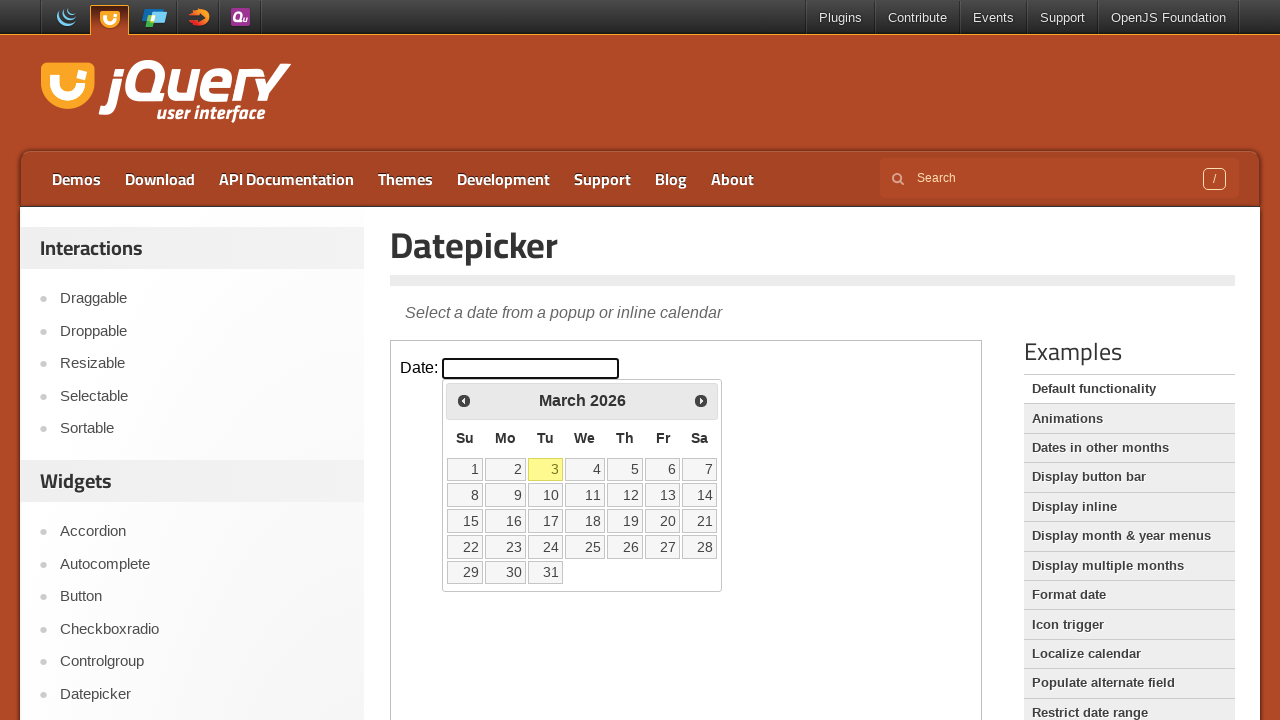

Clicked previous month button to navigate backwards at (464, 400) on iframe.demo-frame >> internal:control=enter-frame >> span.ui-icon-circle-triangl
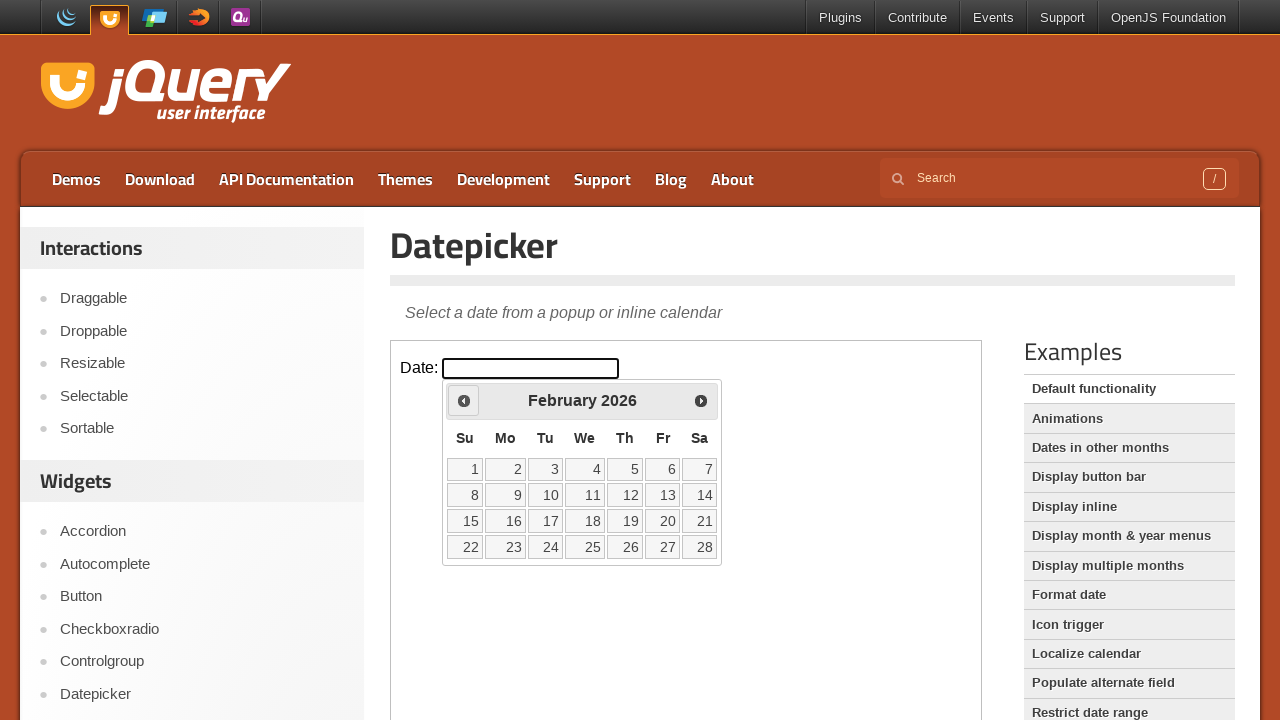

Waited for calendar to update
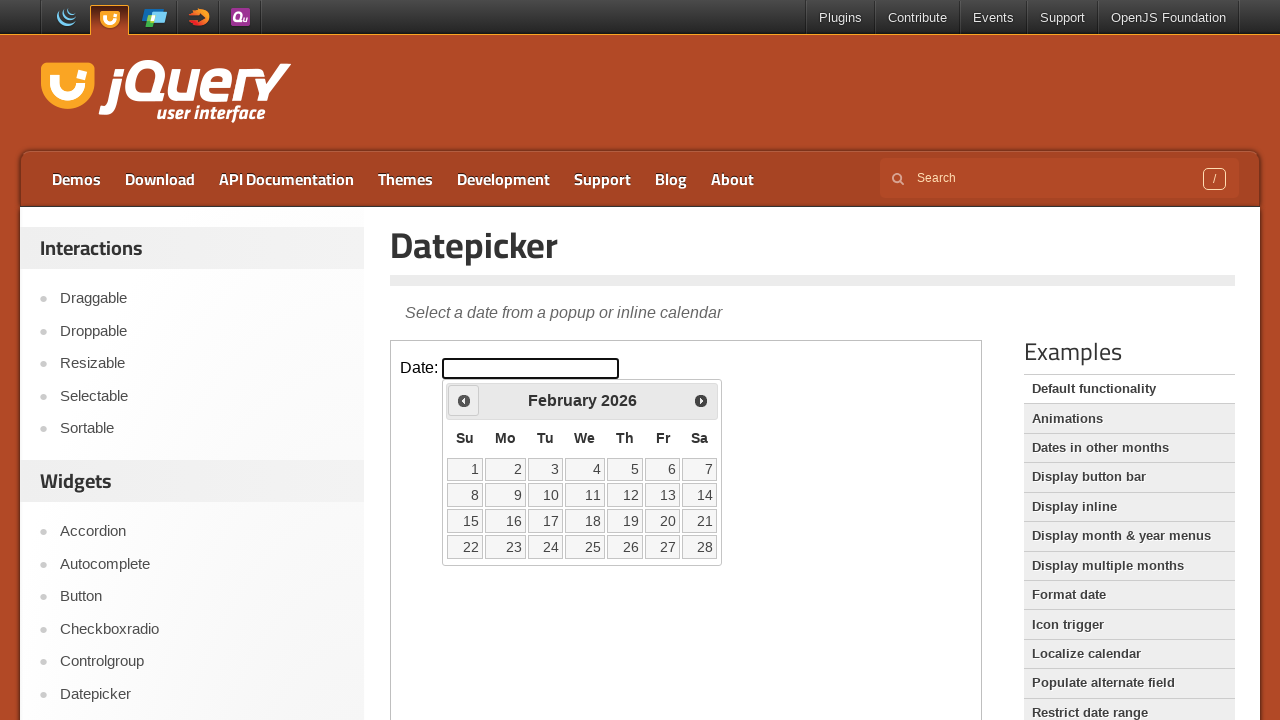

Retrieved current month/year: February 2026
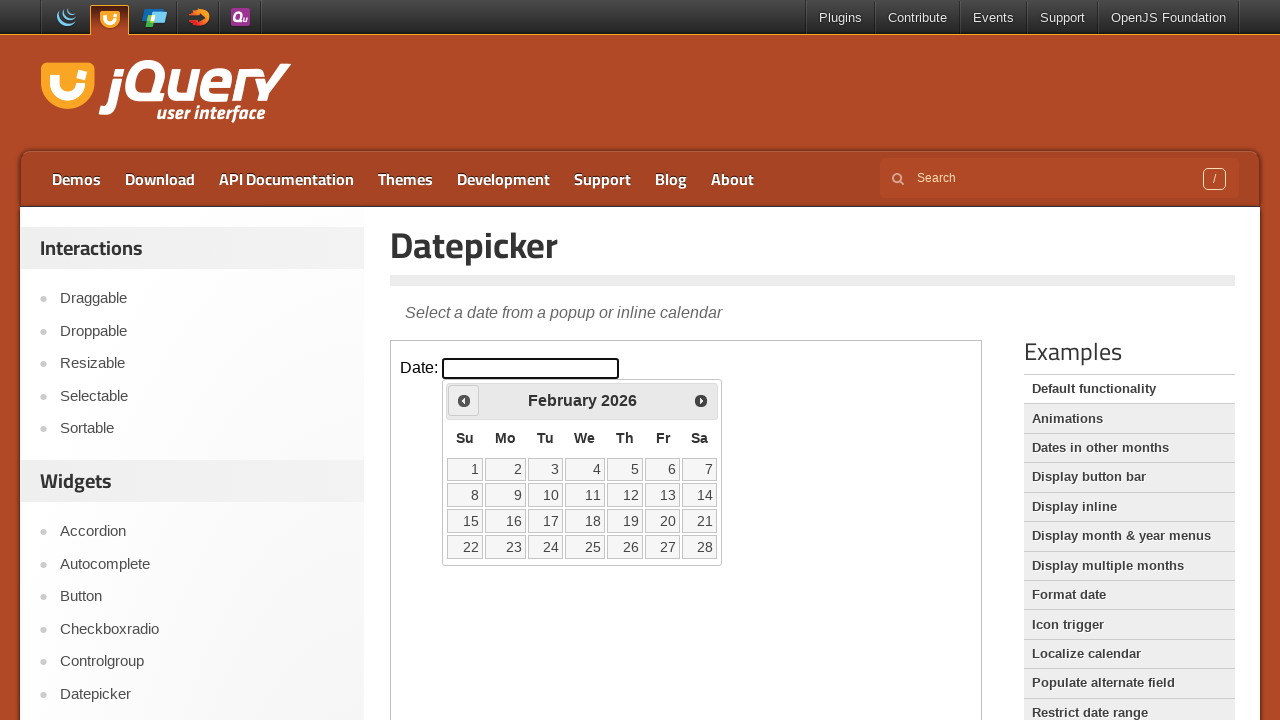

Clicked previous month button to navigate backwards at (464, 400) on iframe.demo-frame >> internal:control=enter-frame >> span.ui-icon-circle-triangl
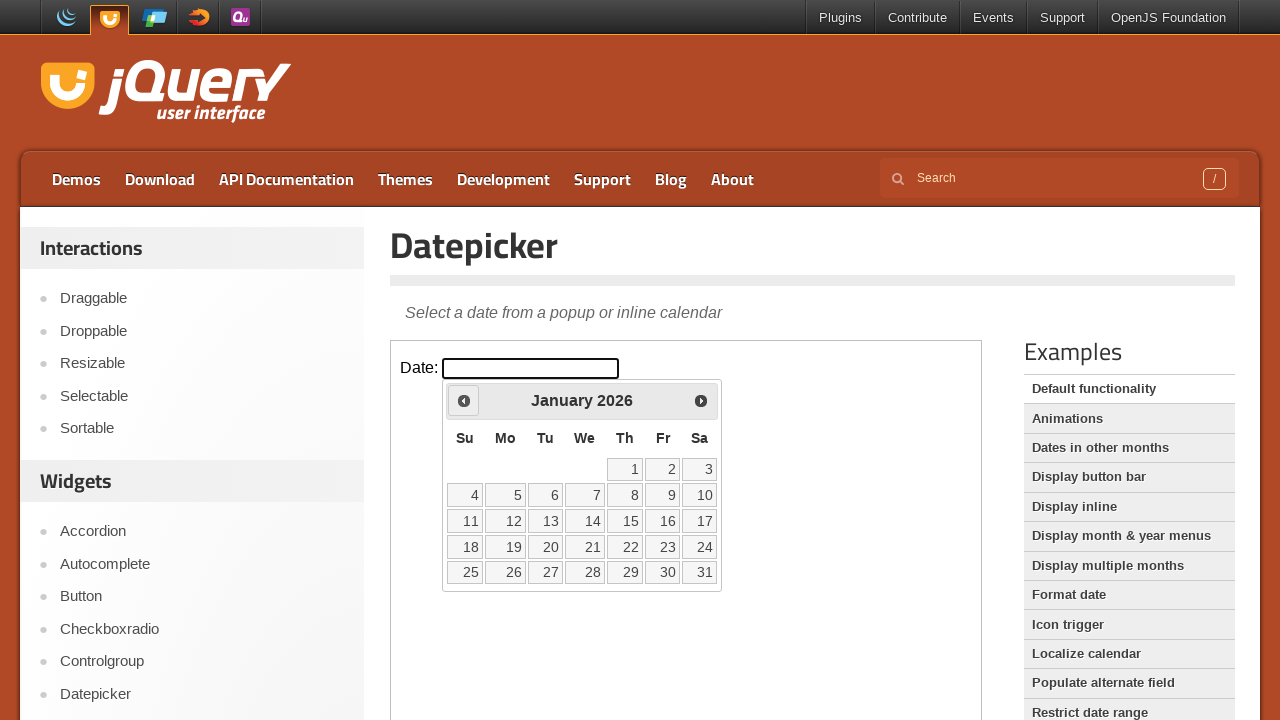

Waited for calendar to update
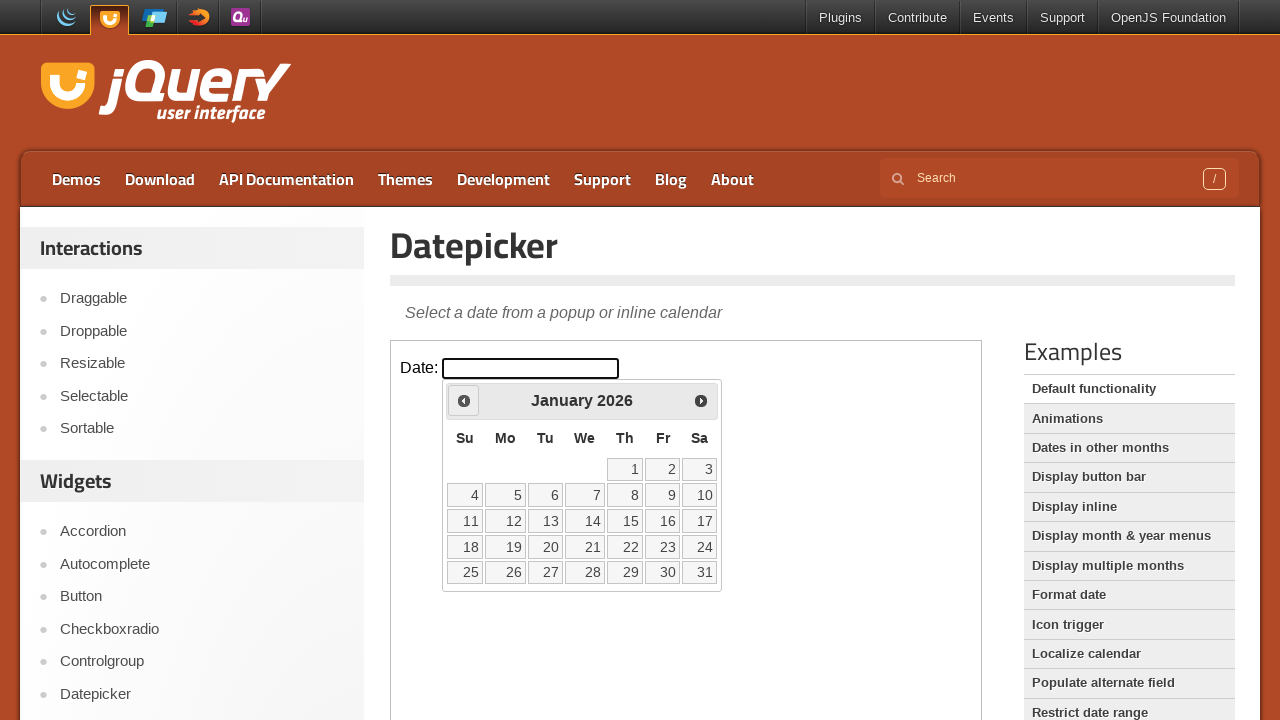

Retrieved current month/year: January 2026
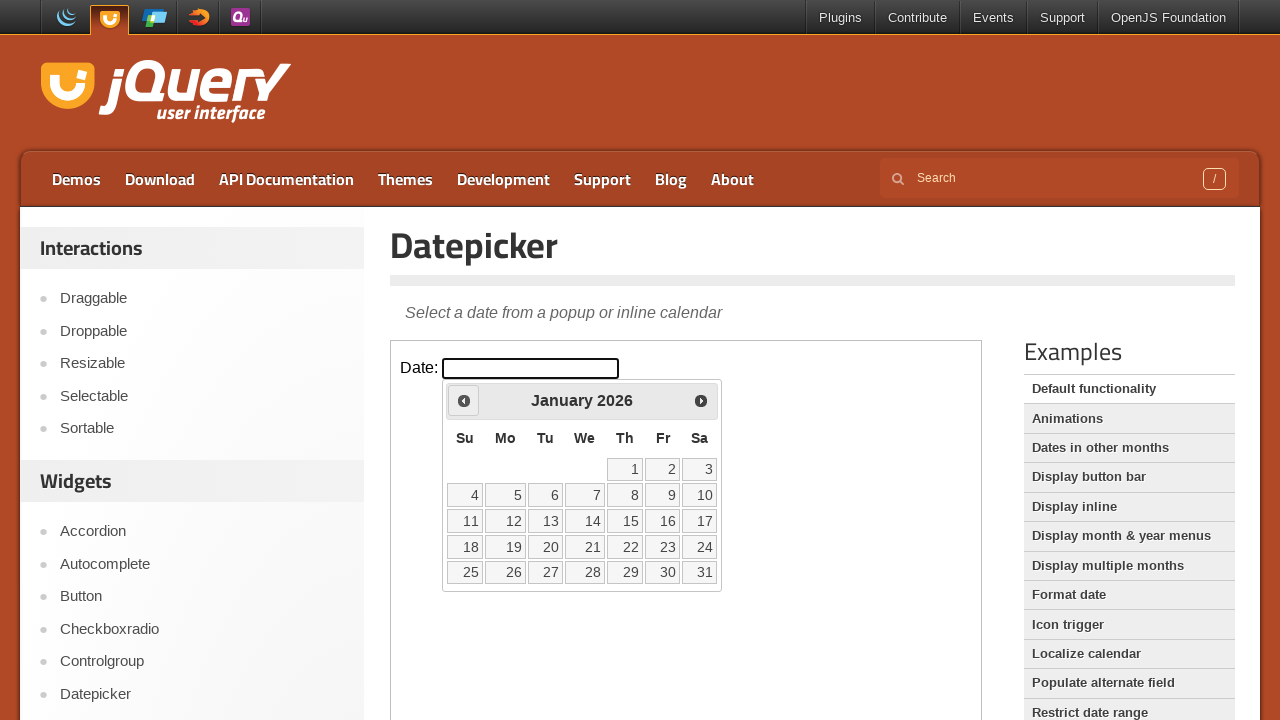

Clicked previous month button to navigate backwards at (464, 400) on iframe.demo-frame >> internal:control=enter-frame >> span.ui-icon-circle-triangl
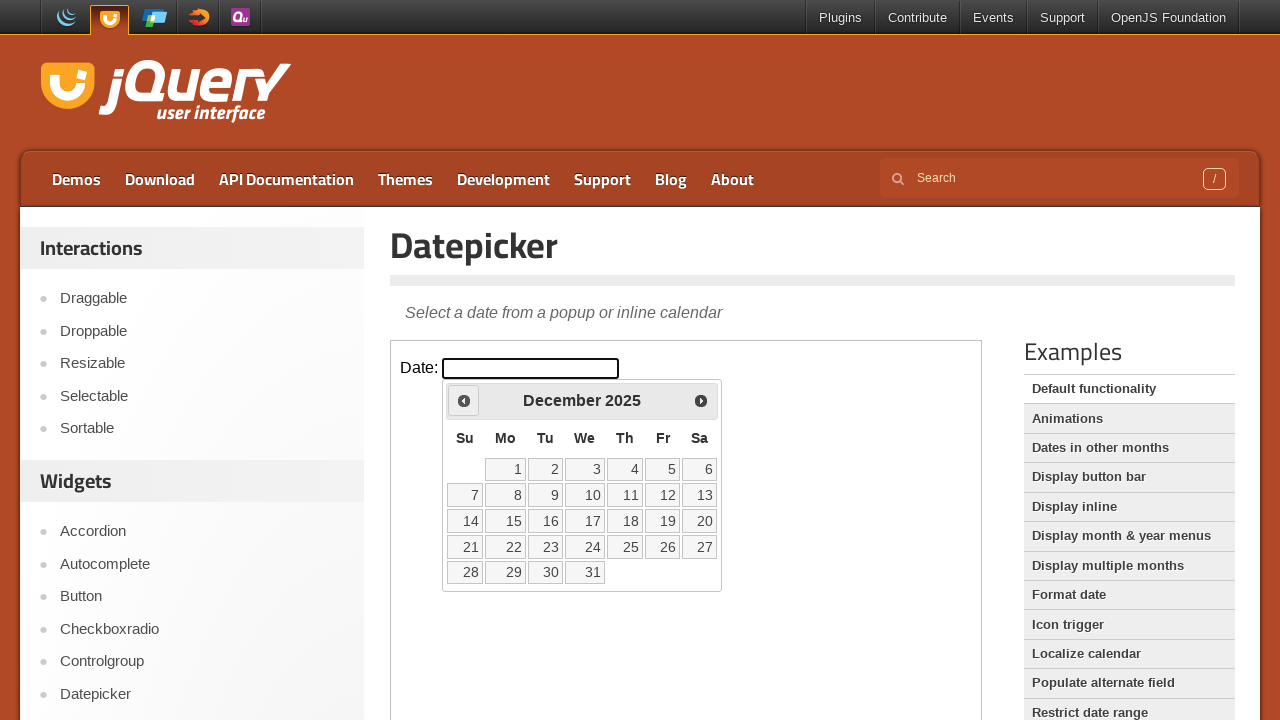

Waited for calendar to update
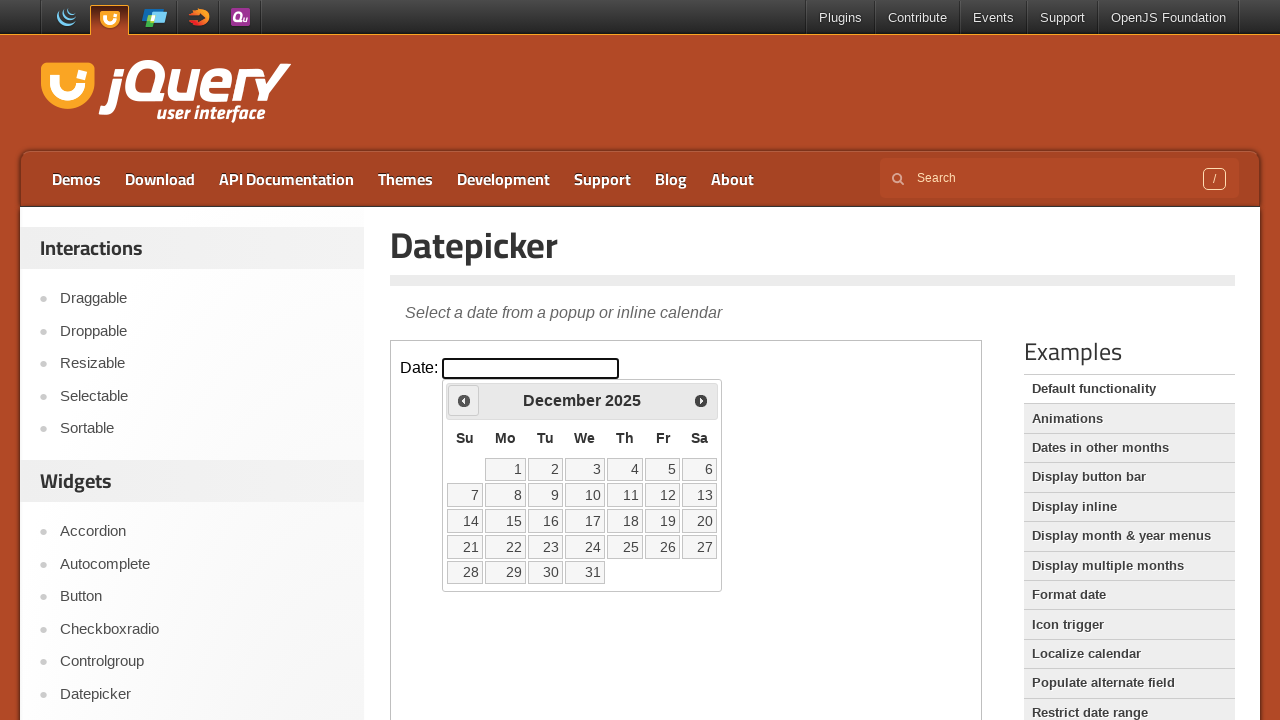

Retrieved current month/year: December 2025
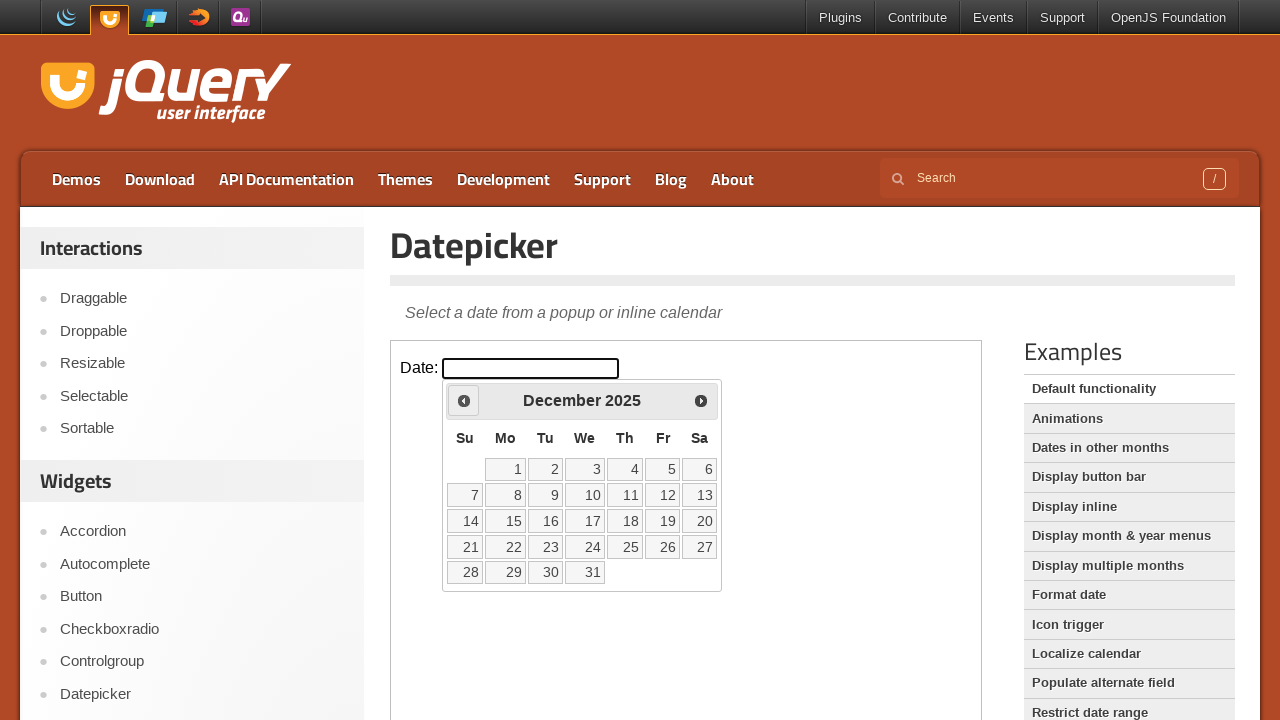

Clicked previous month button to navigate backwards at (464, 400) on iframe.demo-frame >> internal:control=enter-frame >> span.ui-icon-circle-triangl
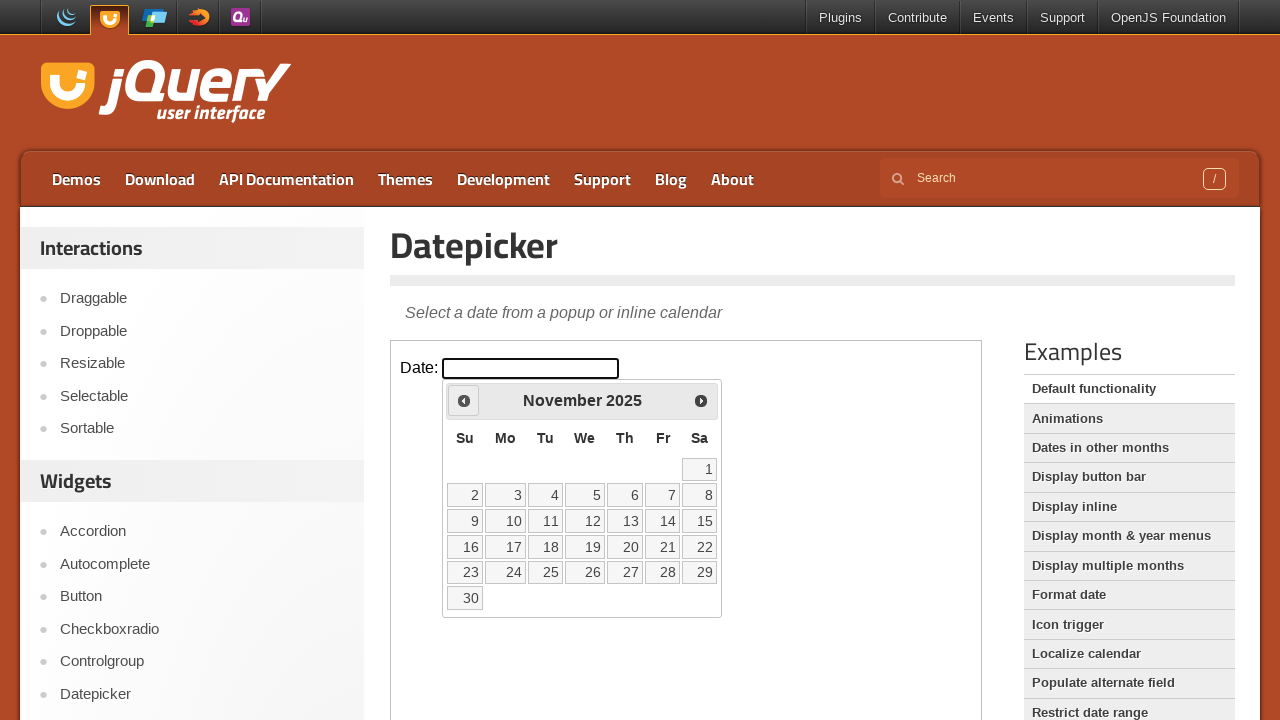

Waited for calendar to update
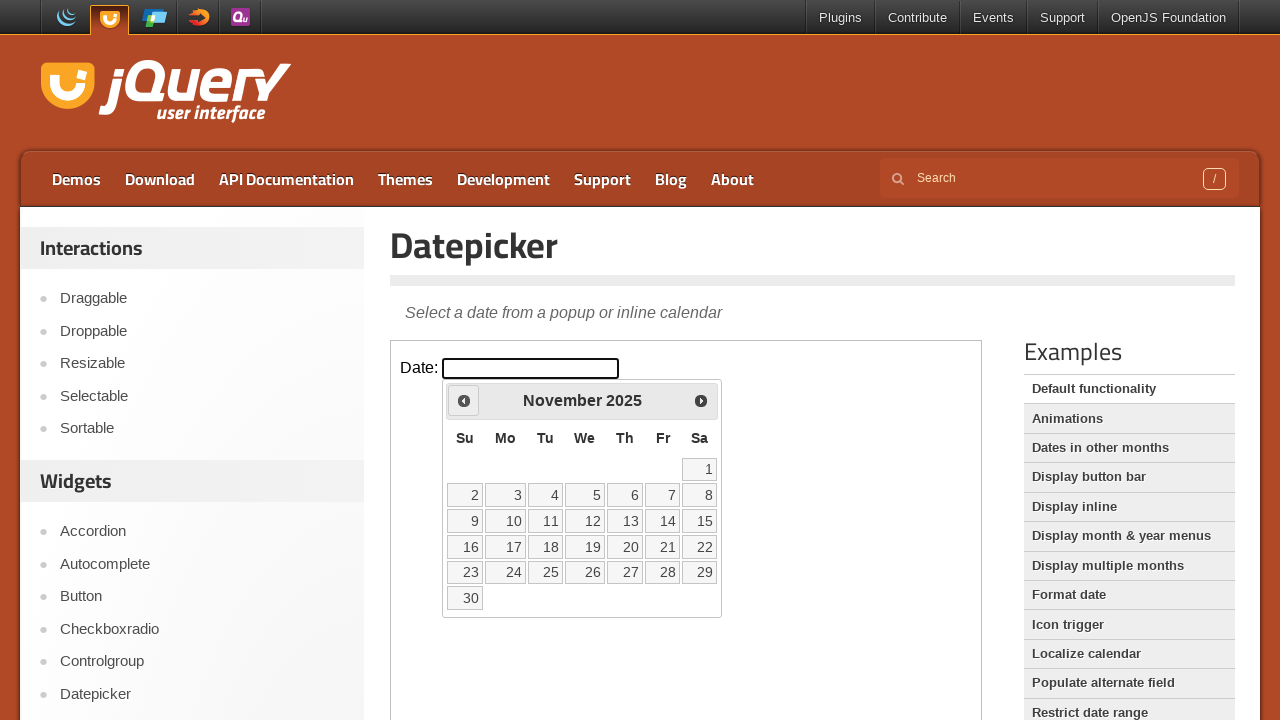

Retrieved current month/year: November 2025
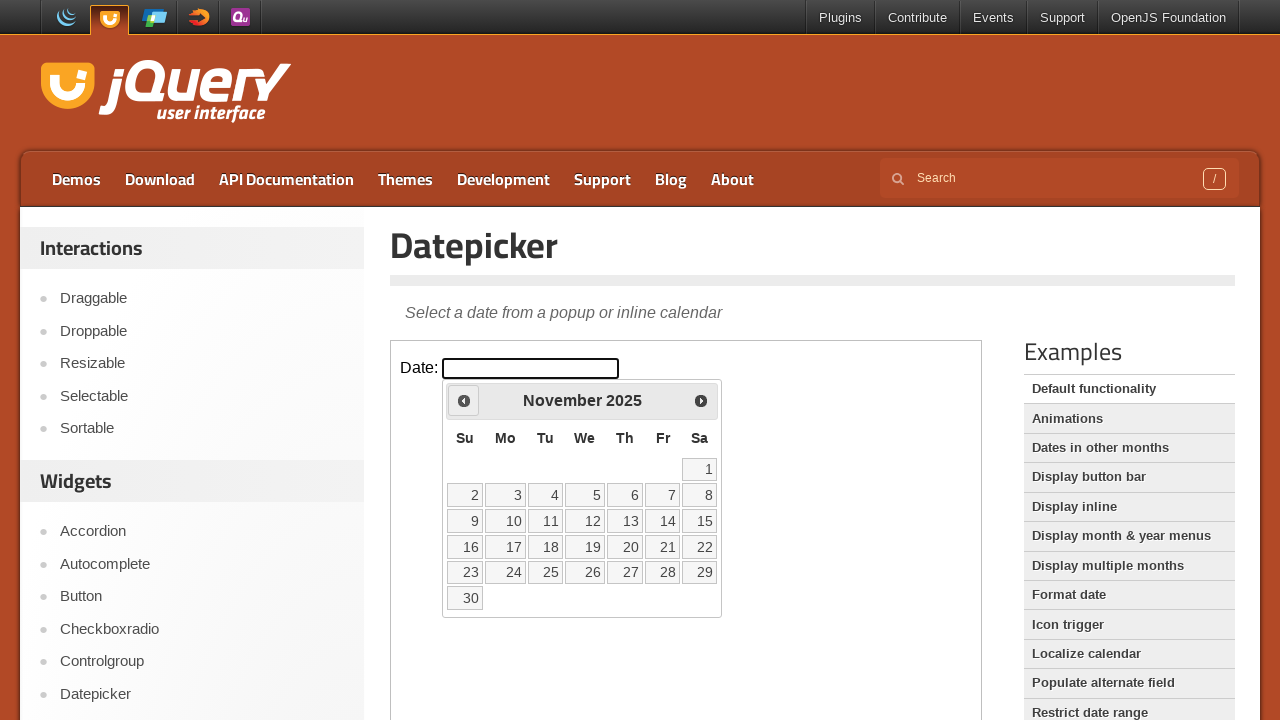

Clicked previous month button to navigate backwards at (464, 400) on iframe.demo-frame >> internal:control=enter-frame >> span.ui-icon-circle-triangl
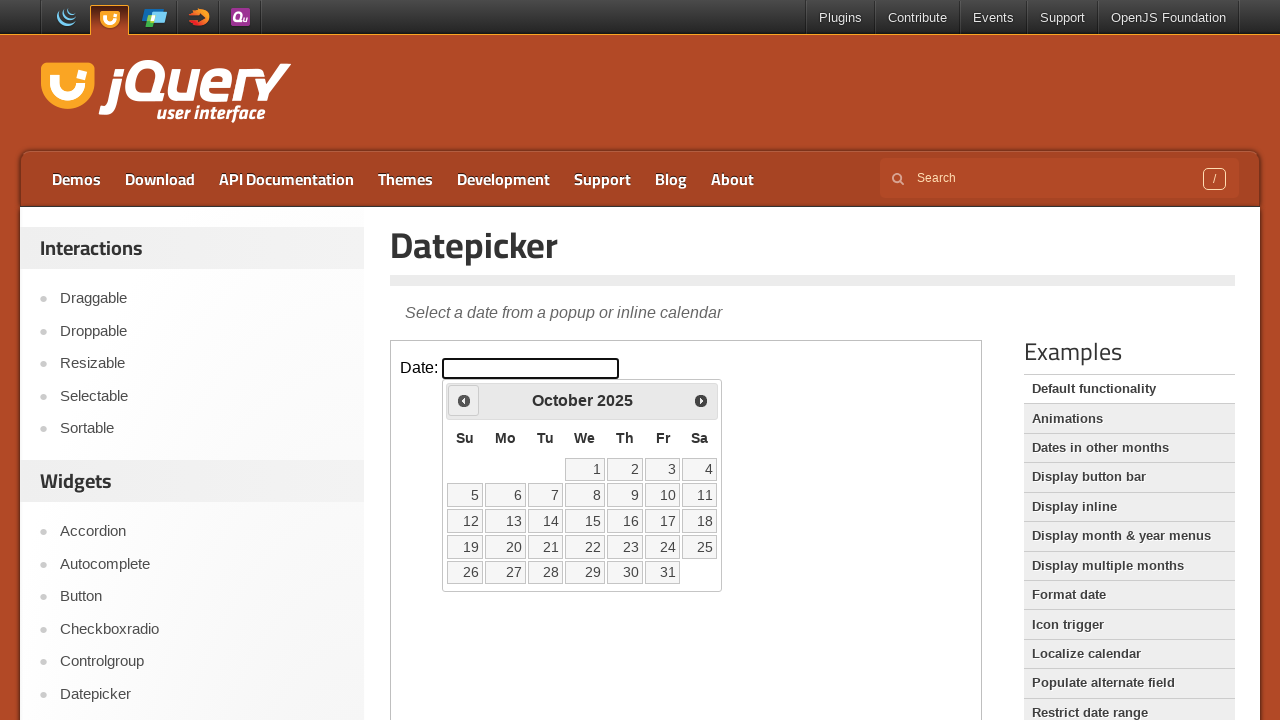

Waited for calendar to update
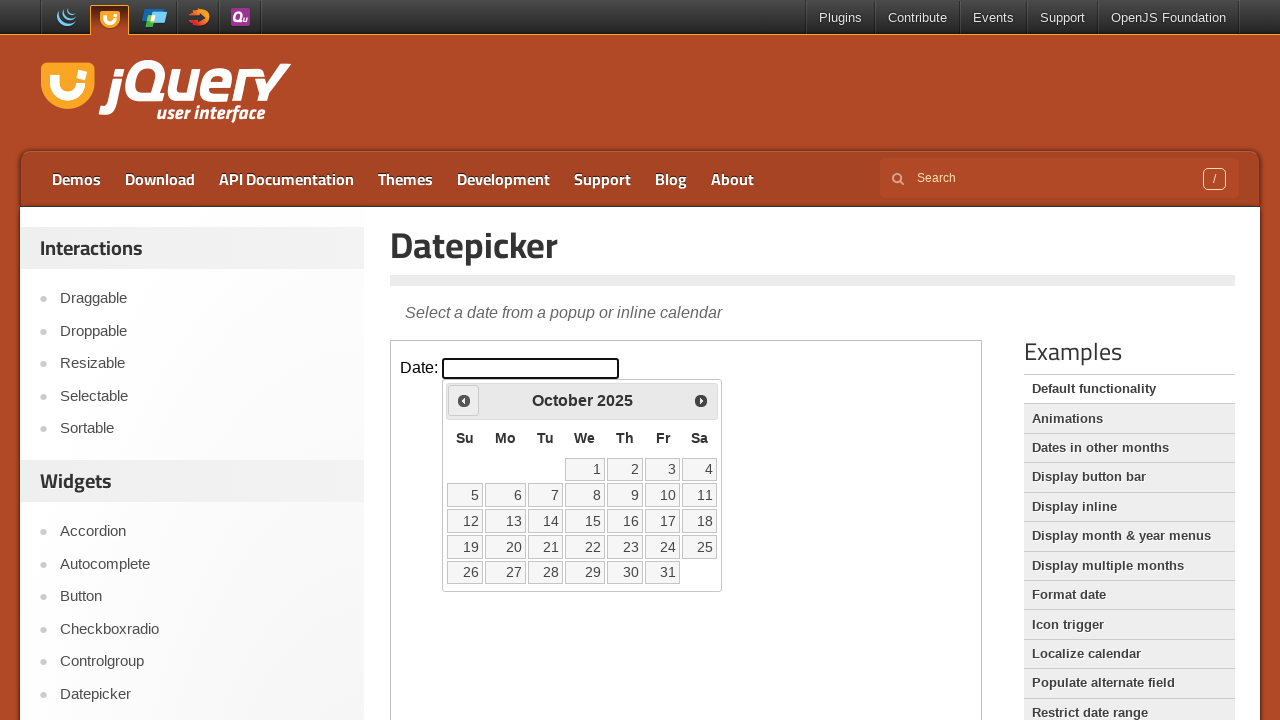

Retrieved current month/year: October 2025
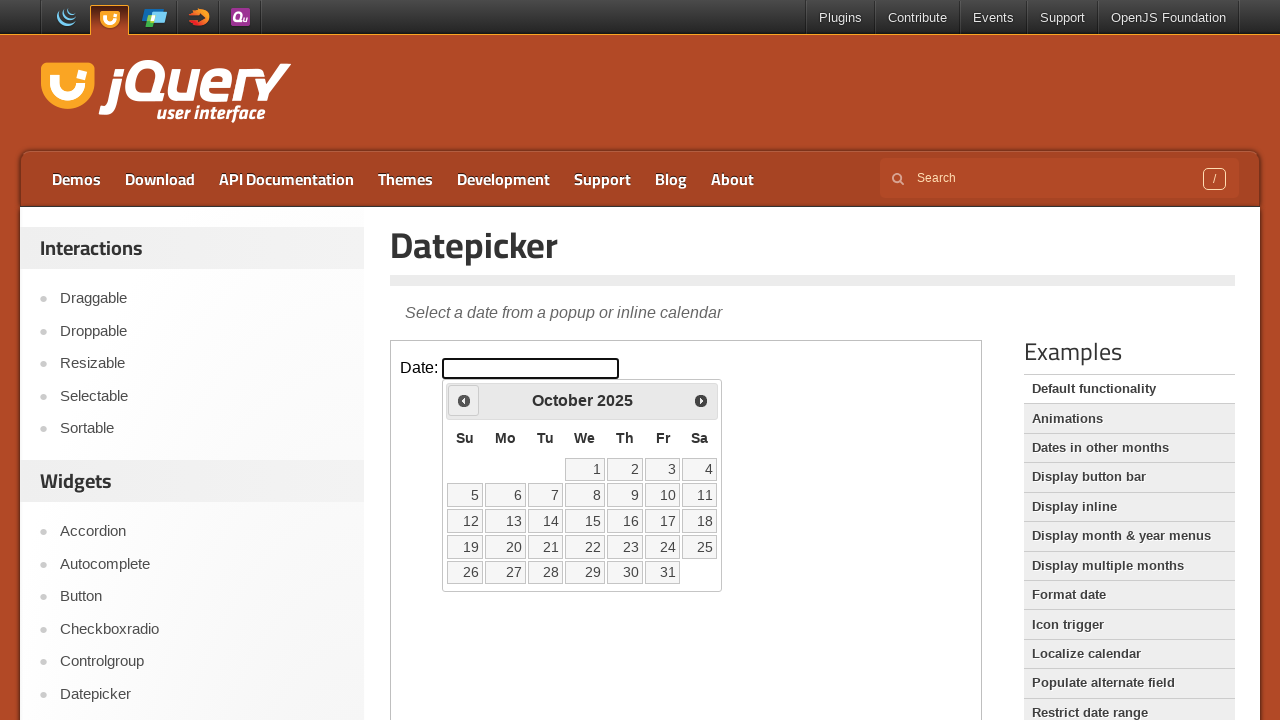

Clicked previous month button to navigate backwards at (464, 400) on iframe.demo-frame >> internal:control=enter-frame >> span.ui-icon-circle-triangl
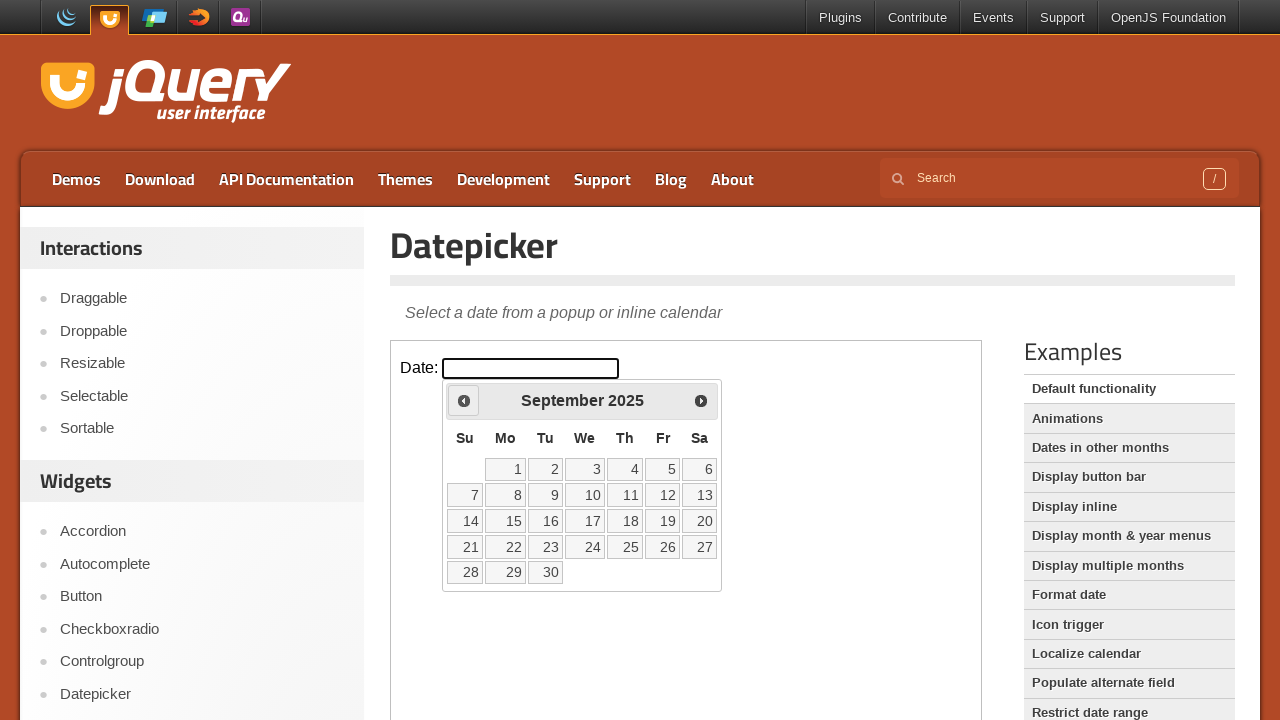

Waited for calendar to update
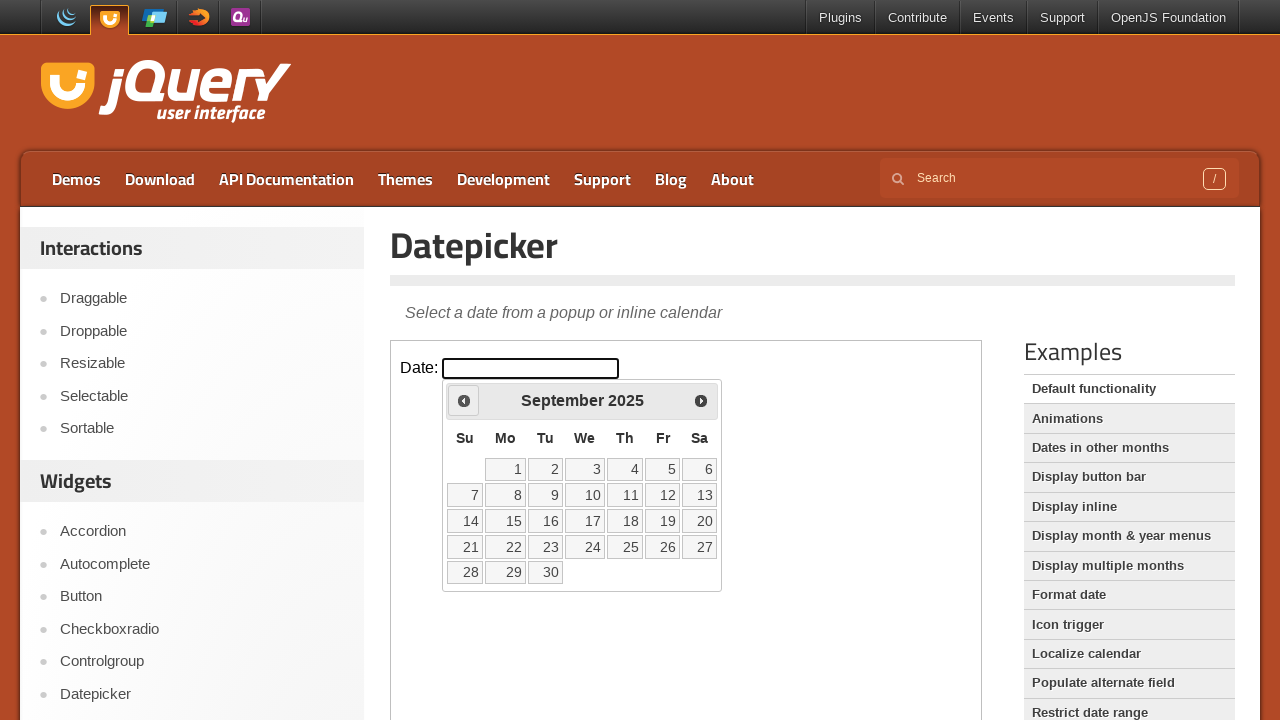

Retrieved current month/year: September 2025
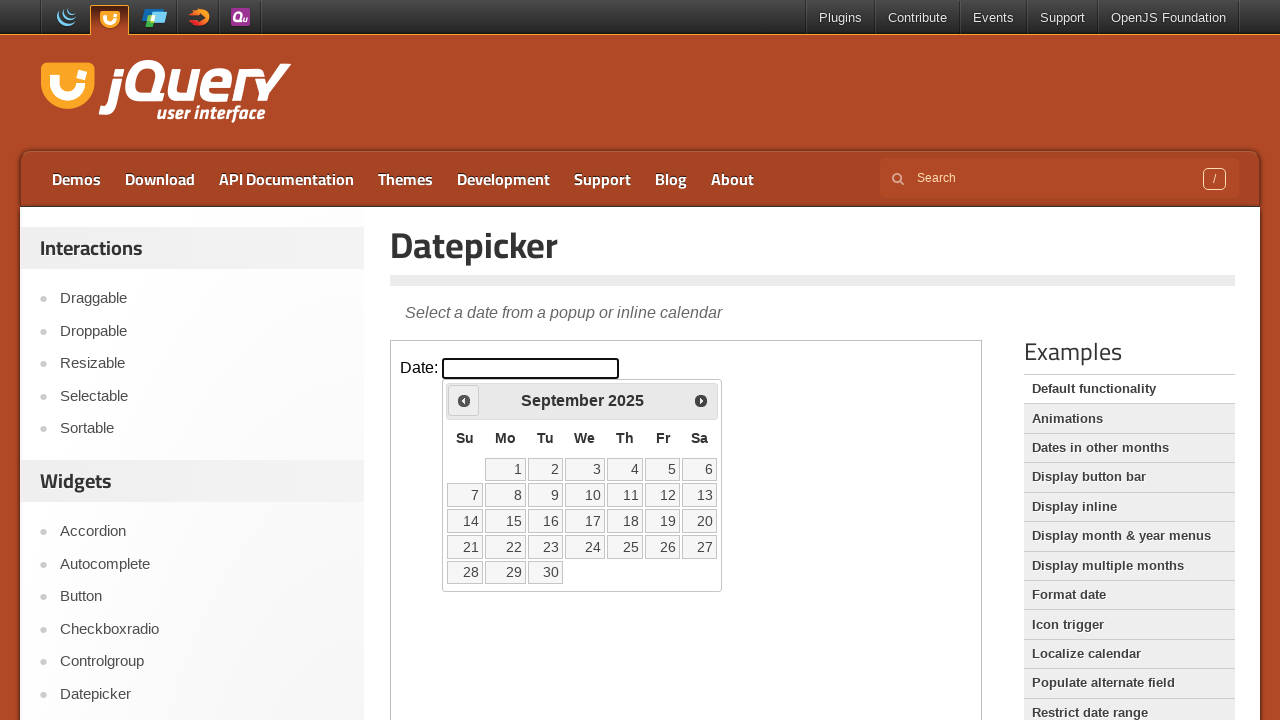

Clicked previous month button to navigate backwards at (464, 400) on iframe.demo-frame >> internal:control=enter-frame >> span.ui-icon-circle-triangl
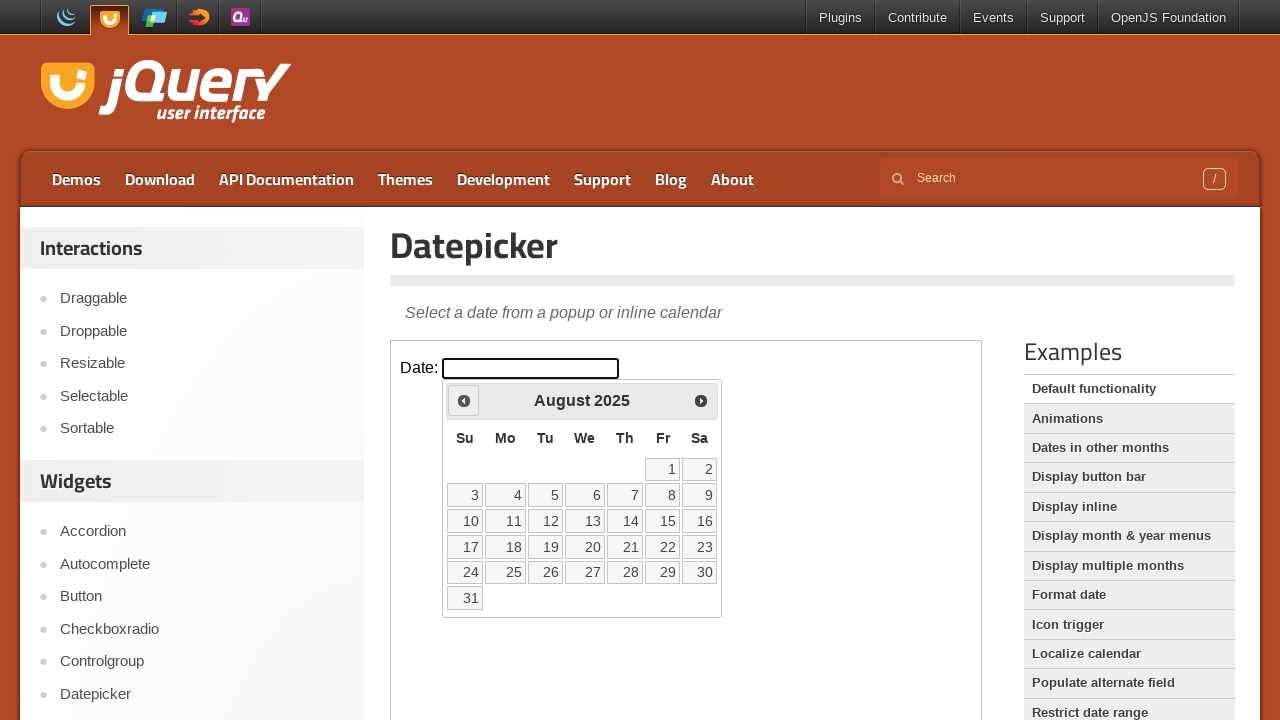

Waited for calendar to update
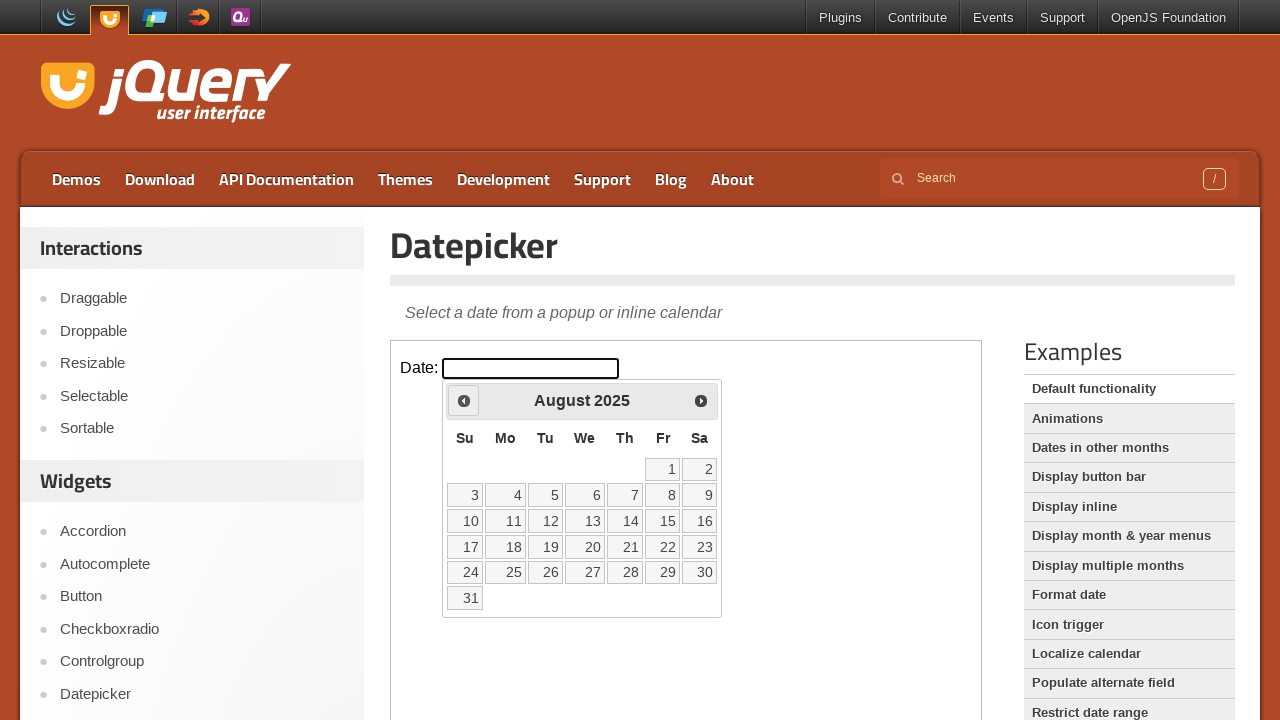

Retrieved current month/year: August 2025
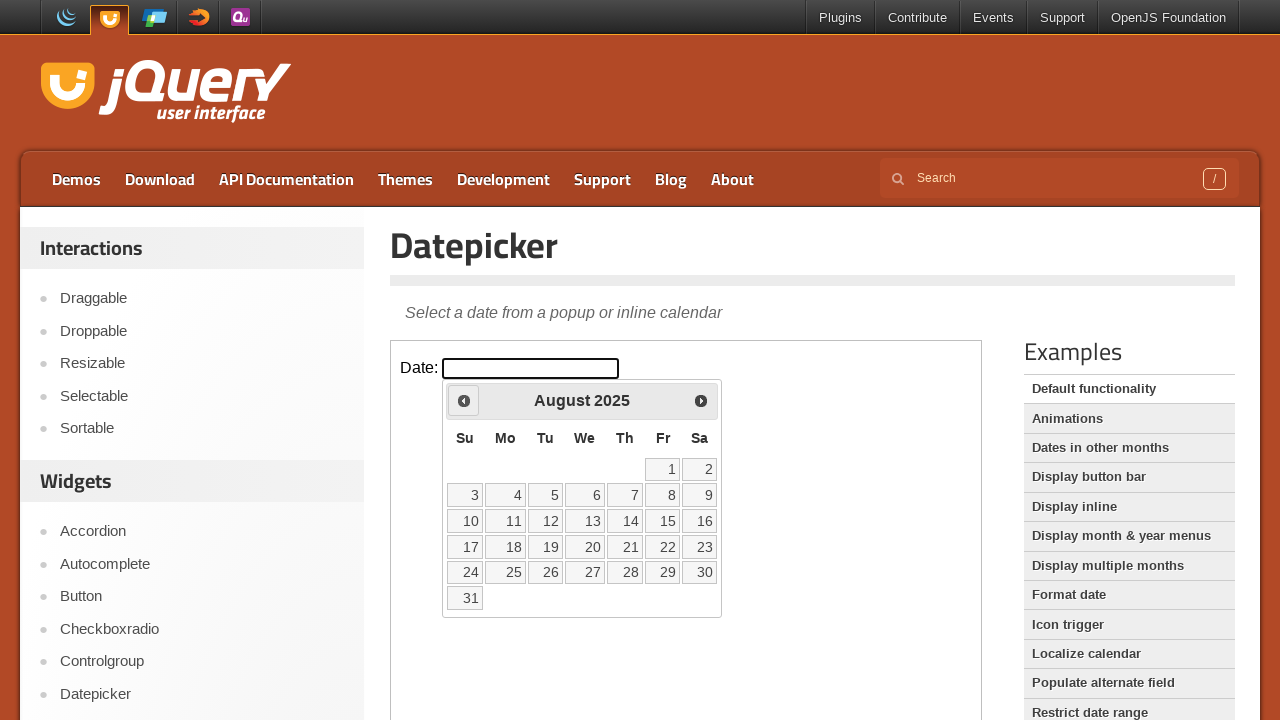

Clicked previous month button to navigate backwards at (464, 400) on iframe.demo-frame >> internal:control=enter-frame >> span.ui-icon-circle-triangl
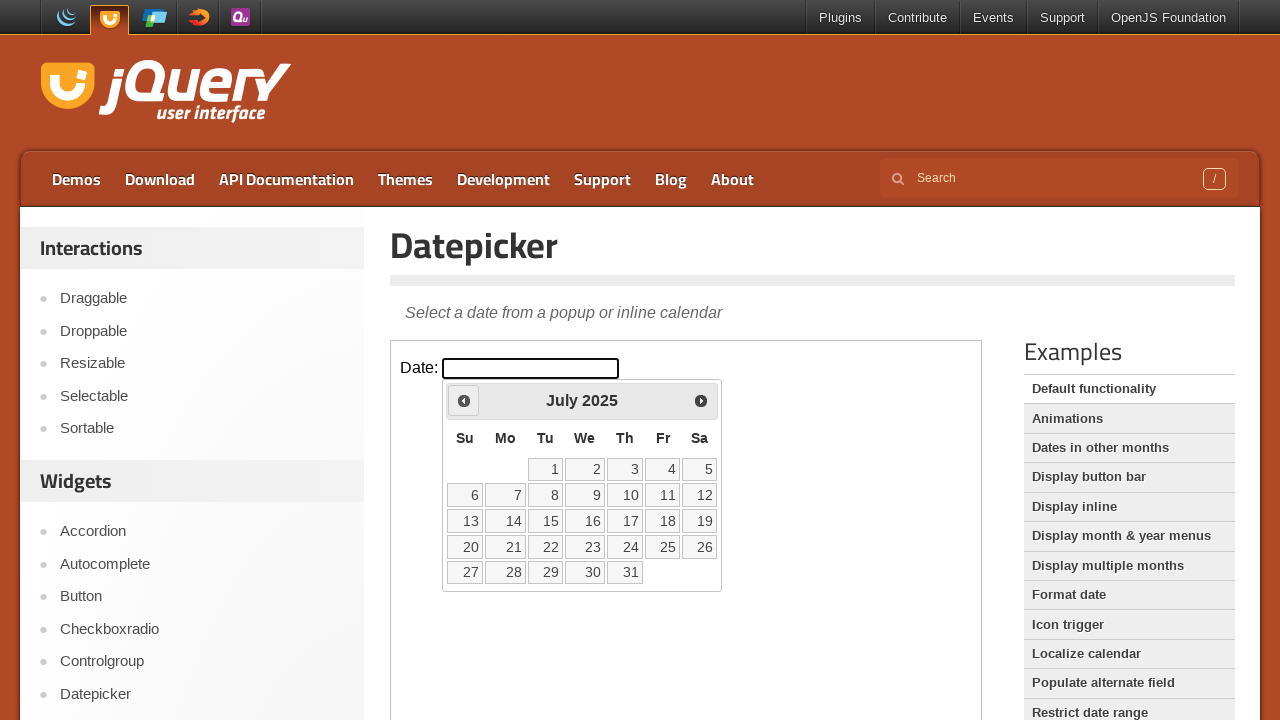

Waited for calendar to update
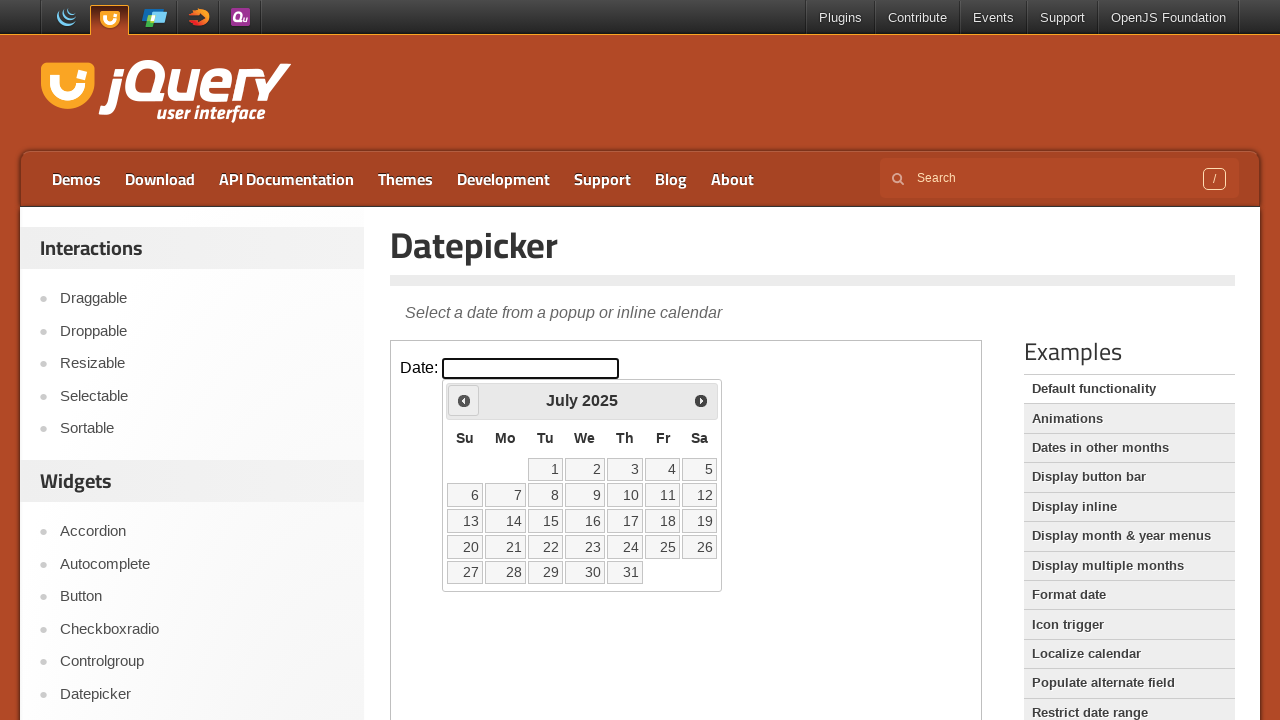

Retrieved current month/year: July 2025
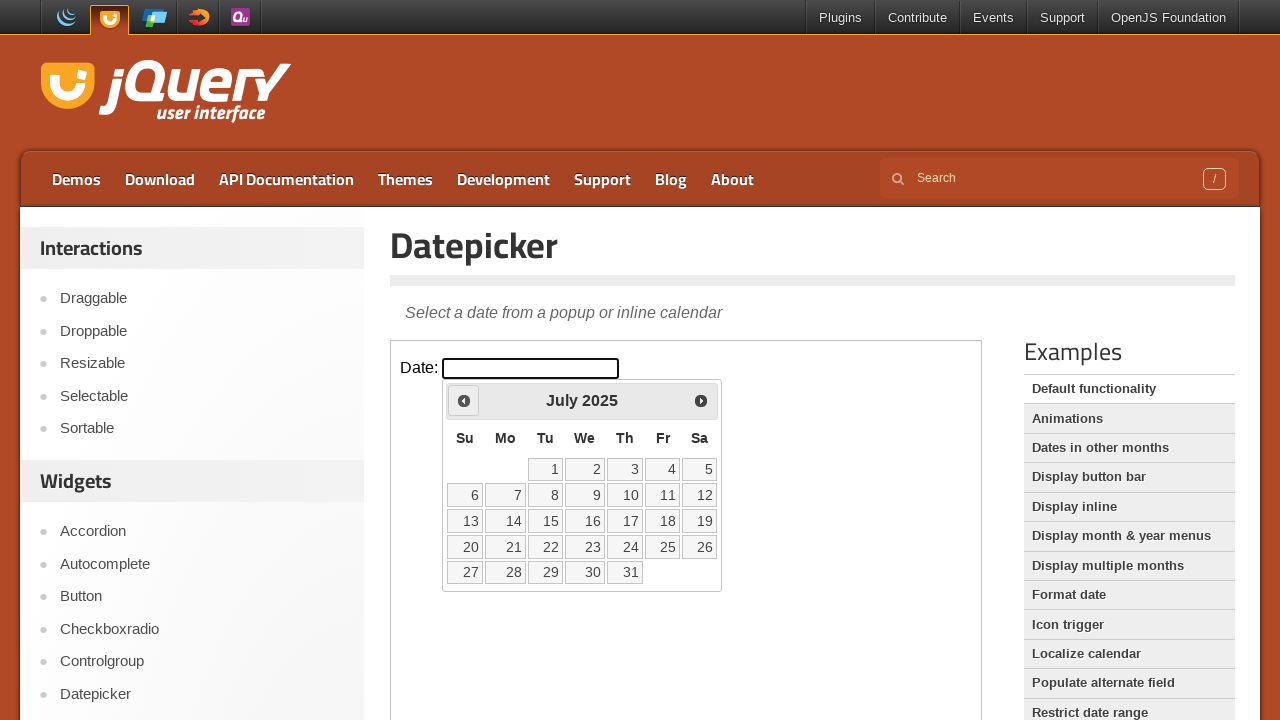

Clicked previous month button to navigate backwards at (464, 400) on iframe.demo-frame >> internal:control=enter-frame >> span.ui-icon-circle-triangl
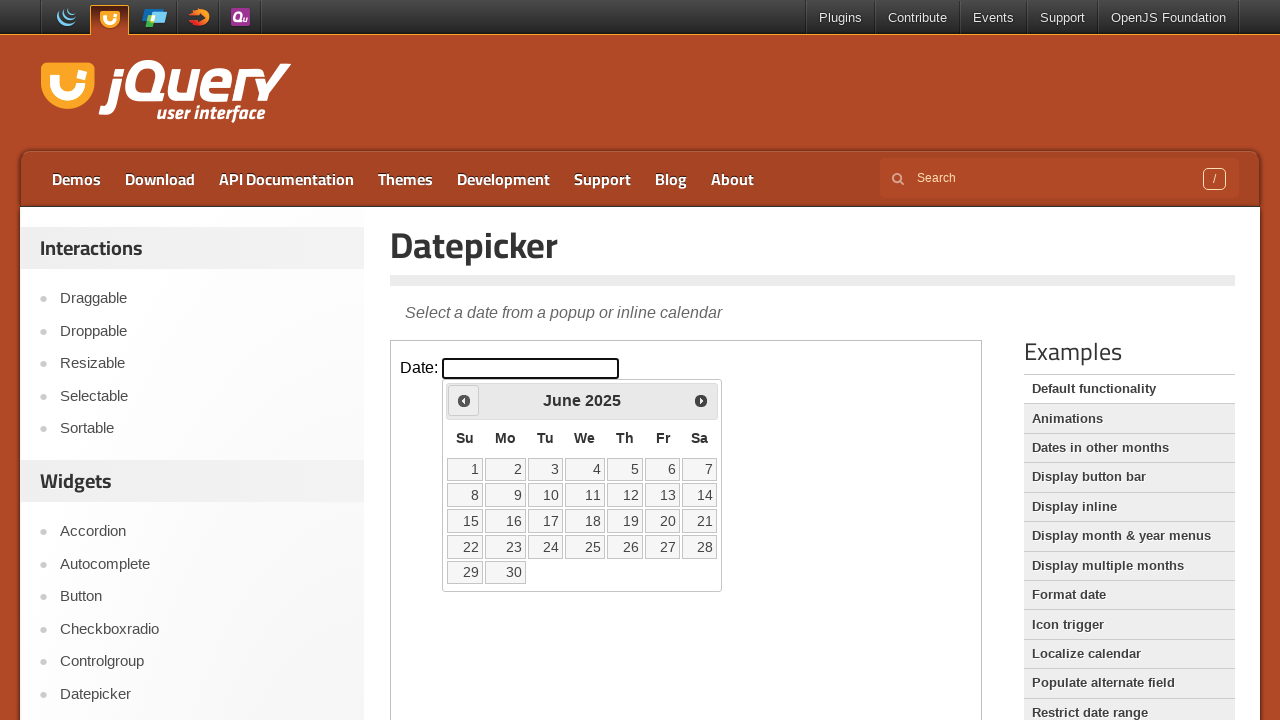

Waited for calendar to update
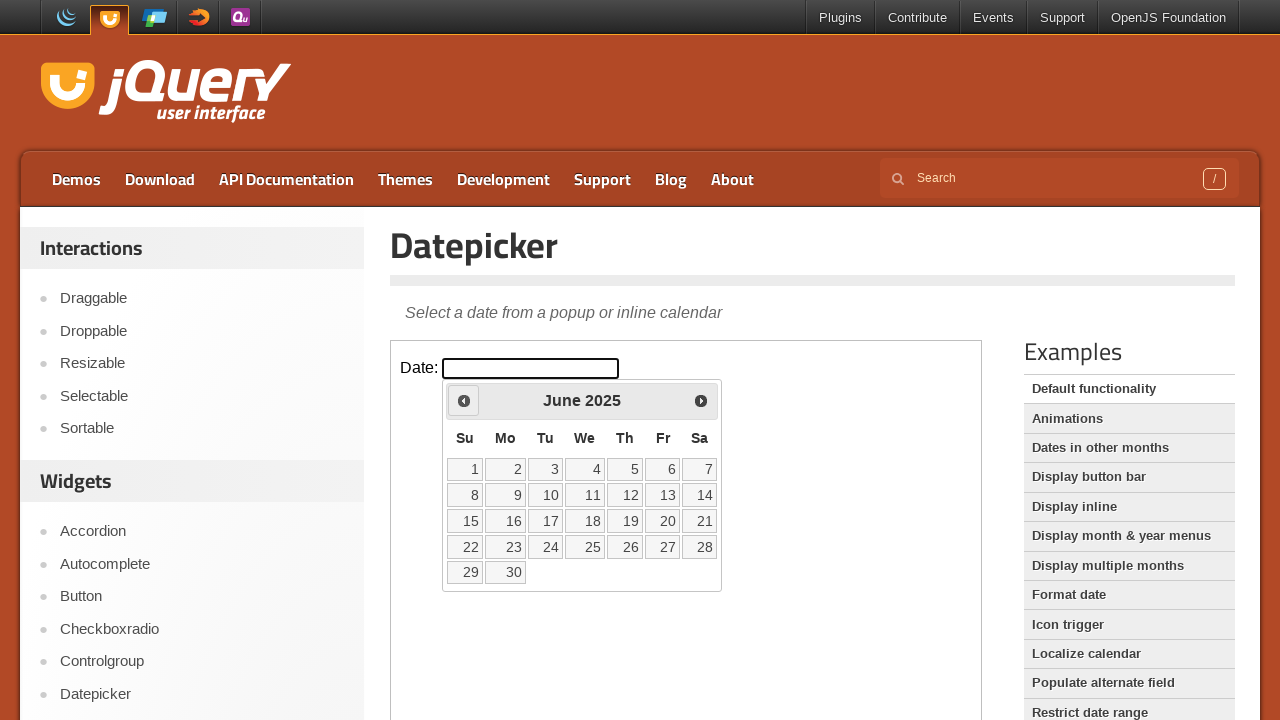

Retrieved current month/year: June 2025
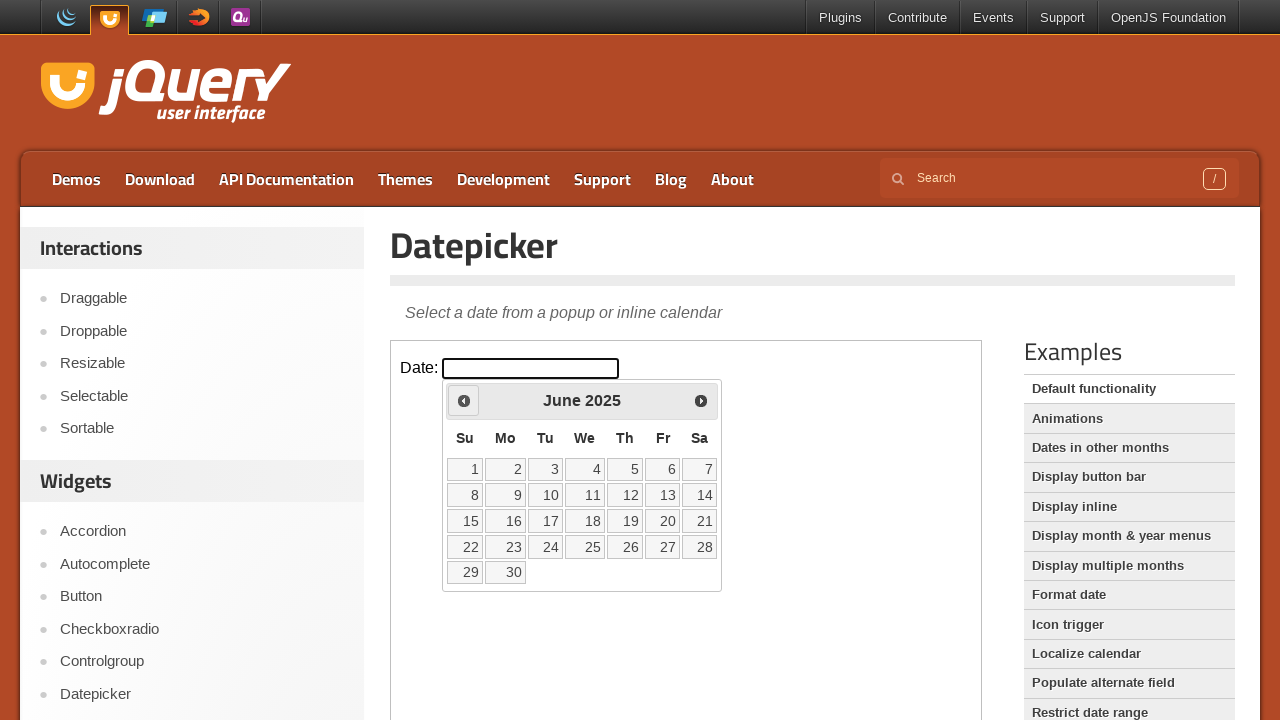

Clicked previous month button to navigate backwards at (464, 400) on iframe.demo-frame >> internal:control=enter-frame >> span.ui-icon-circle-triangl
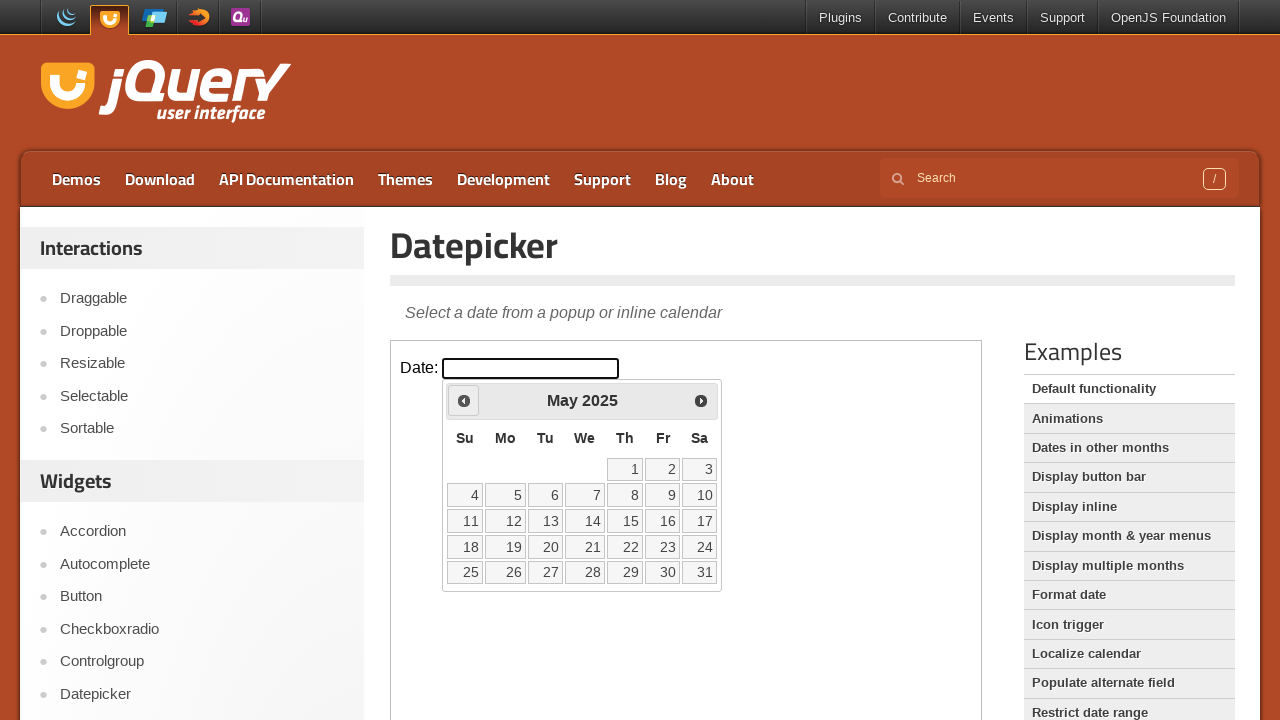

Waited for calendar to update
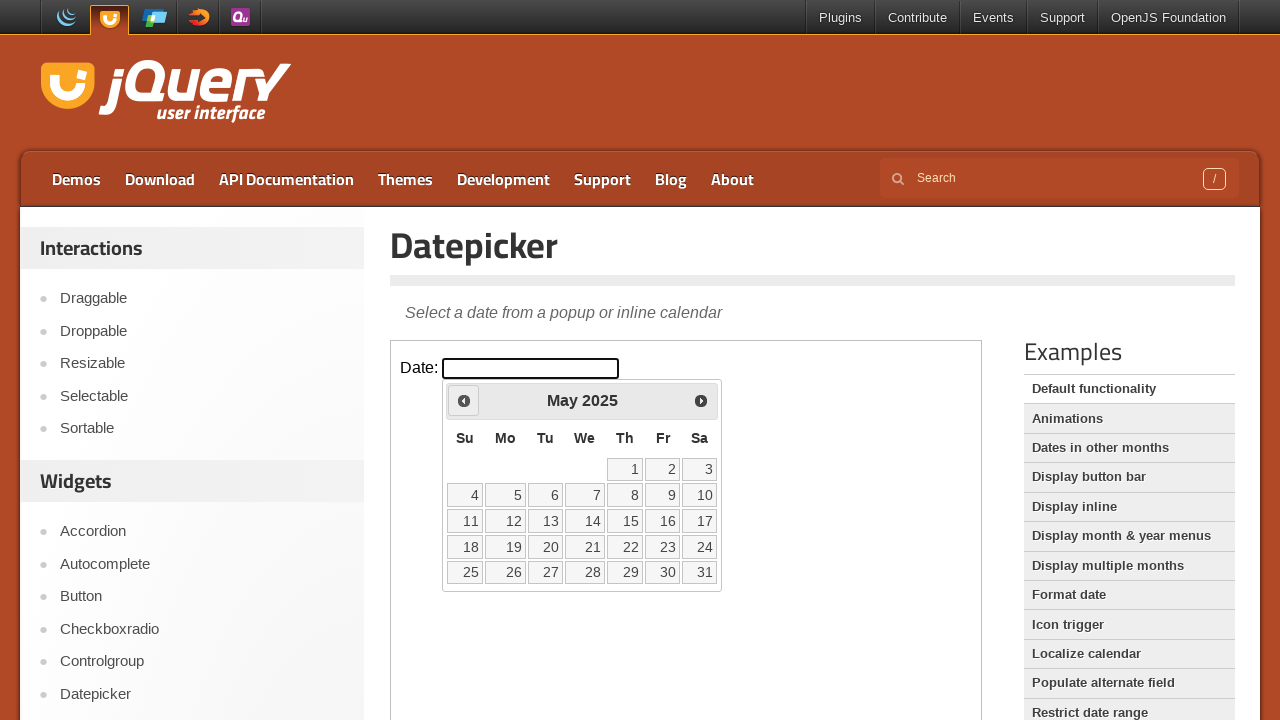

Retrieved current month/year: May 2025
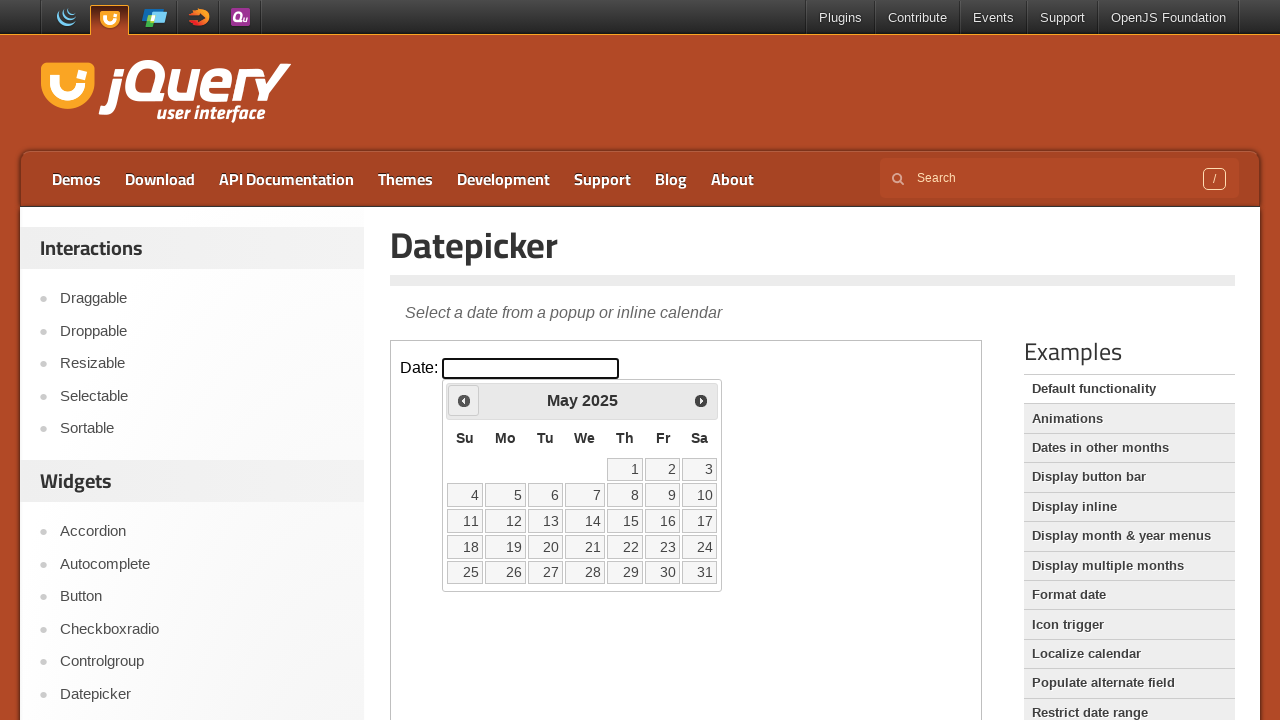

Clicked previous month button to navigate backwards at (464, 400) on iframe.demo-frame >> internal:control=enter-frame >> span.ui-icon-circle-triangl
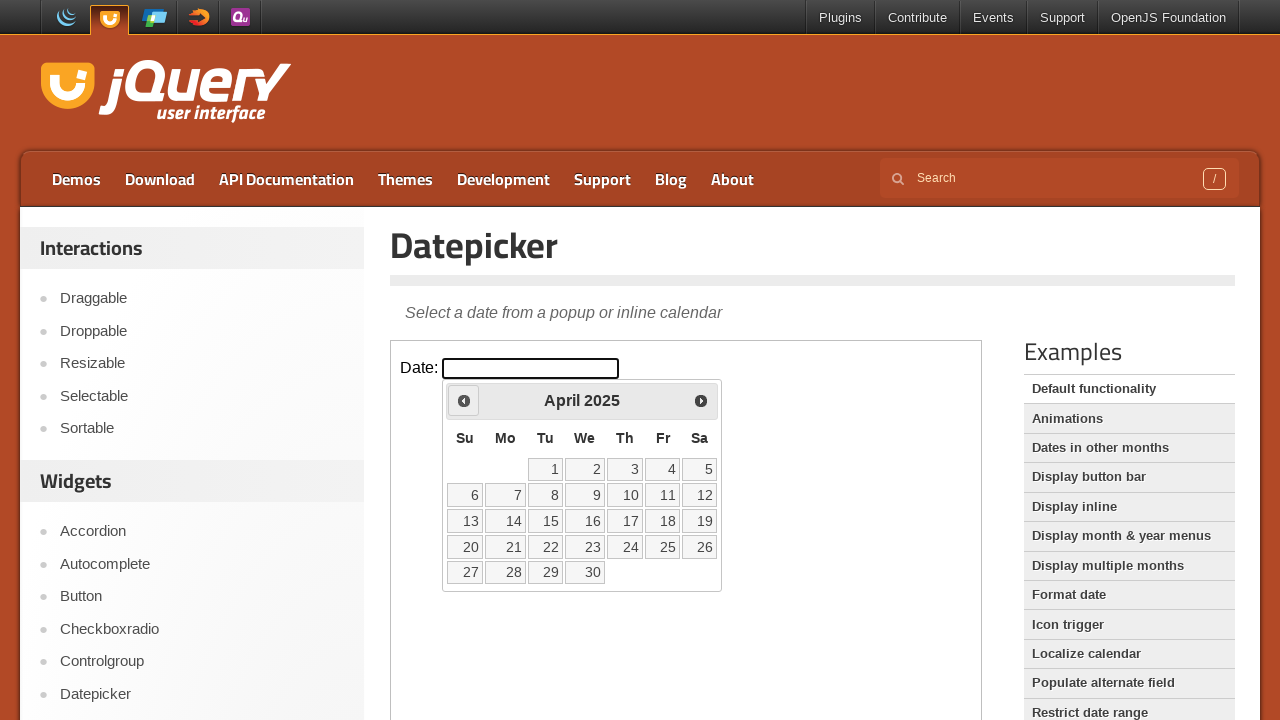

Waited for calendar to update
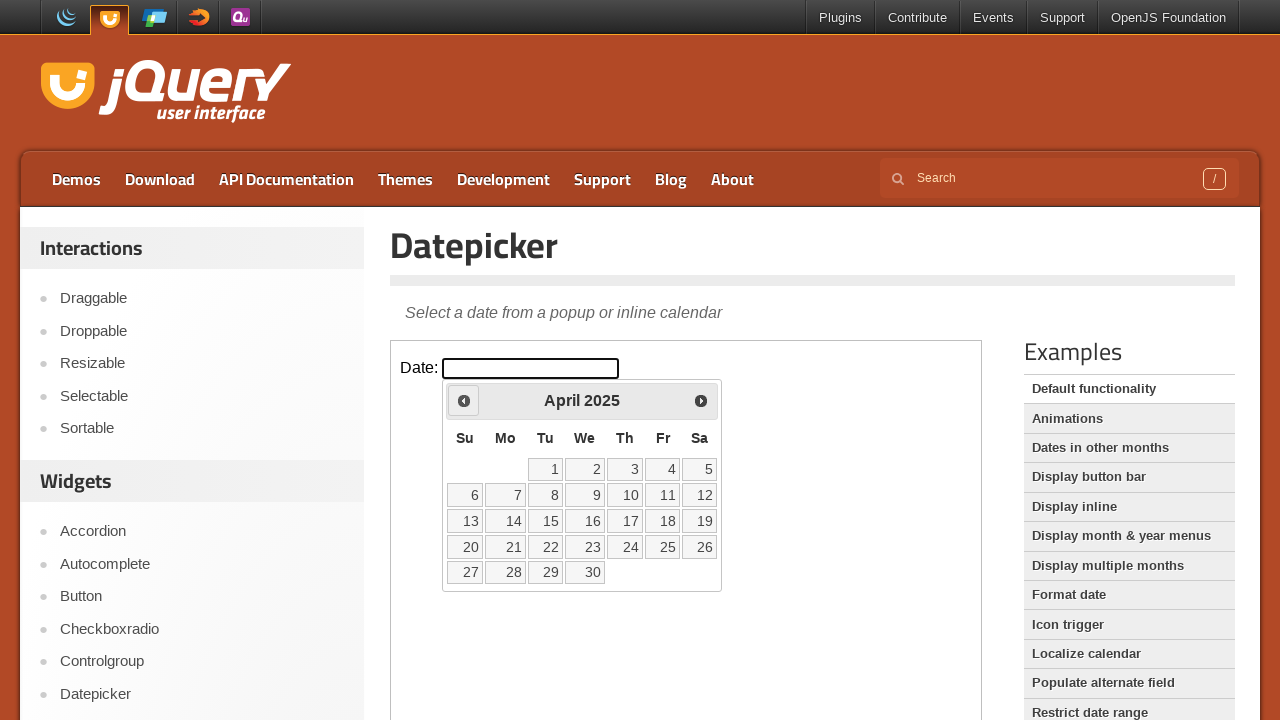

Retrieved current month/year: April 2025
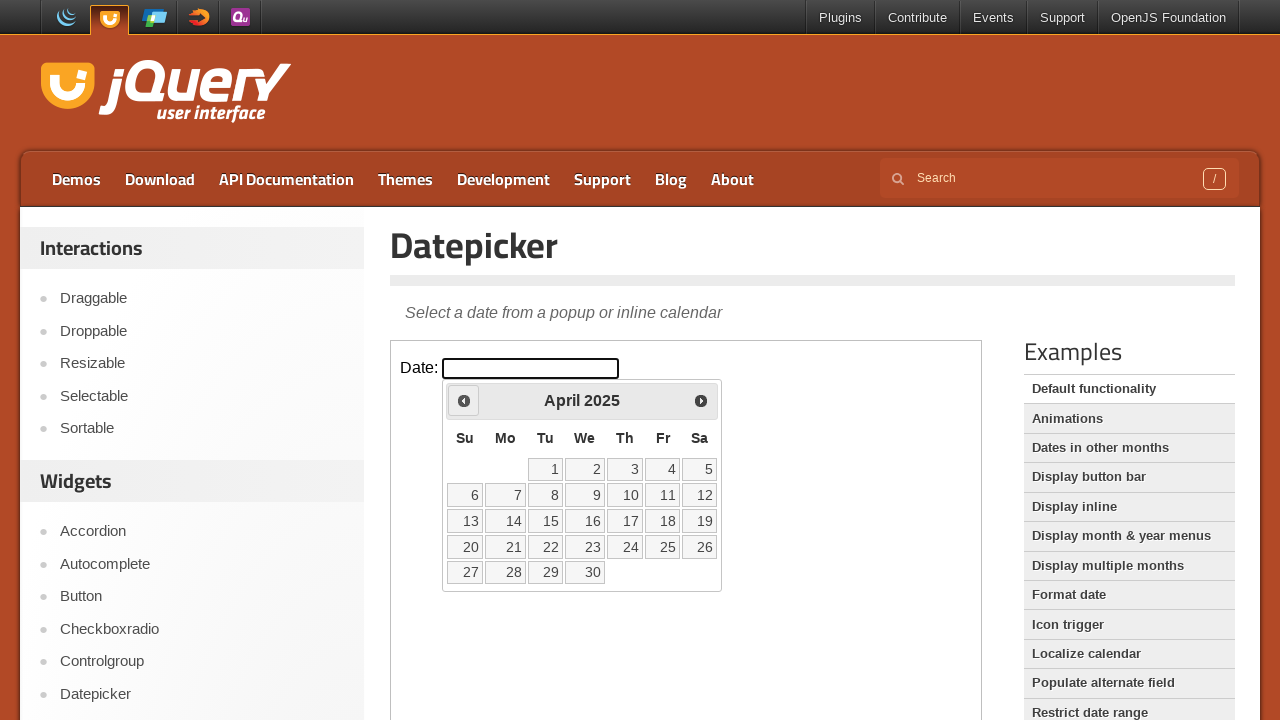

Clicked previous month button to navigate backwards at (464, 400) on iframe.demo-frame >> internal:control=enter-frame >> span.ui-icon-circle-triangl
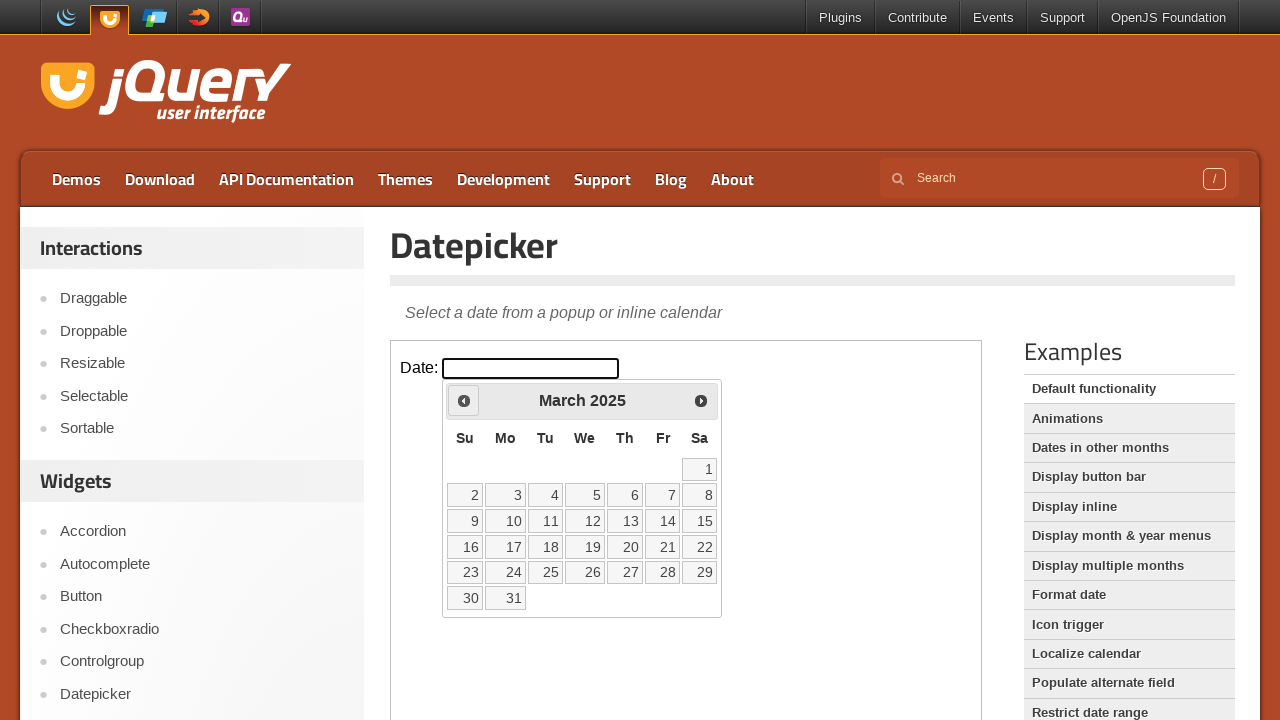

Waited for calendar to update
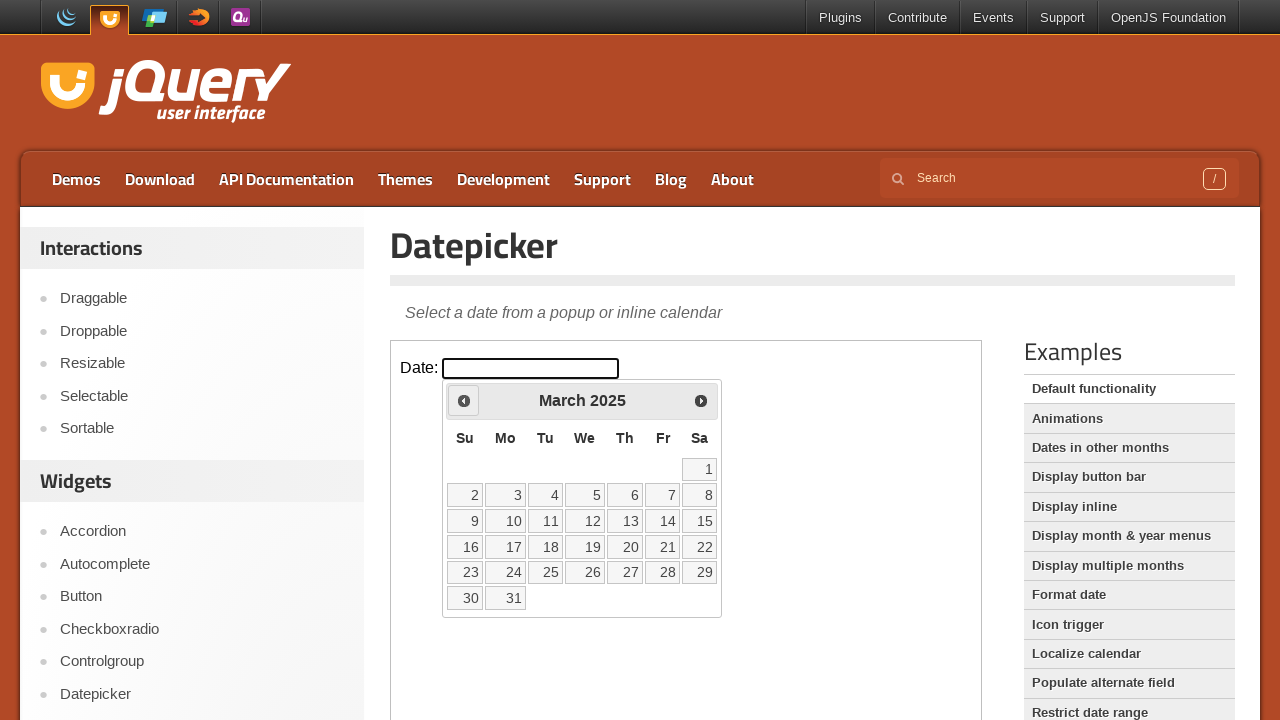

Retrieved current month/year: March 2025
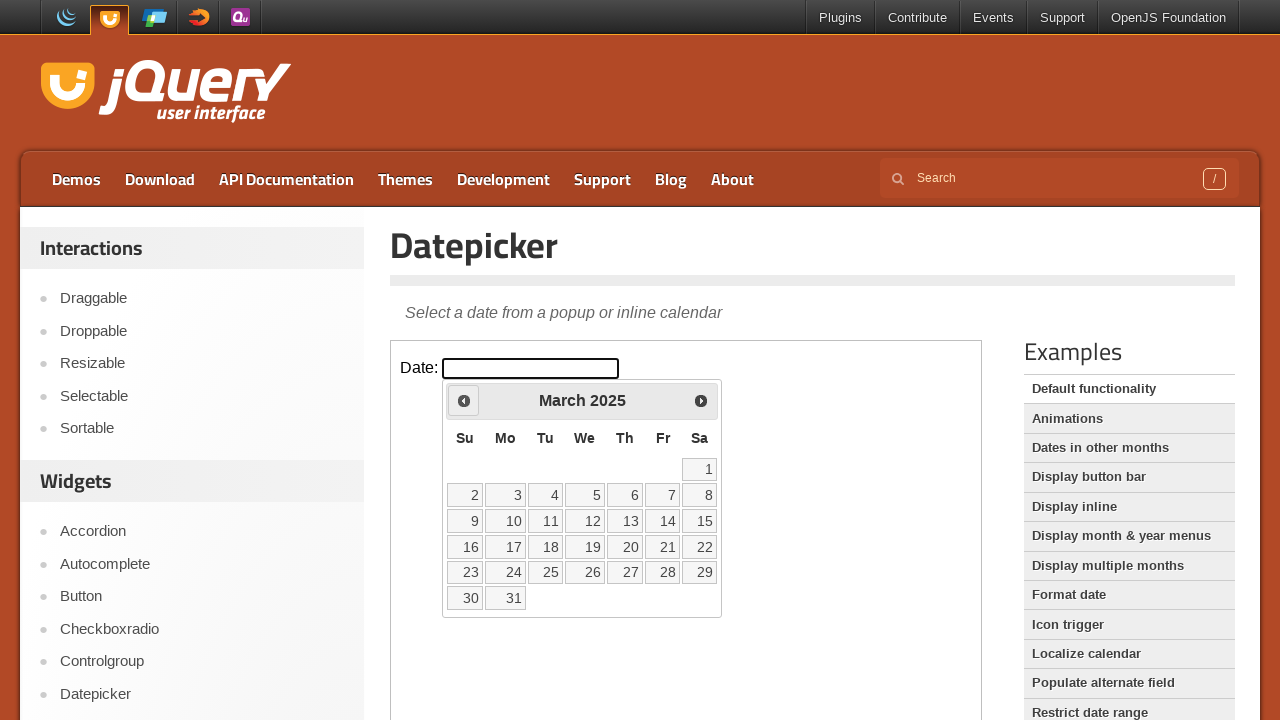

Clicked previous month button to navigate backwards at (464, 400) on iframe.demo-frame >> internal:control=enter-frame >> span.ui-icon-circle-triangl
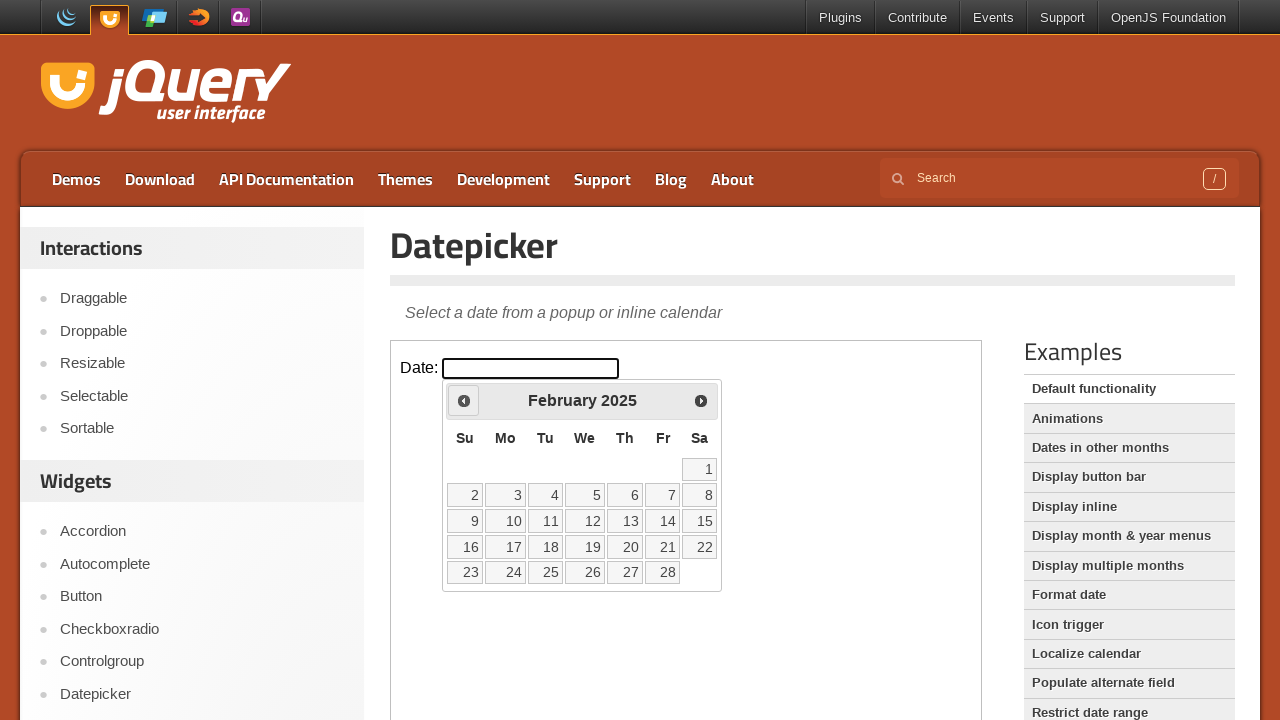

Waited for calendar to update
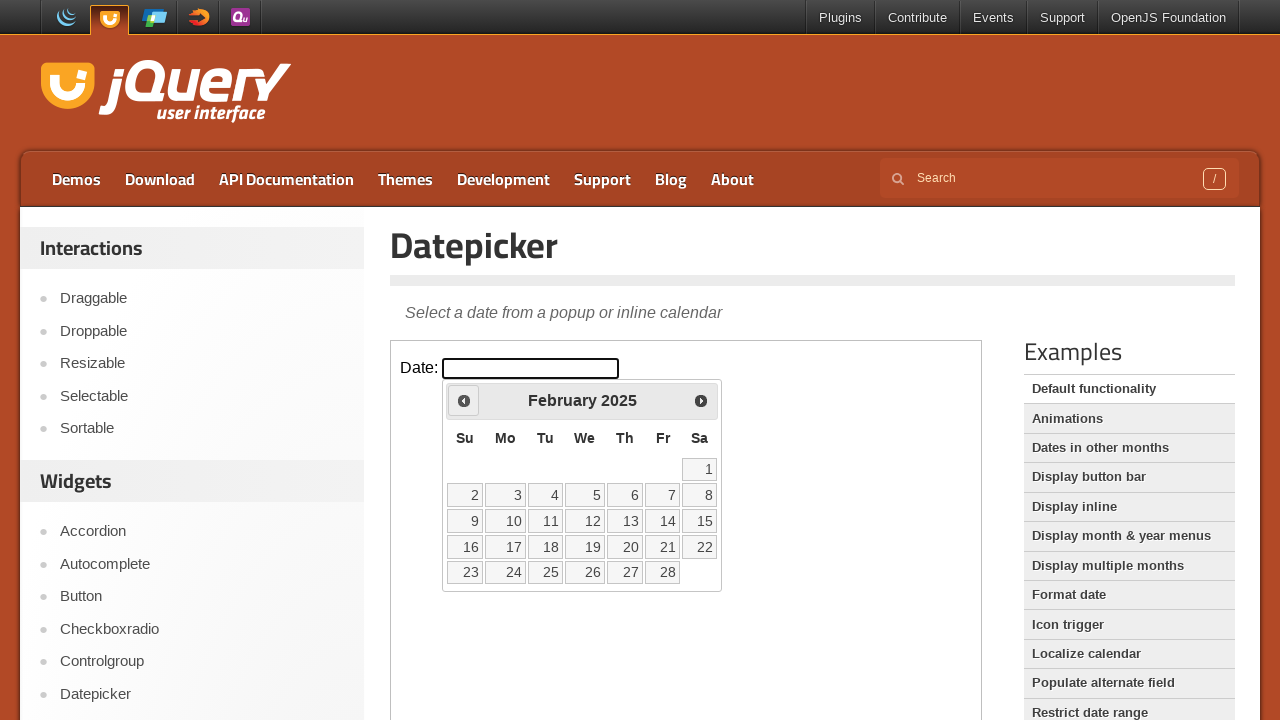

Retrieved current month/year: February 2025
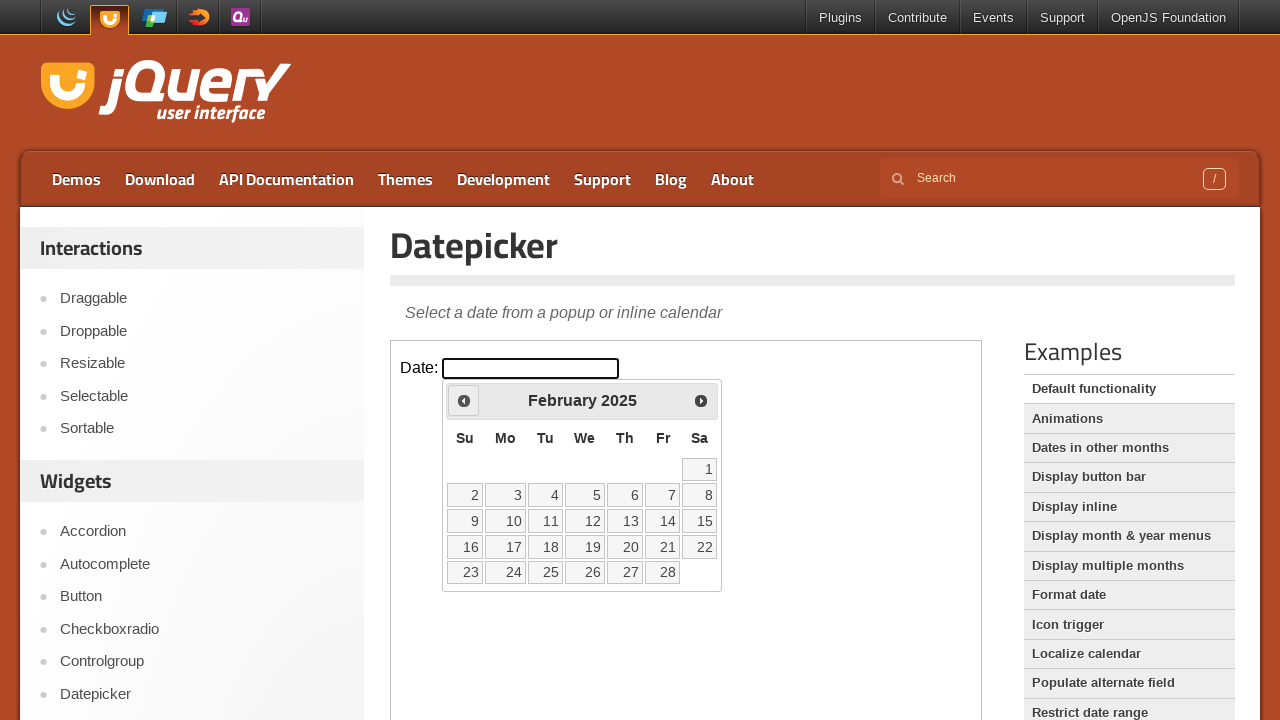

Clicked previous month button to navigate backwards at (464, 400) on iframe.demo-frame >> internal:control=enter-frame >> span.ui-icon-circle-triangl
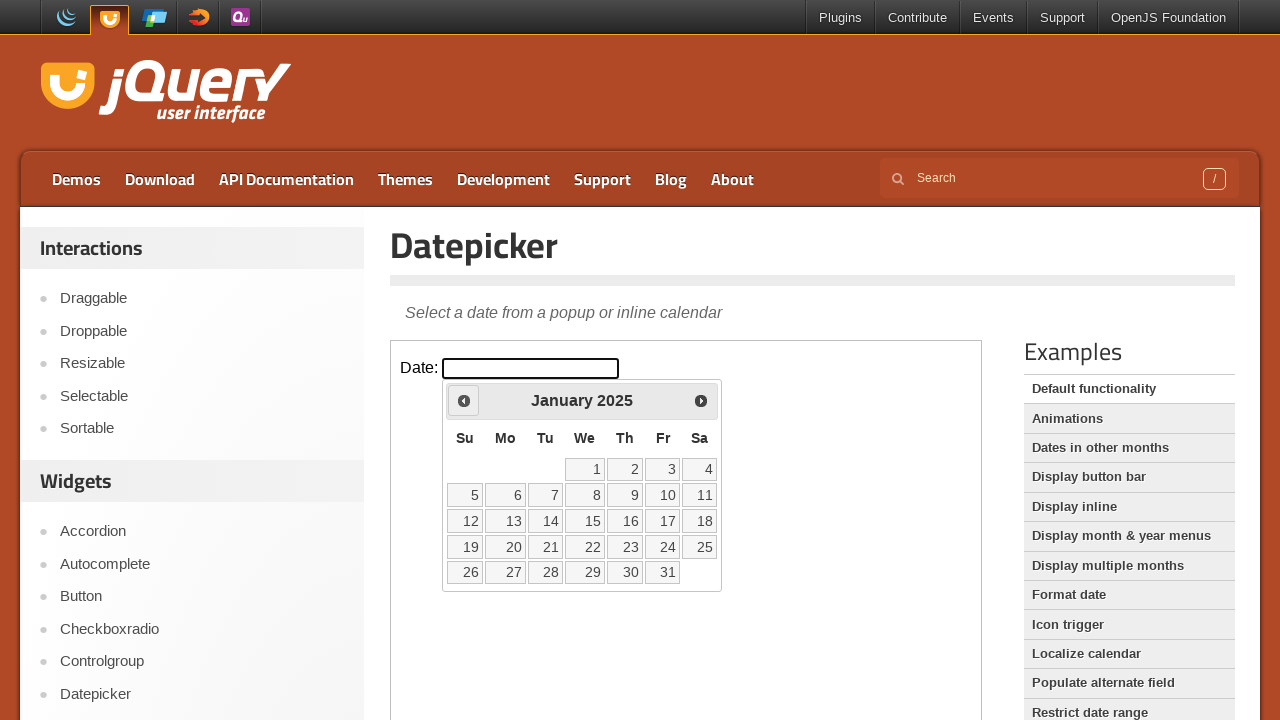

Waited for calendar to update
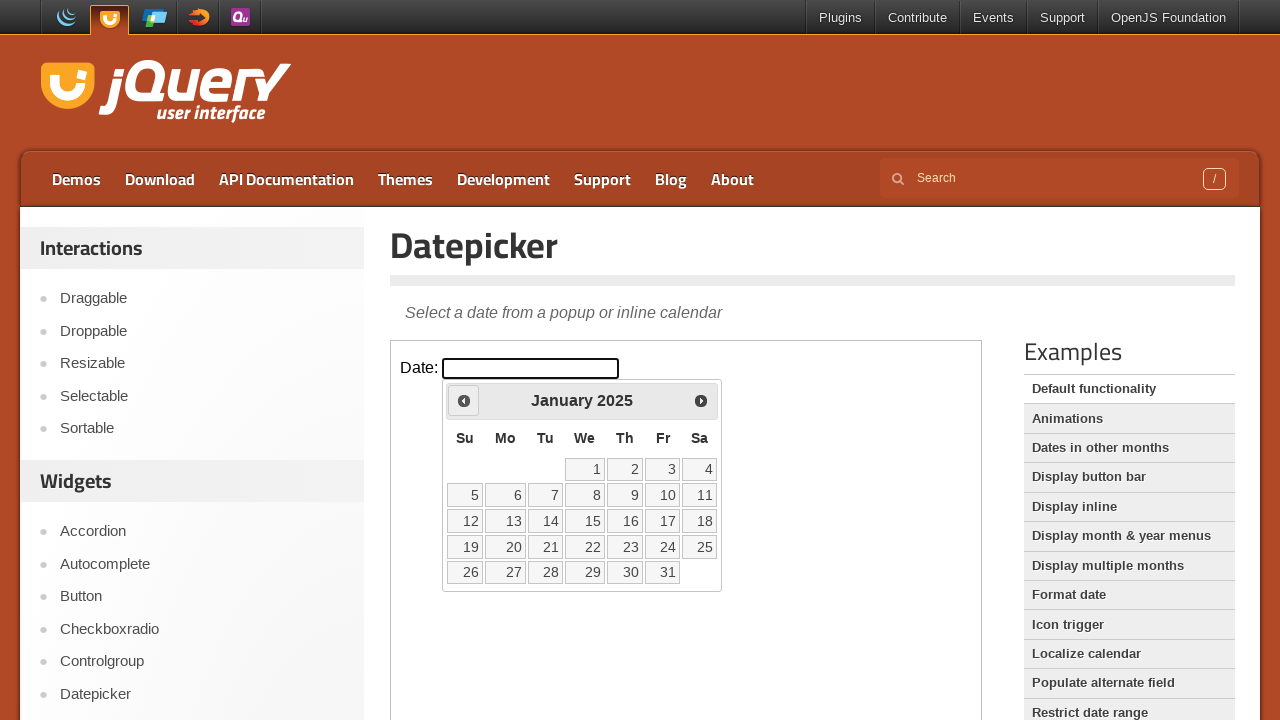

Retrieved current month/year: January 2025
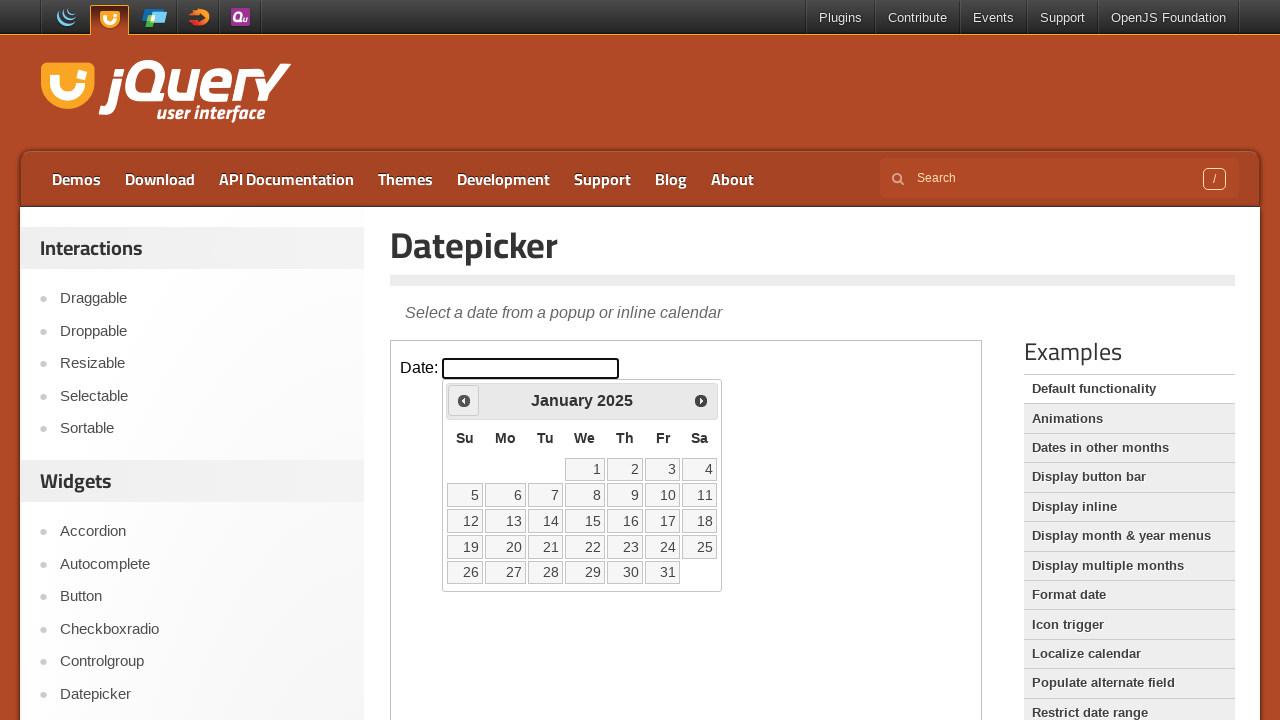

Clicked previous month button to navigate backwards at (464, 400) on iframe.demo-frame >> internal:control=enter-frame >> span.ui-icon-circle-triangl
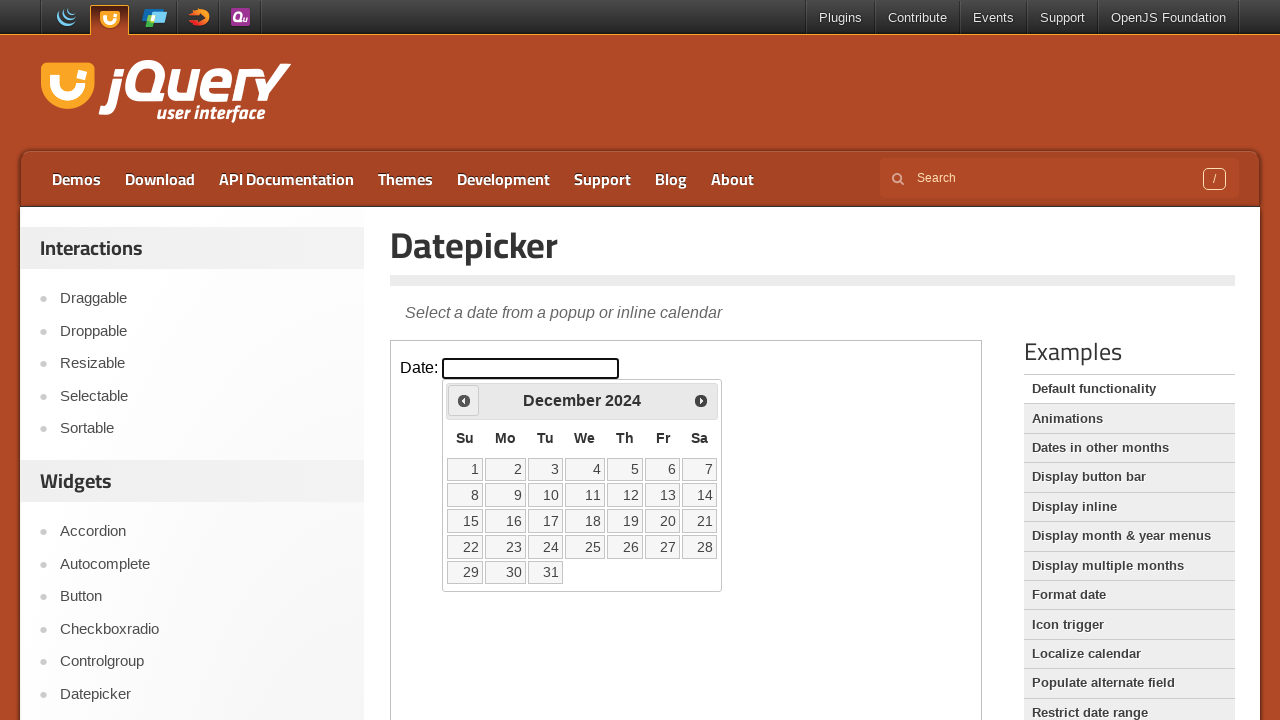

Waited for calendar to update
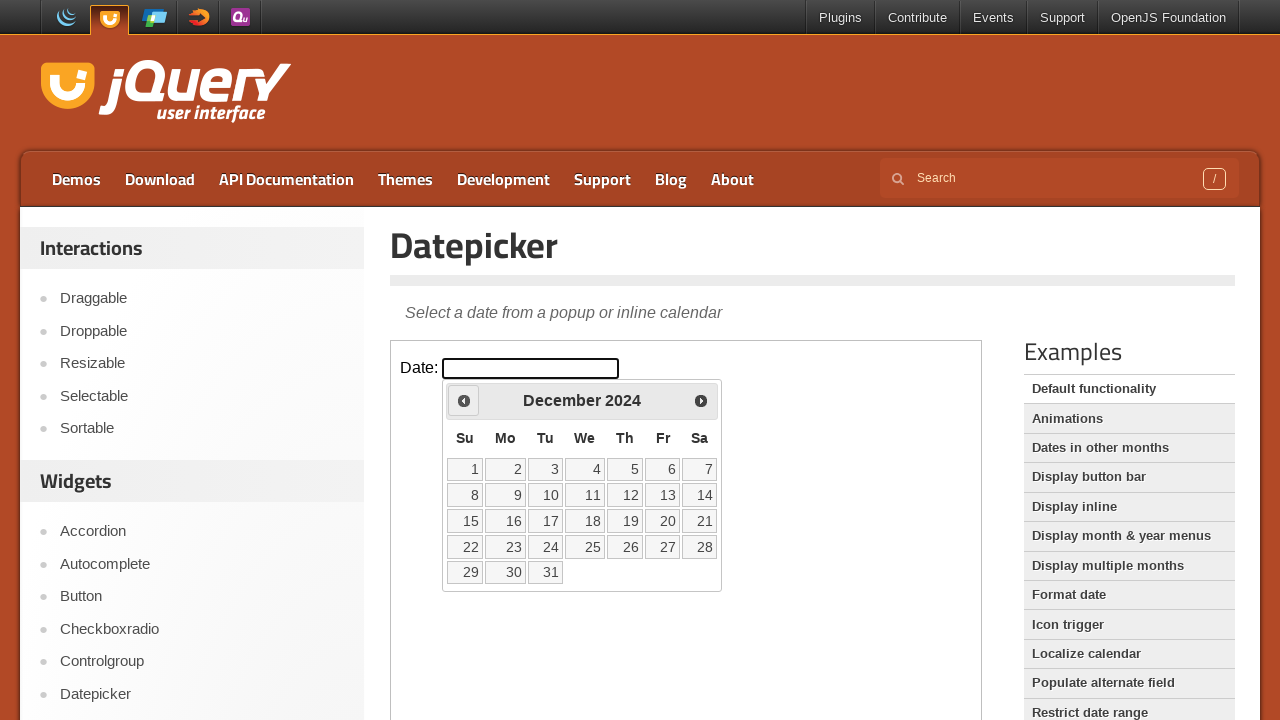

Retrieved current month/year: December 2024
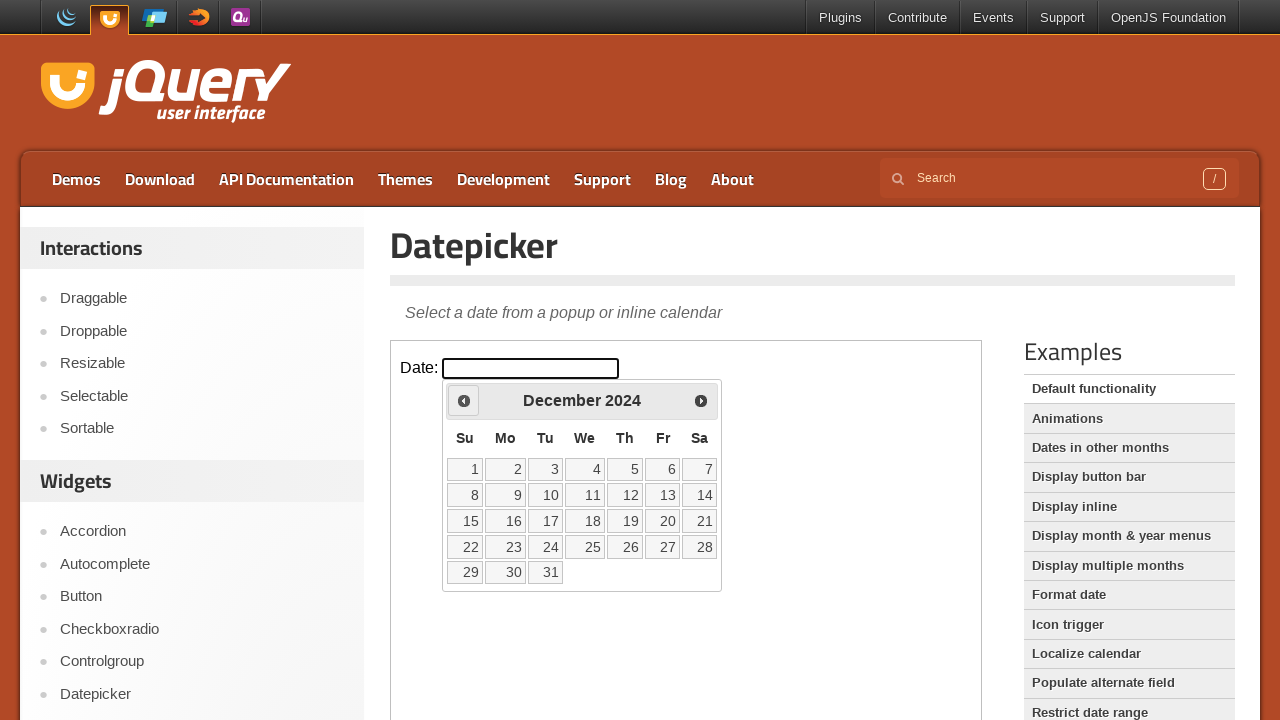

Clicked previous month button to navigate backwards at (464, 400) on iframe.demo-frame >> internal:control=enter-frame >> span.ui-icon-circle-triangl
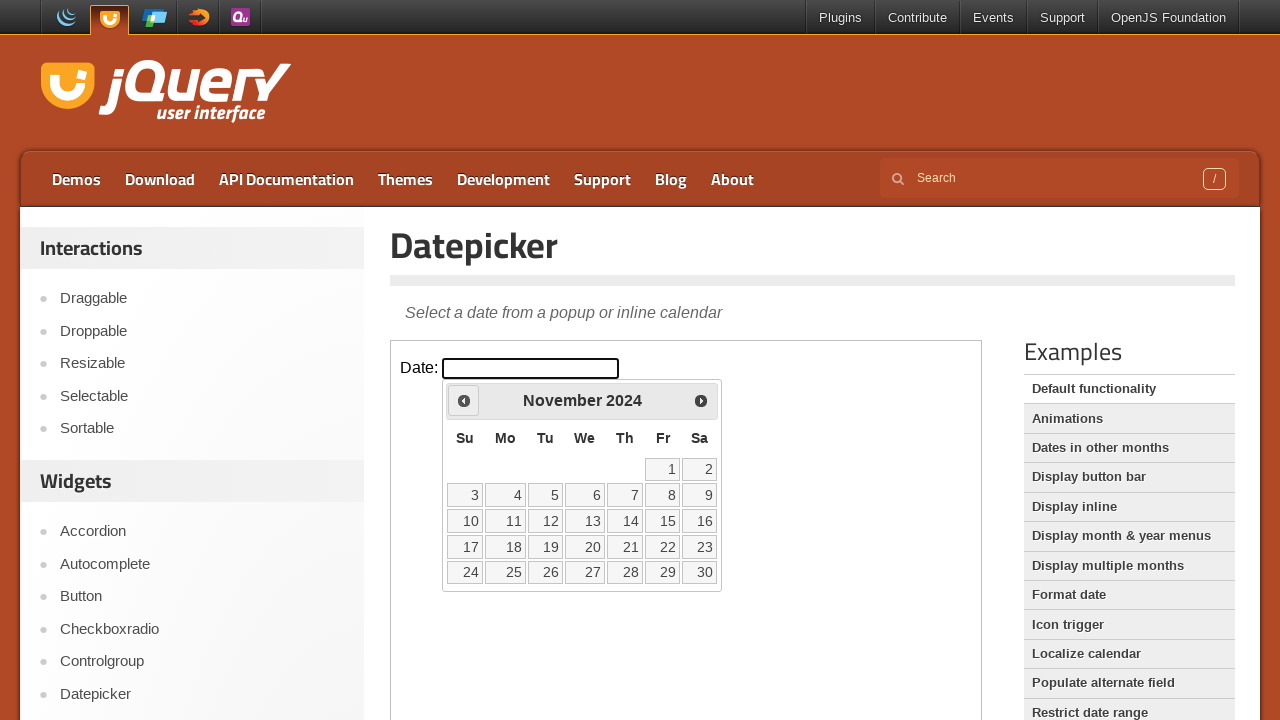

Waited for calendar to update
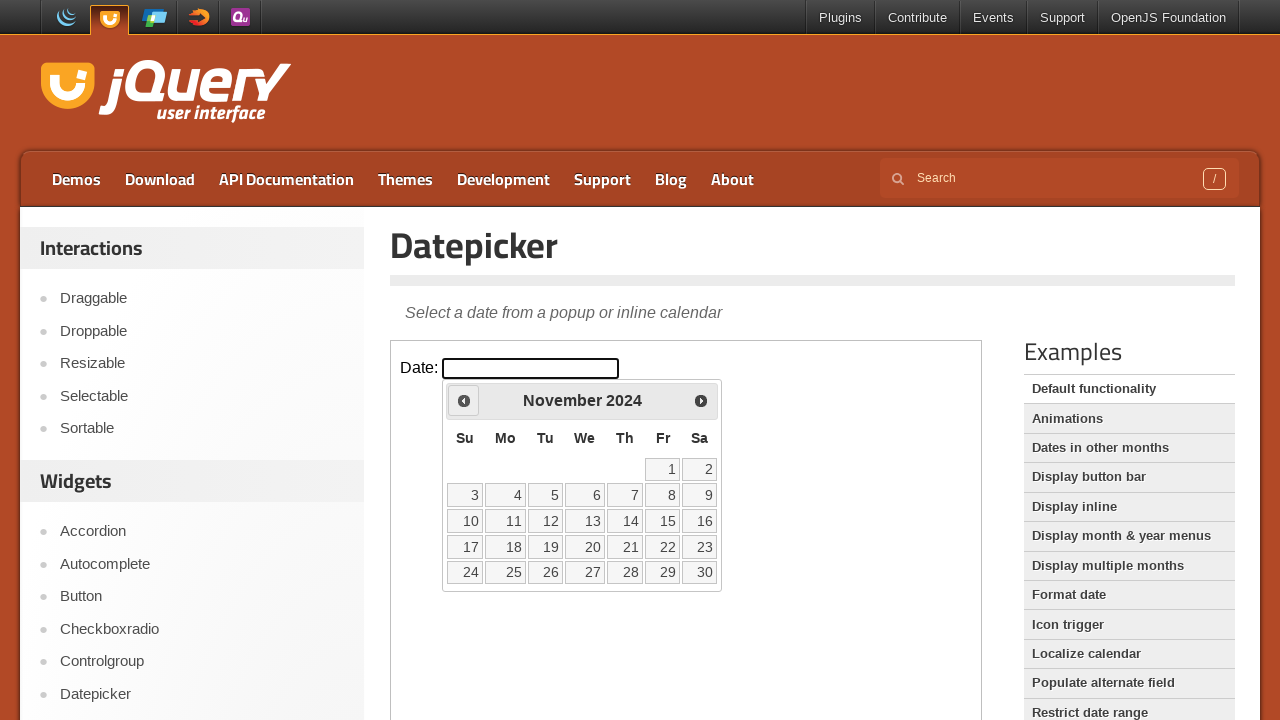

Retrieved current month/year: November 2024
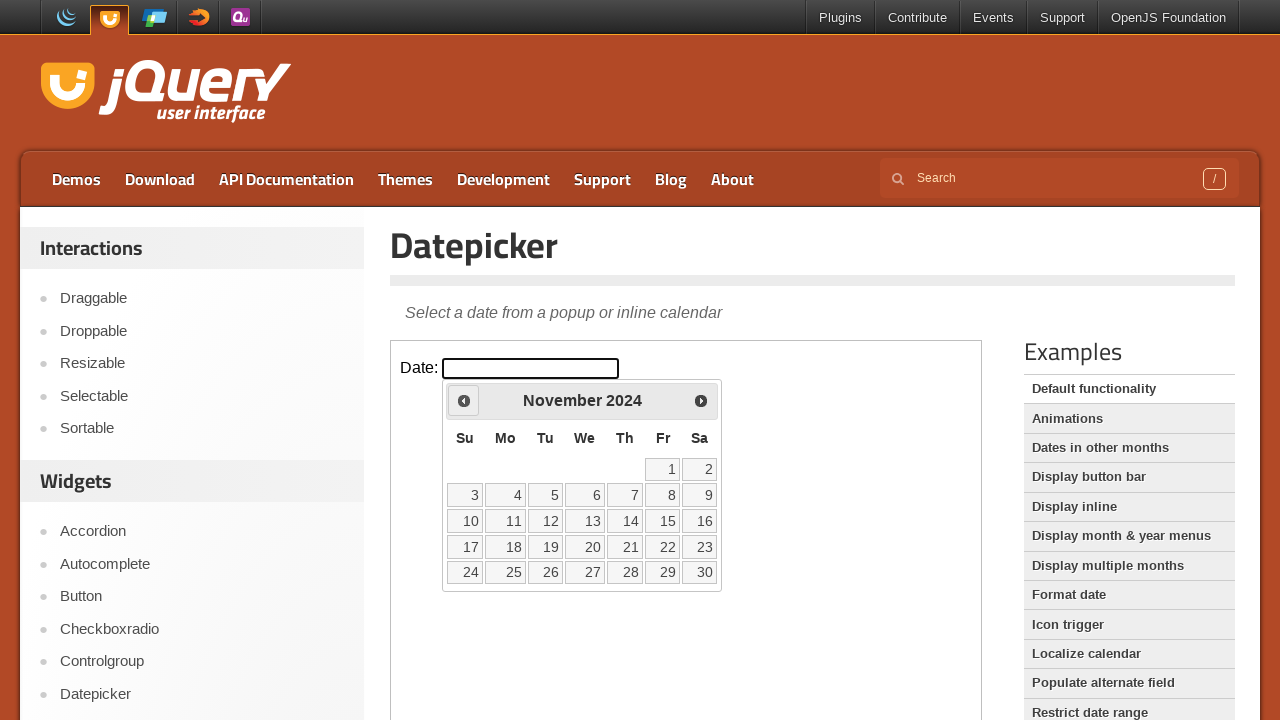

Clicked previous month button to navigate backwards at (464, 400) on iframe.demo-frame >> internal:control=enter-frame >> span.ui-icon-circle-triangl
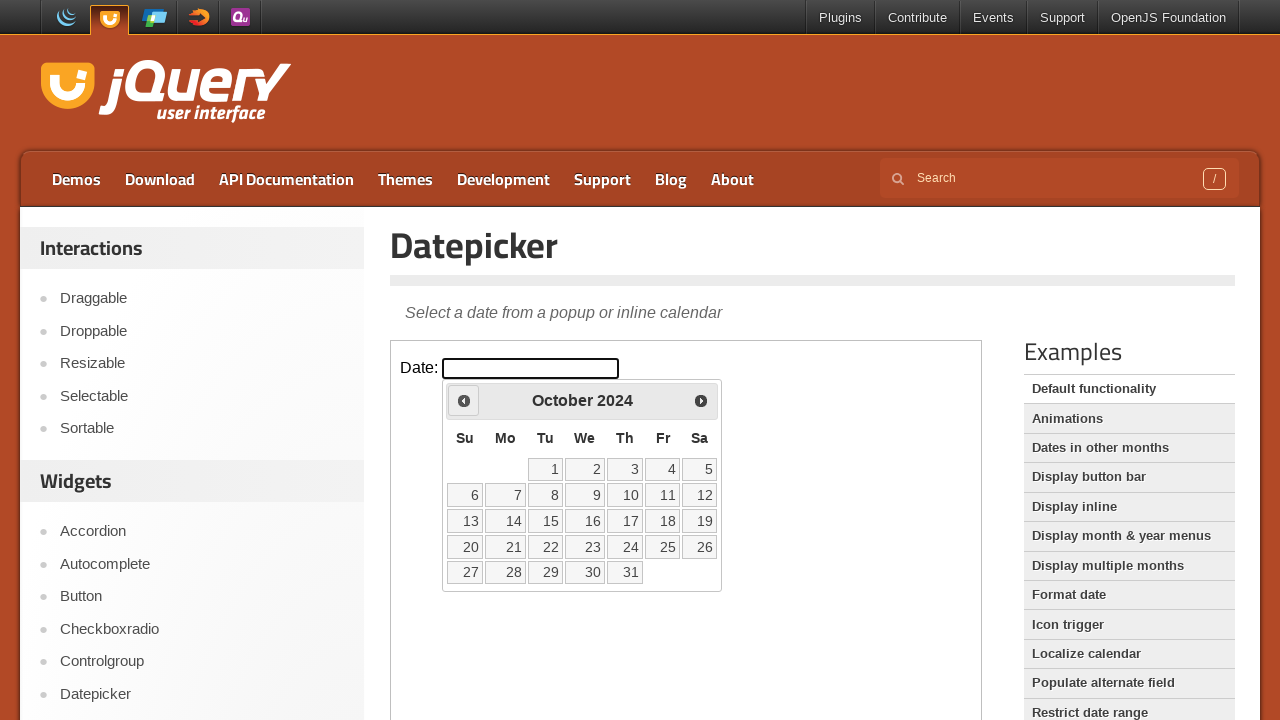

Waited for calendar to update
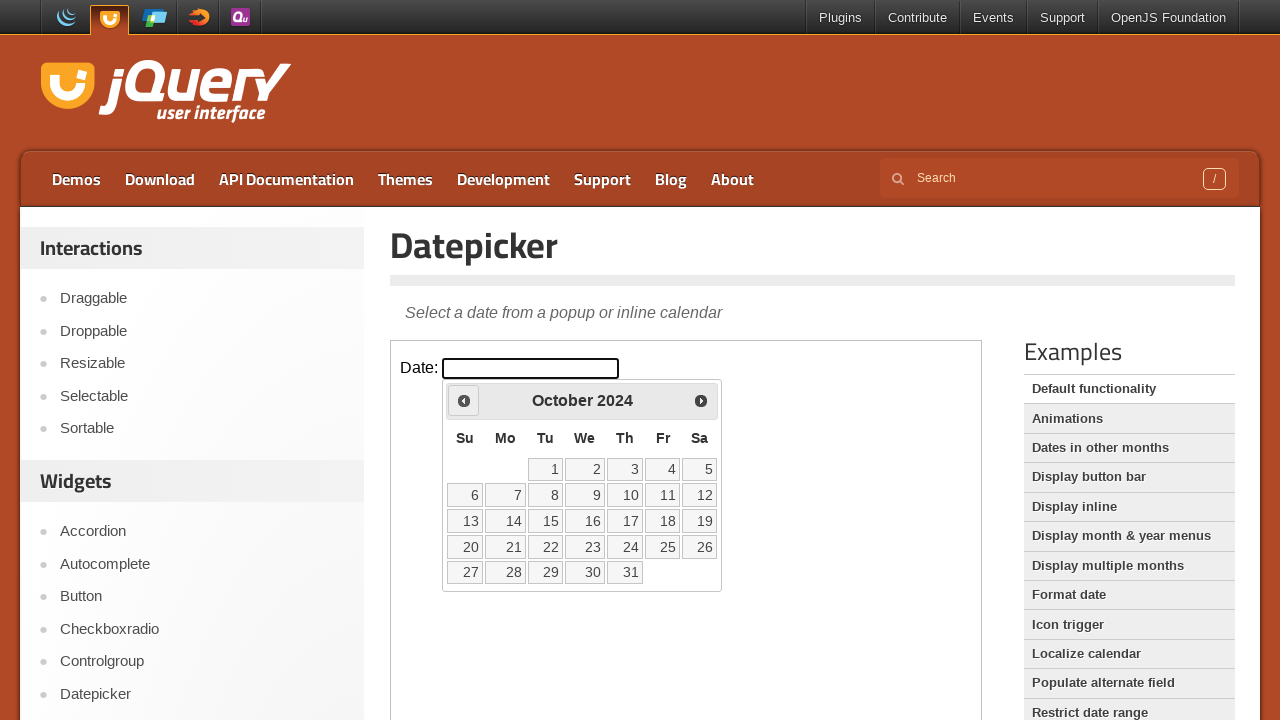

Retrieved current month/year: October 2024
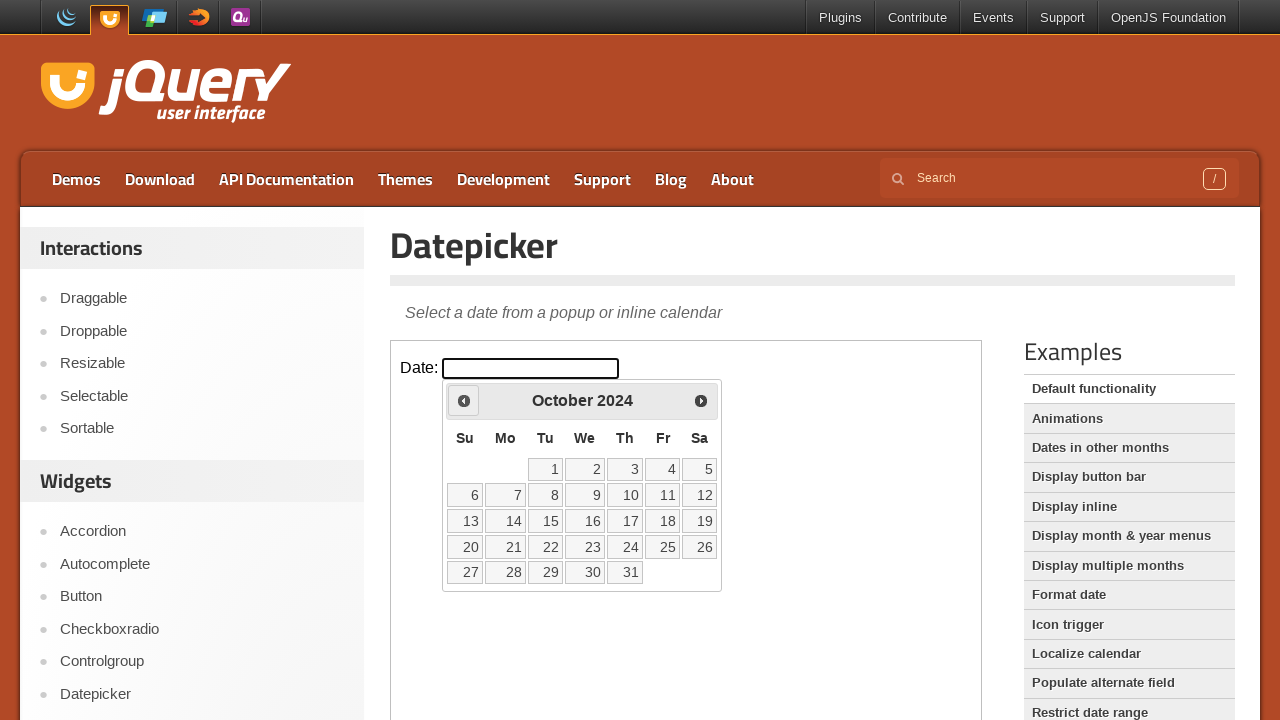

Clicked previous month button to navigate backwards at (464, 400) on iframe.demo-frame >> internal:control=enter-frame >> span.ui-icon-circle-triangl
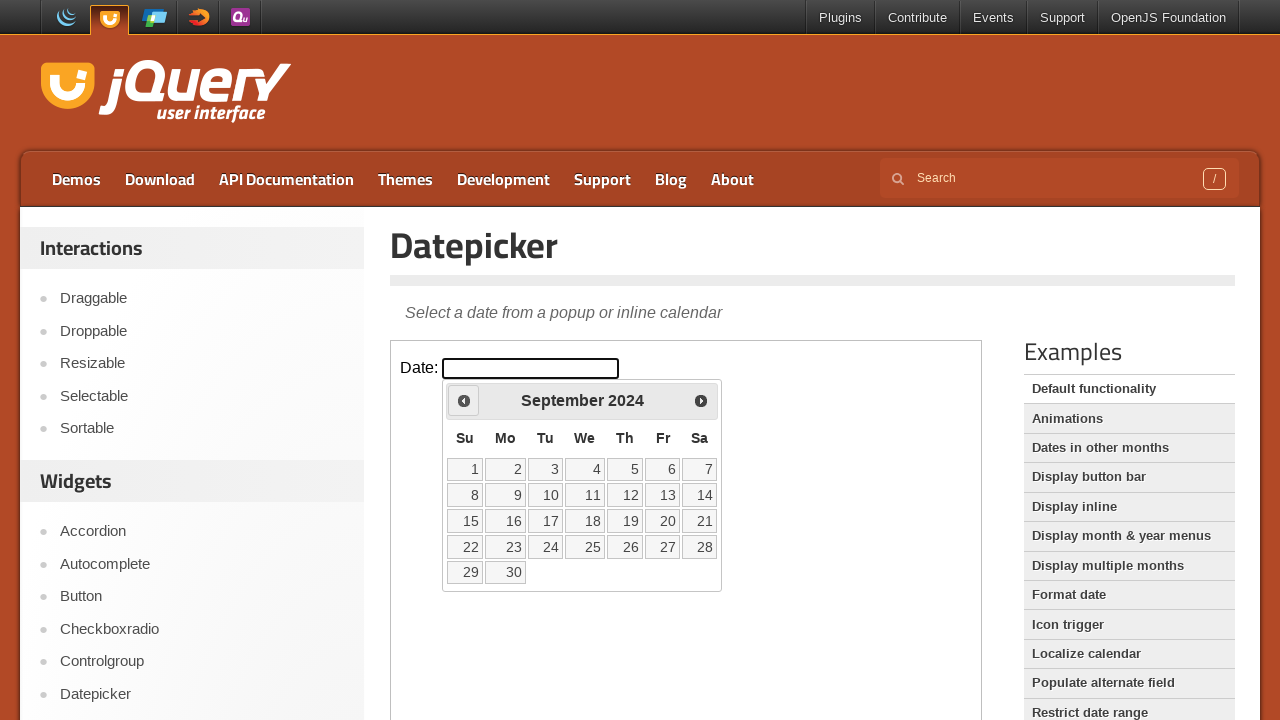

Waited for calendar to update
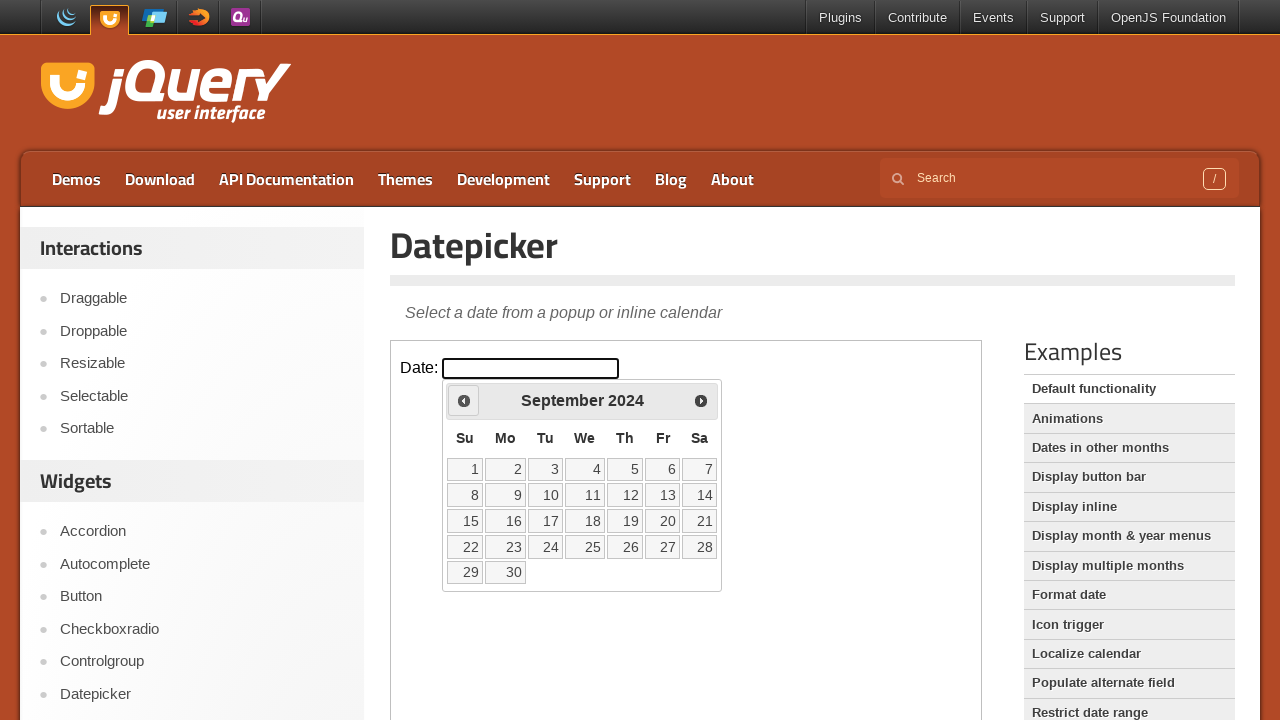

Retrieved current month/year: September 2024
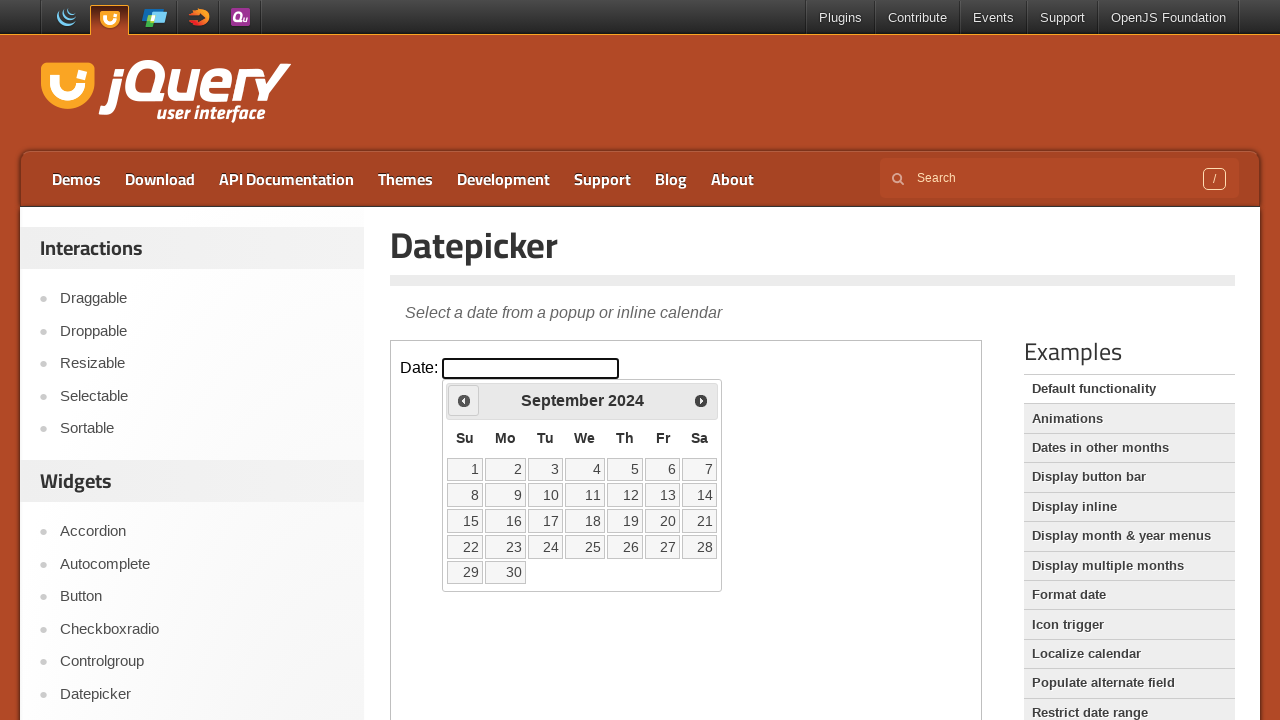

Clicked previous month button to navigate backwards at (464, 400) on iframe.demo-frame >> internal:control=enter-frame >> span.ui-icon-circle-triangl
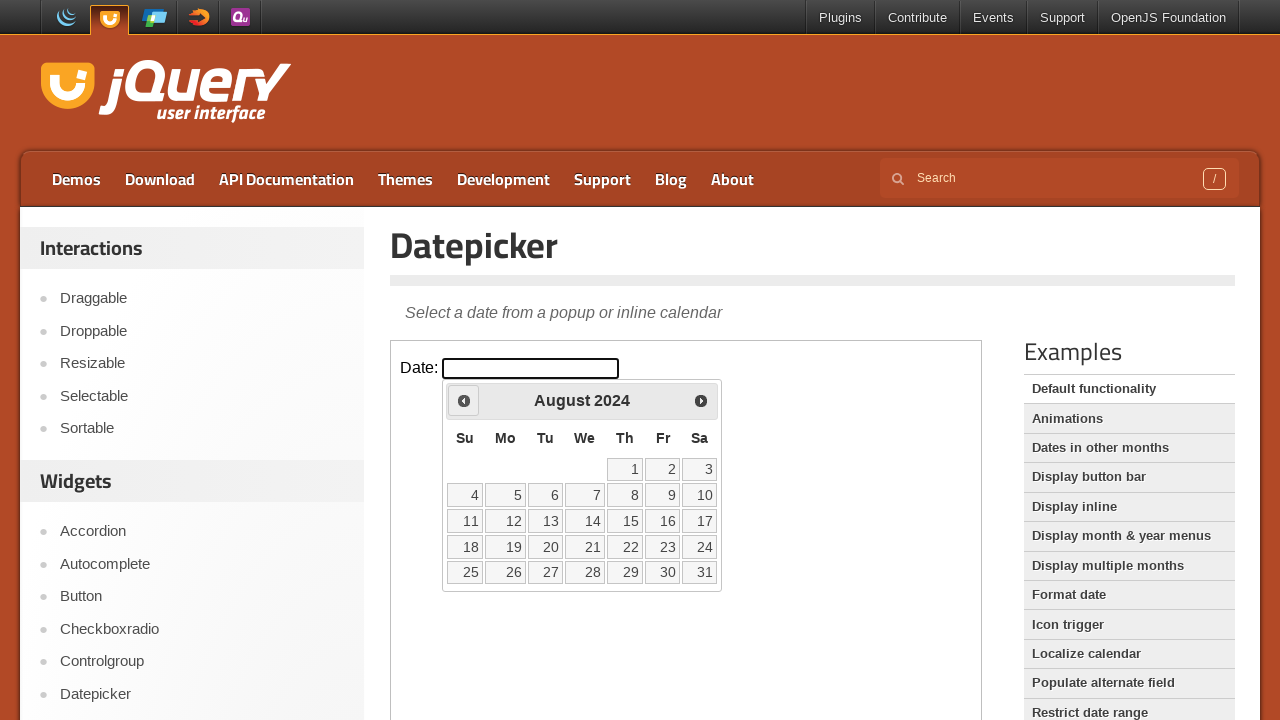

Waited for calendar to update
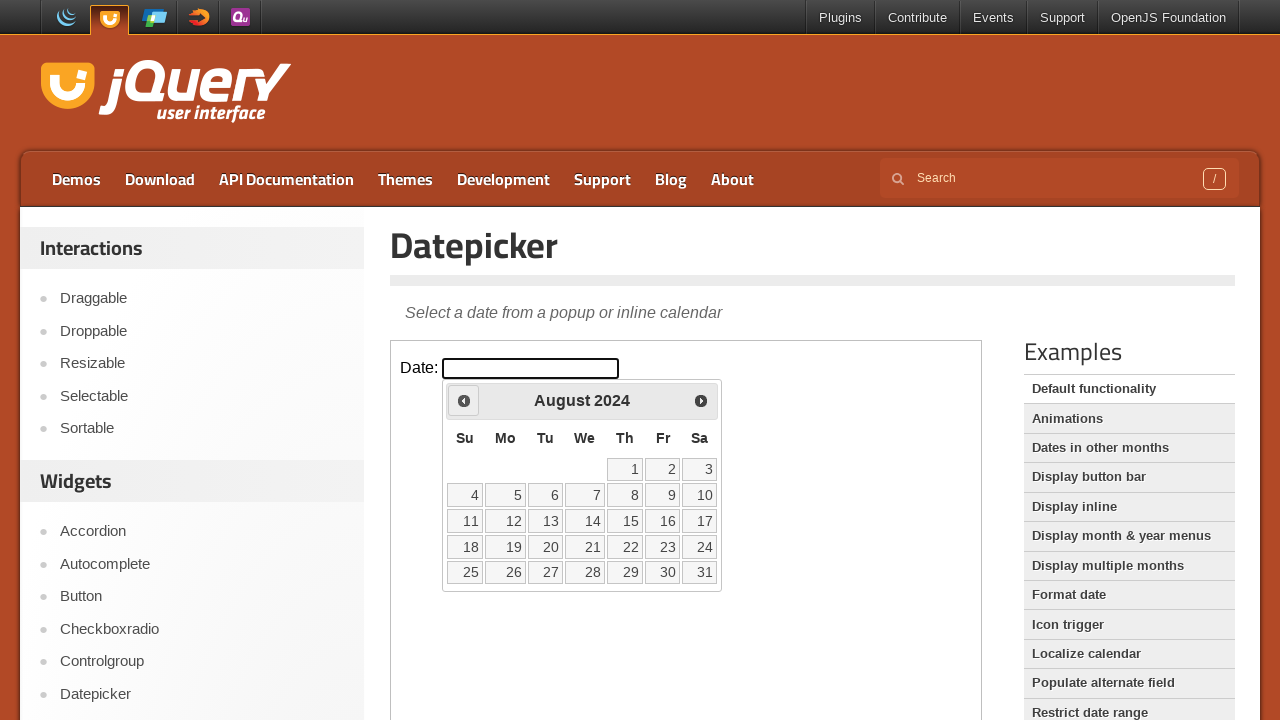

Retrieved current month/year: August 2024
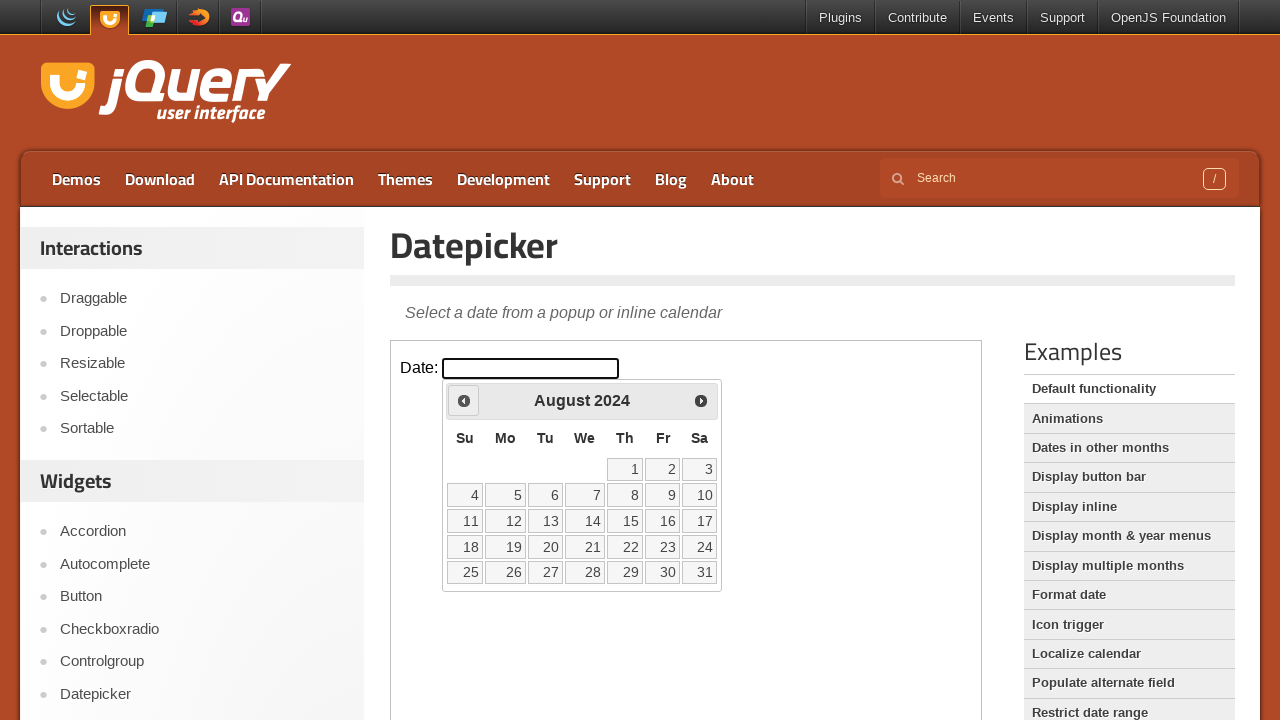

Clicked previous month button to navigate backwards at (464, 400) on iframe.demo-frame >> internal:control=enter-frame >> span.ui-icon-circle-triangl
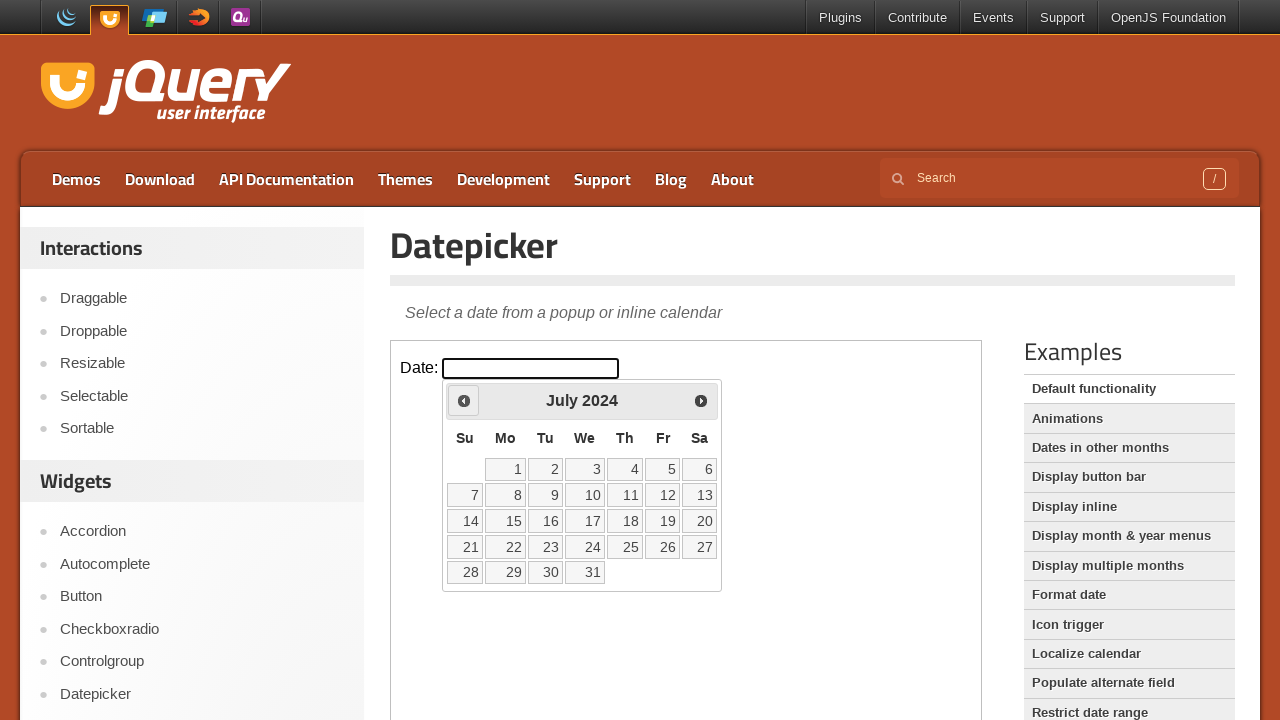

Waited for calendar to update
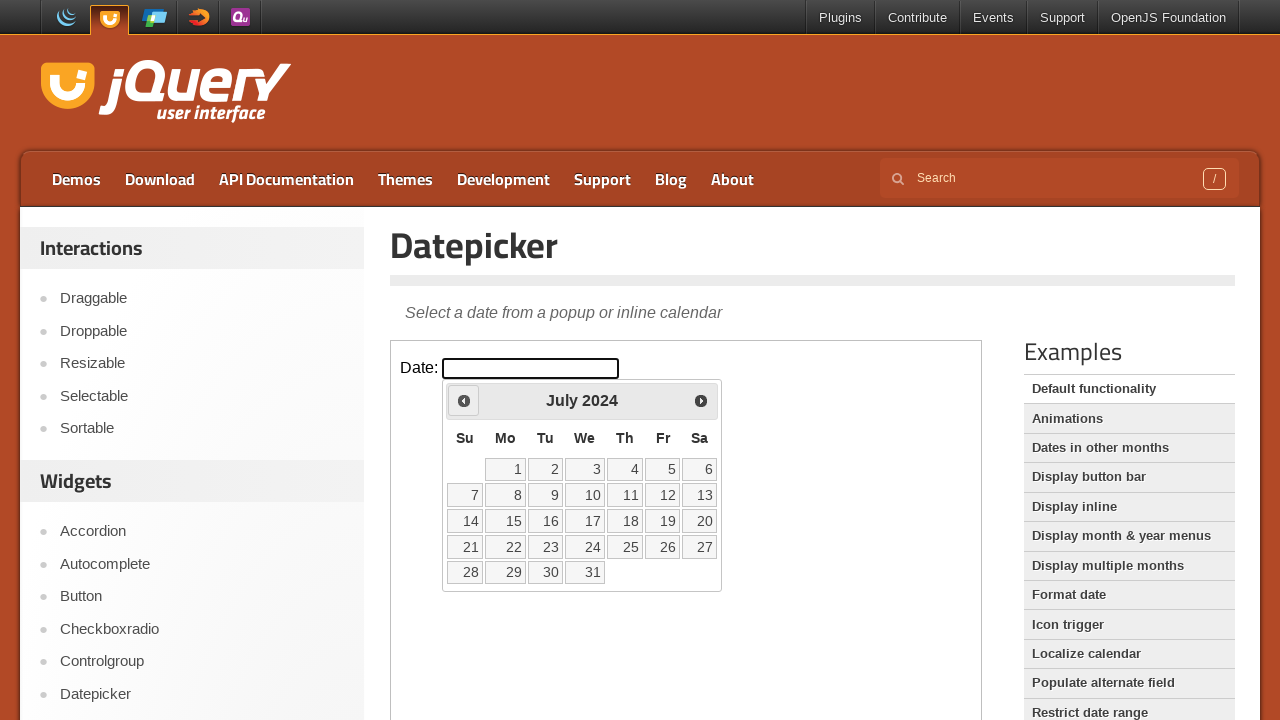

Retrieved current month/year: July 2024
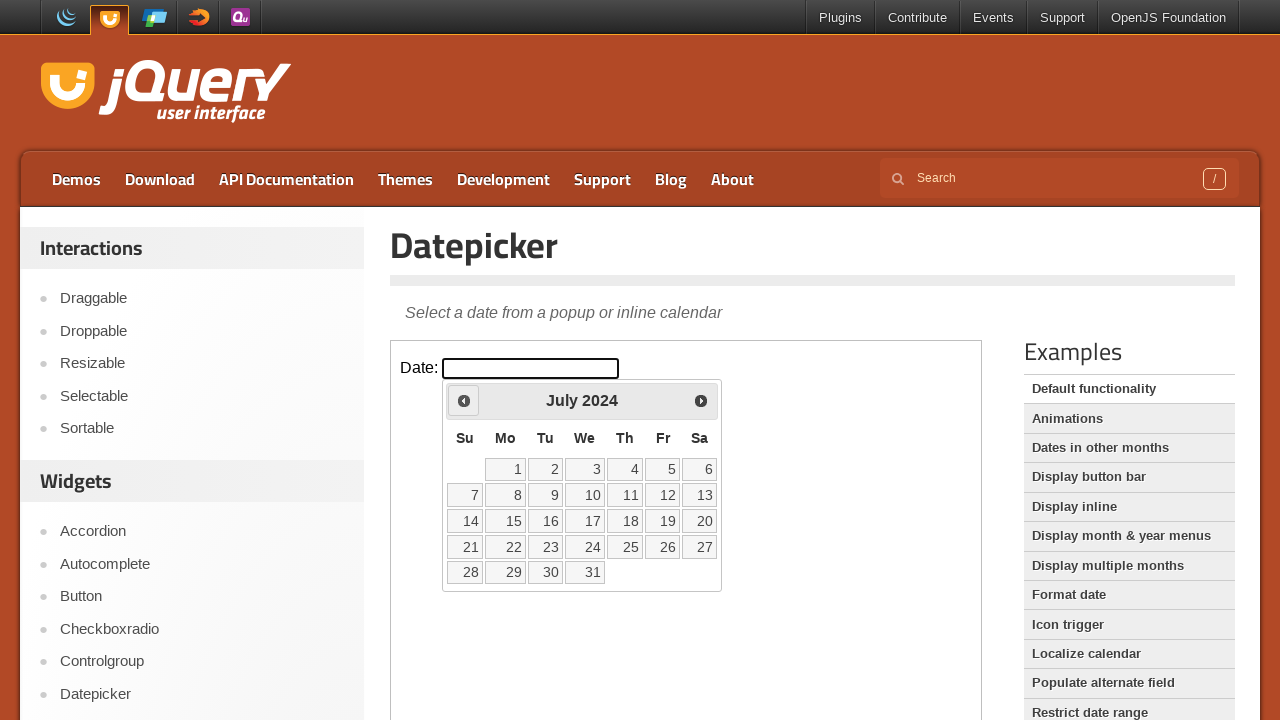

Clicked previous month button to navigate backwards at (464, 400) on iframe.demo-frame >> internal:control=enter-frame >> span.ui-icon-circle-triangl
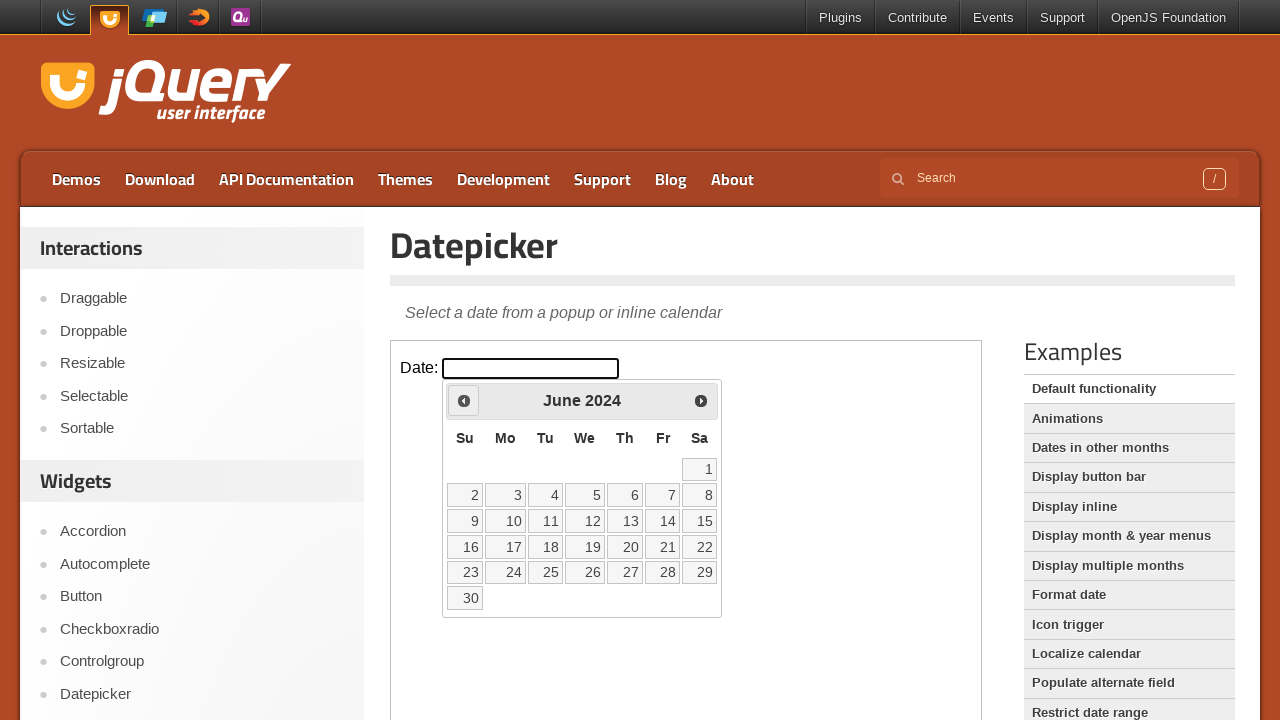

Waited for calendar to update
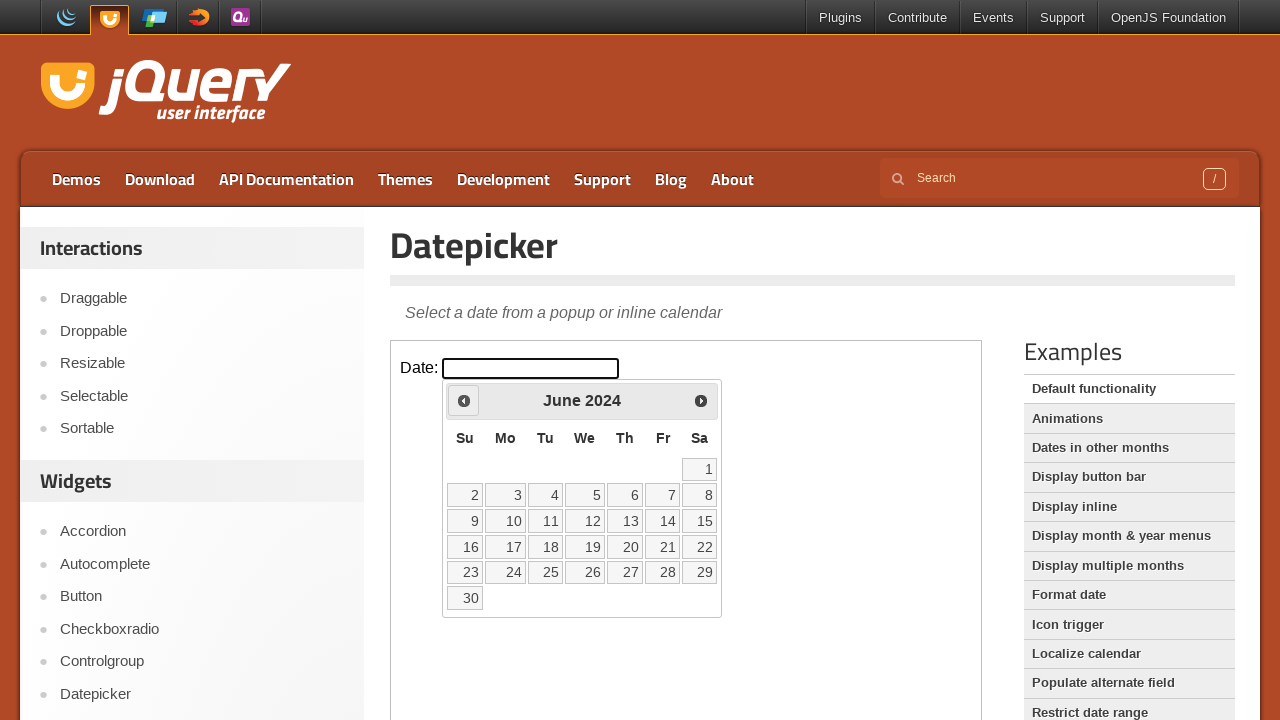

Retrieved current month/year: June 2024
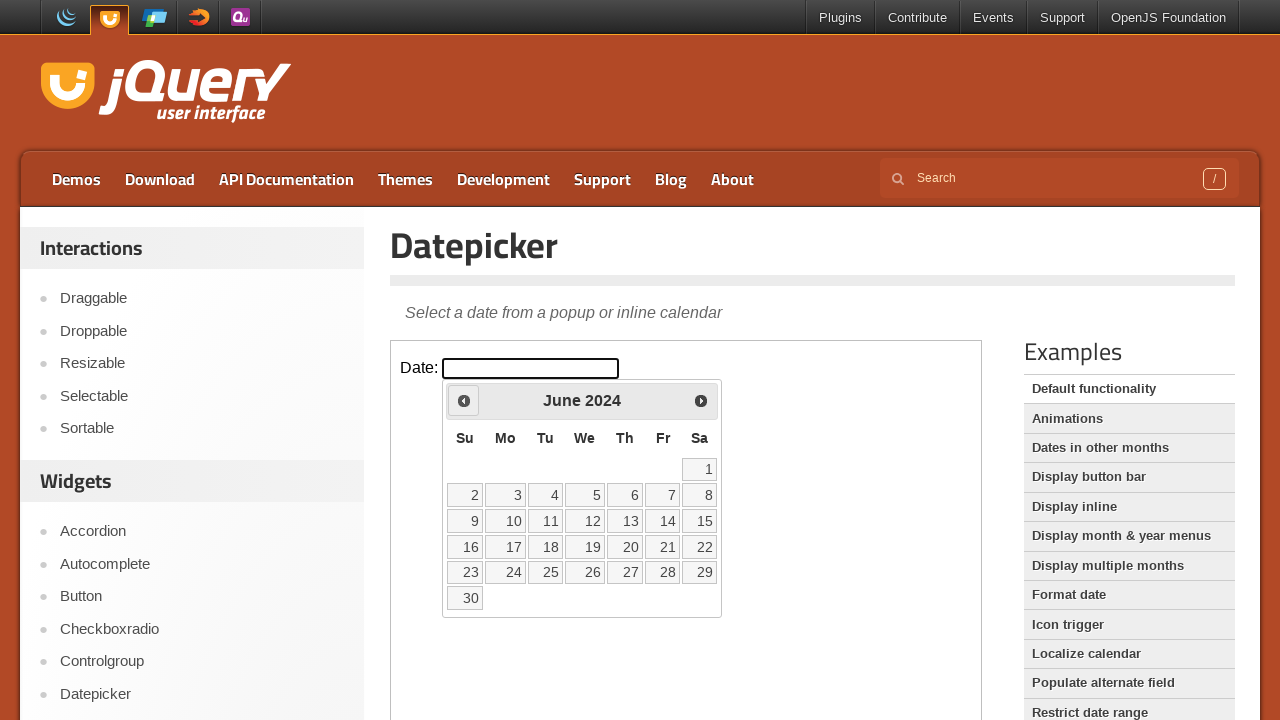

Clicked previous month button to navigate backwards at (464, 400) on iframe.demo-frame >> internal:control=enter-frame >> span.ui-icon-circle-triangl
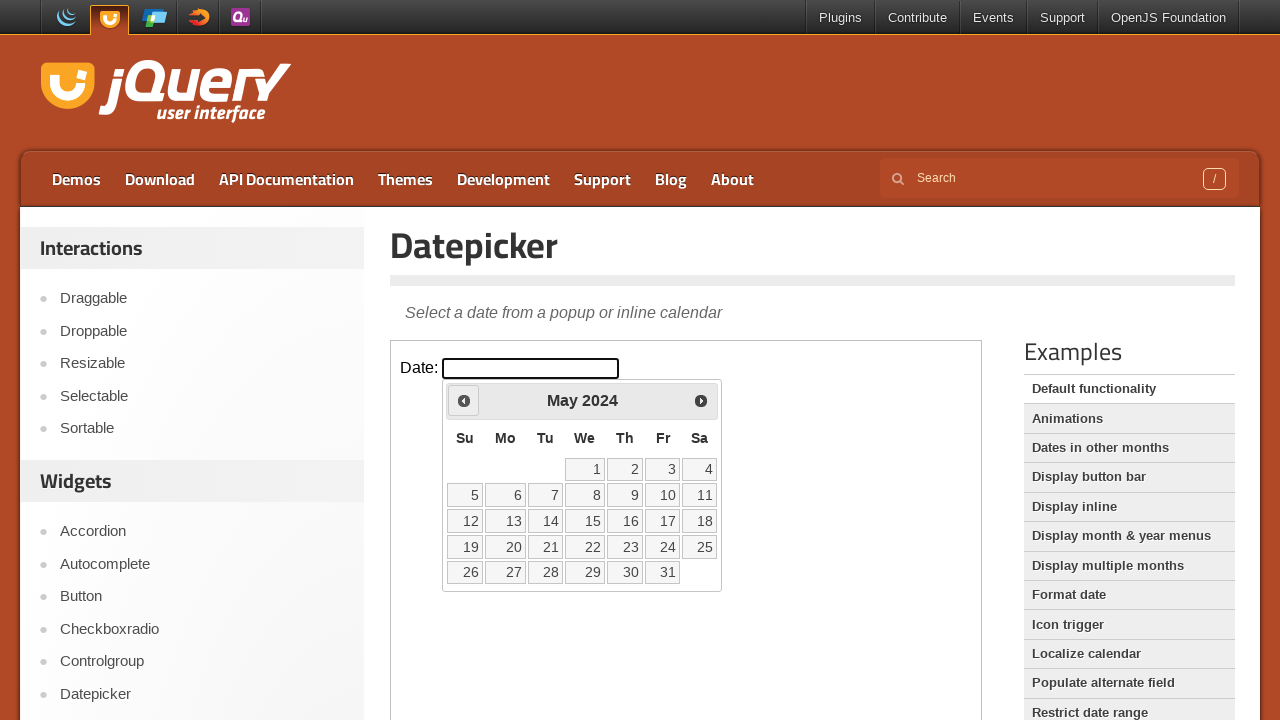

Waited for calendar to update
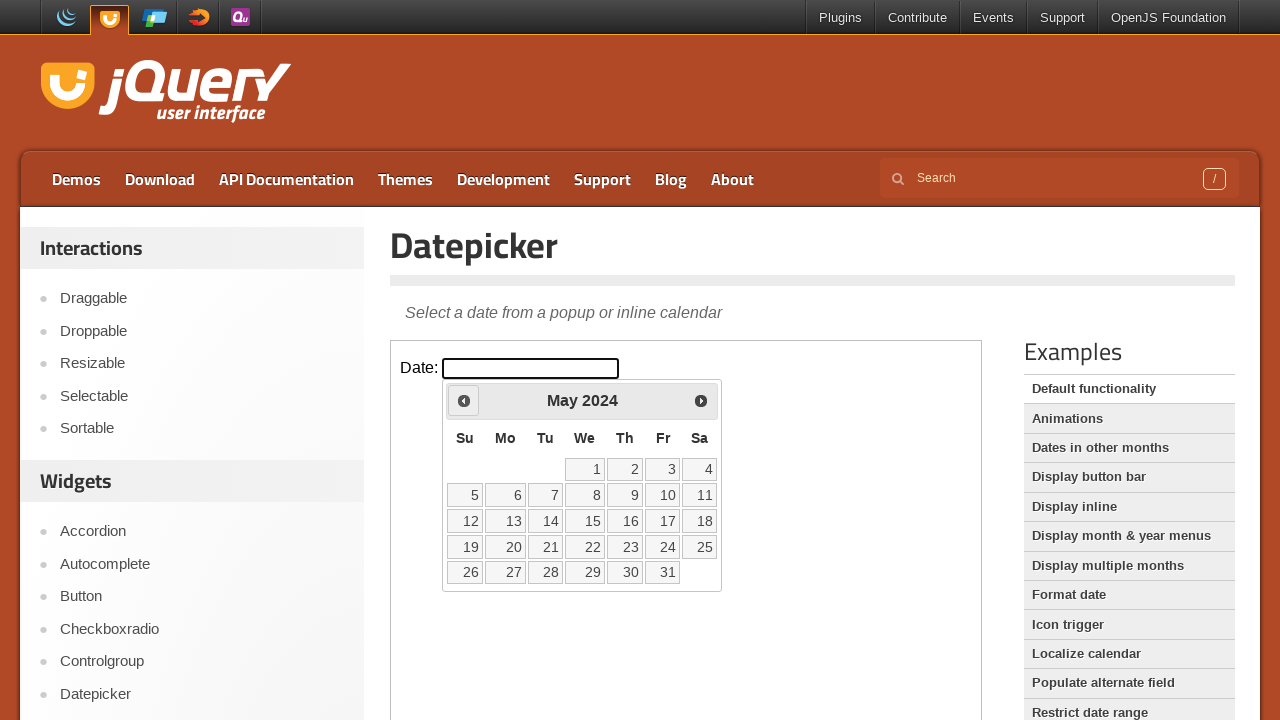

Retrieved current month/year: May 2024
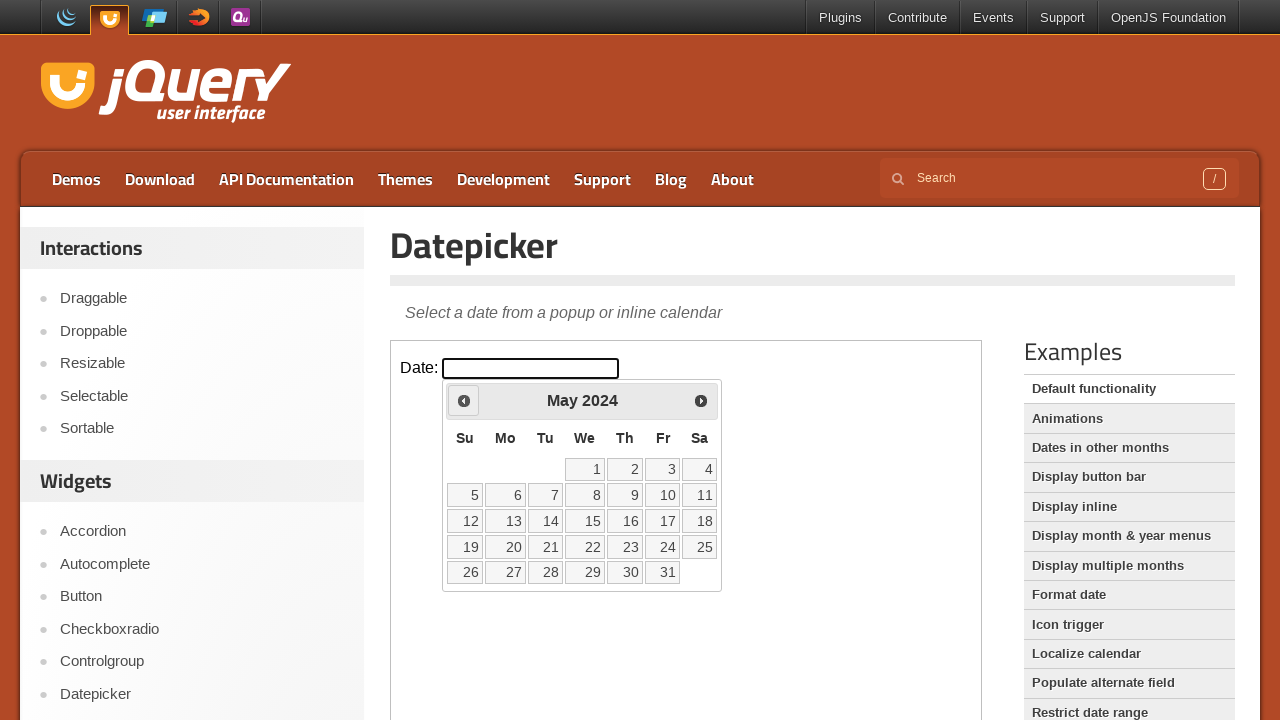

Clicked previous month button to navigate backwards at (464, 400) on iframe.demo-frame >> internal:control=enter-frame >> span.ui-icon-circle-triangl
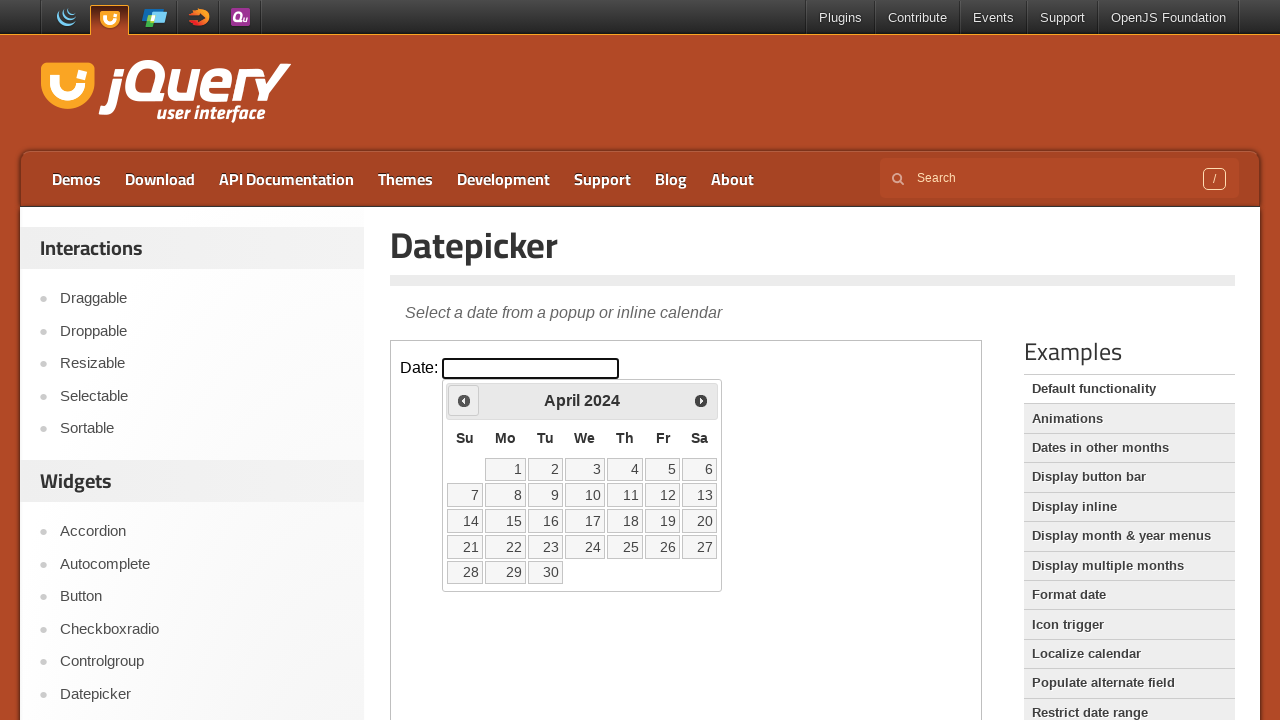

Waited for calendar to update
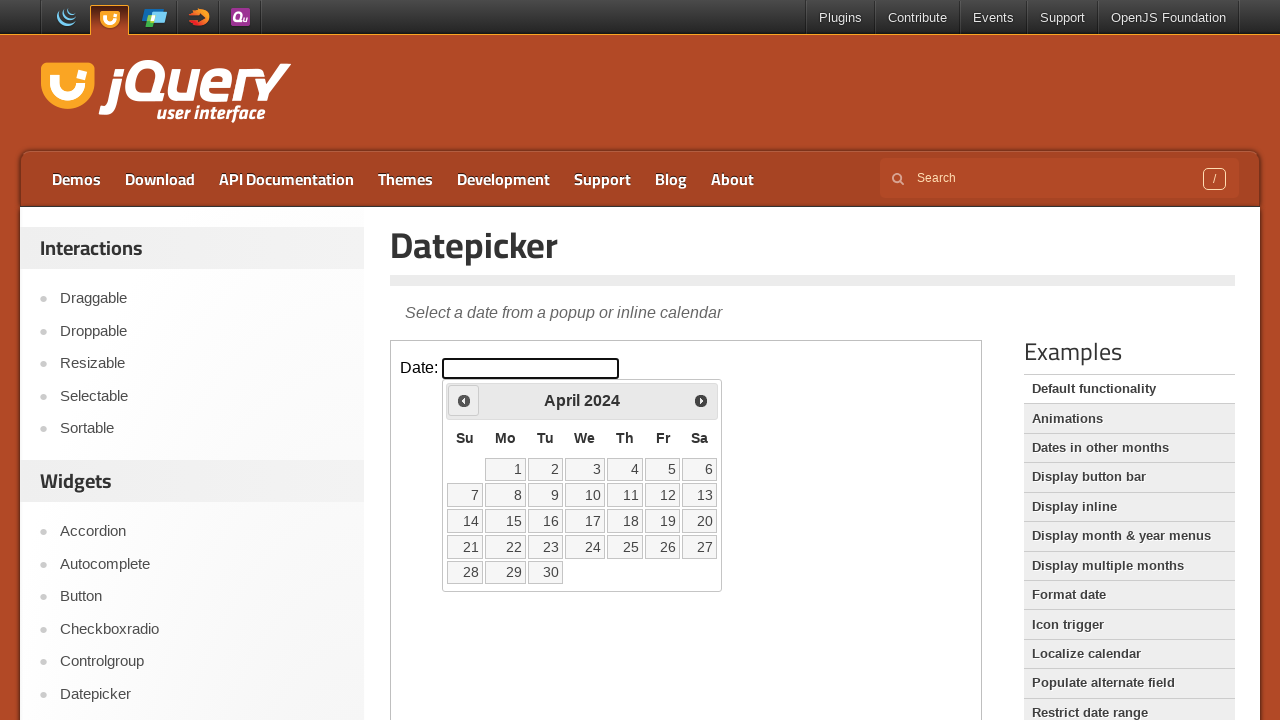

Retrieved current month/year: April 2024
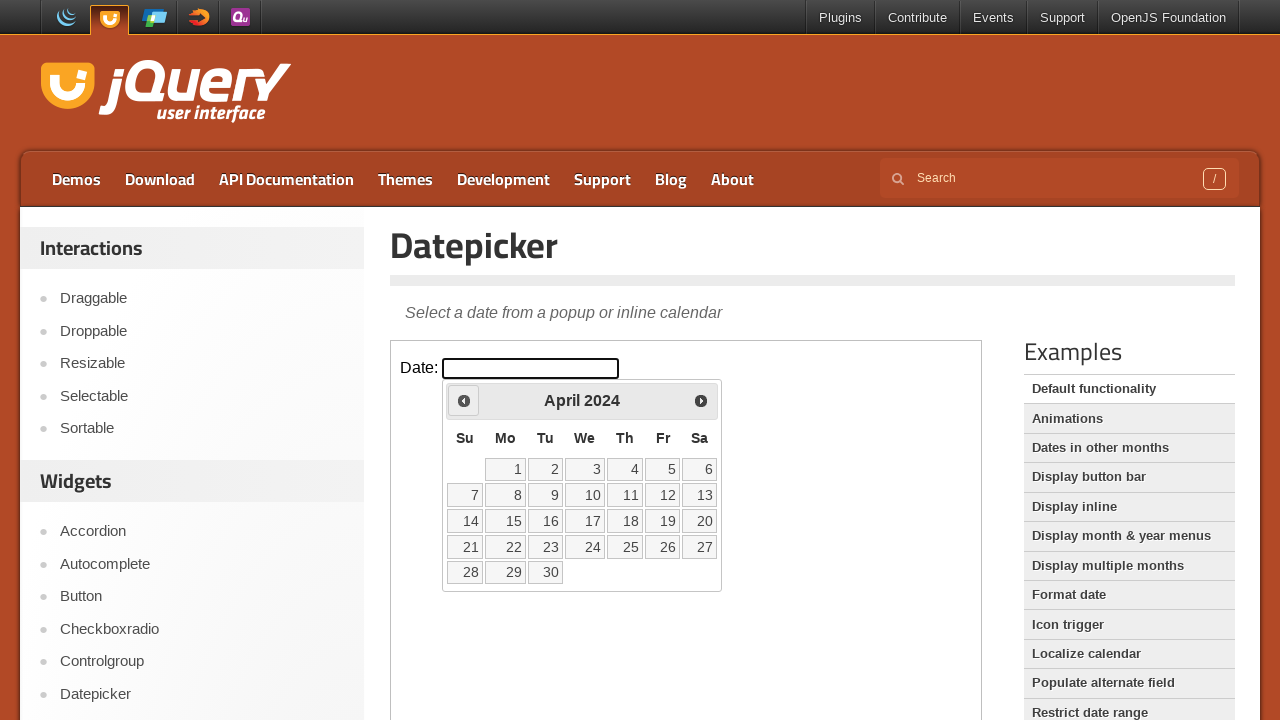

Clicked previous month button to navigate backwards at (464, 400) on iframe.demo-frame >> internal:control=enter-frame >> span.ui-icon-circle-triangl
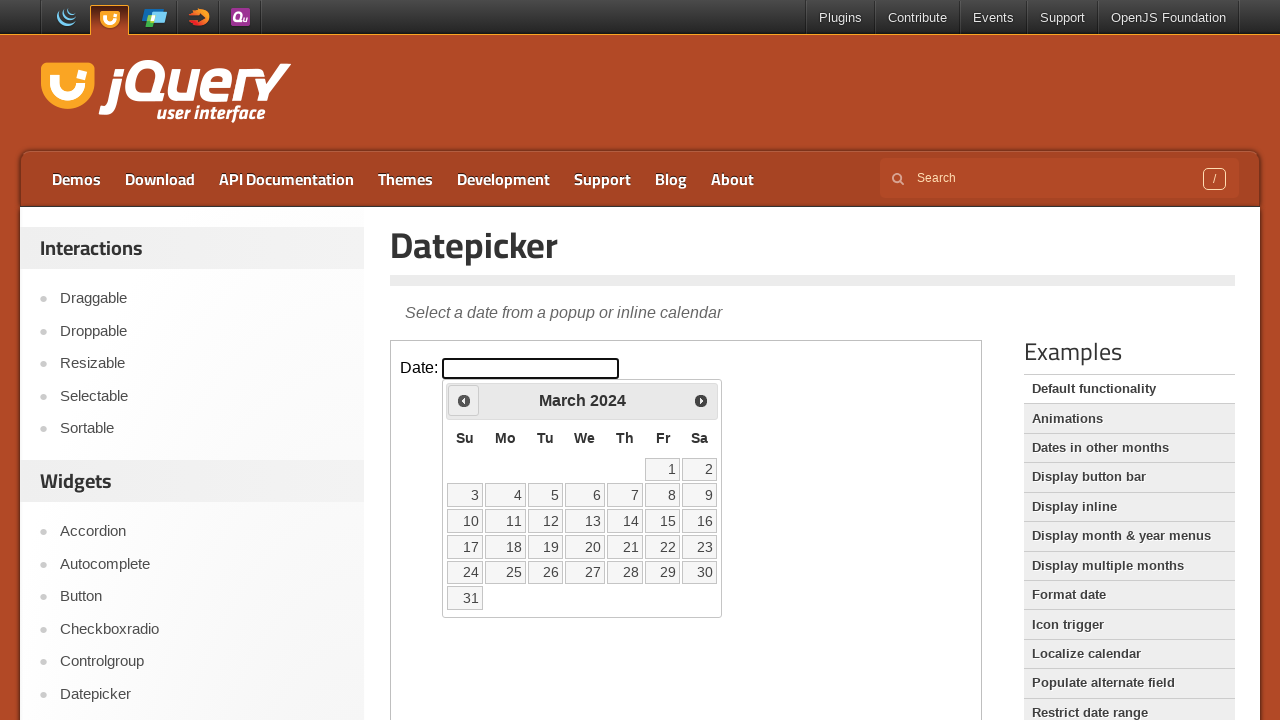

Waited for calendar to update
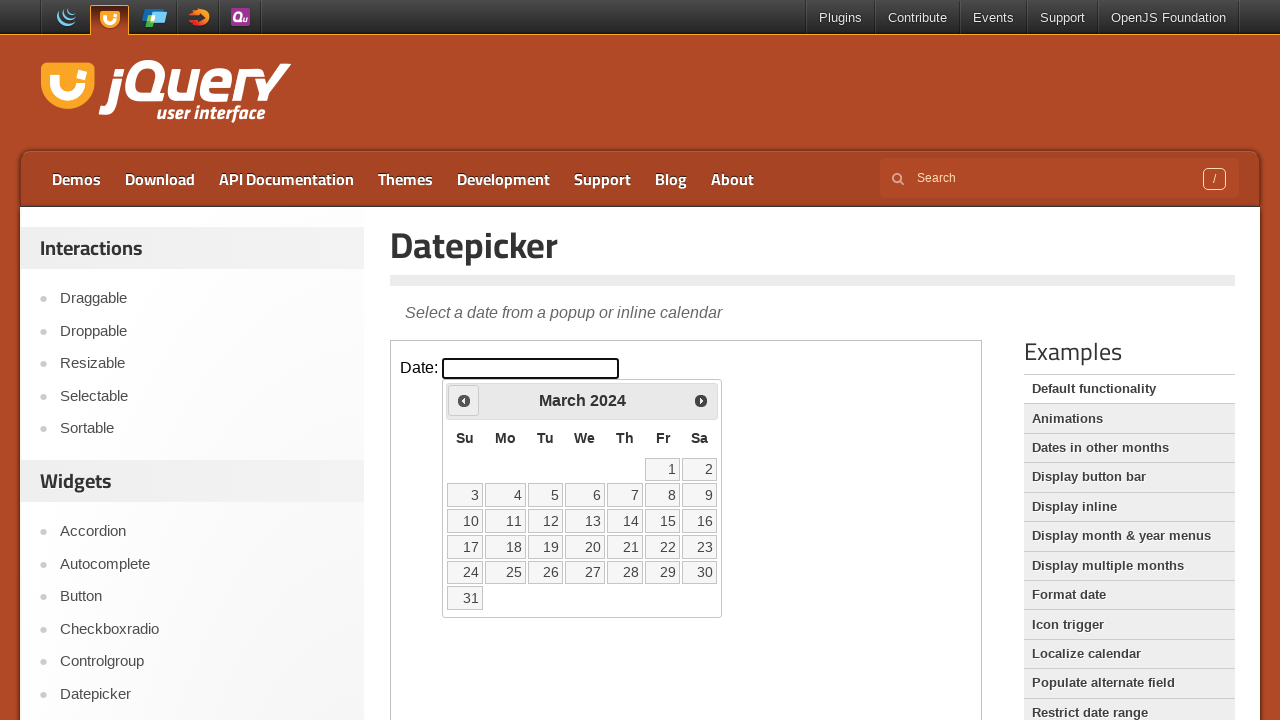

Retrieved current month/year: March 2024
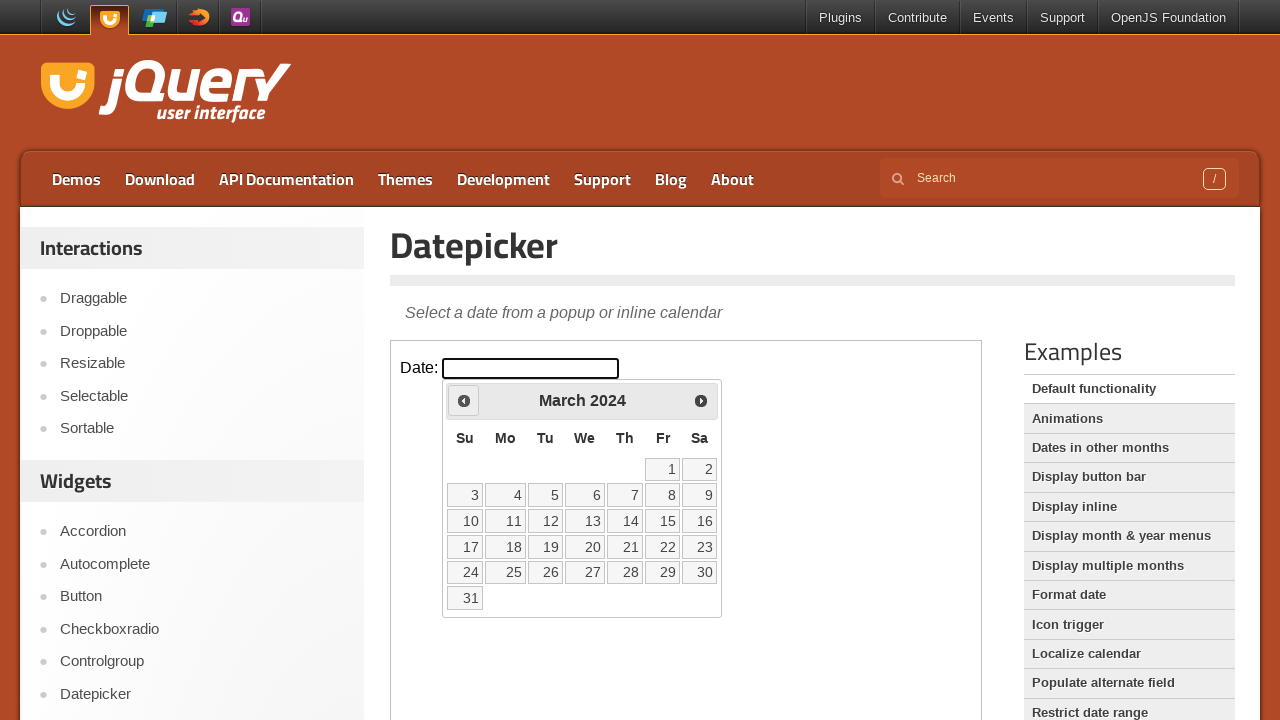

Clicked previous month button to navigate backwards at (464, 400) on iframe.demo-frame >> internal:control=enter-frame >> span.ui-icon-circle-triangl
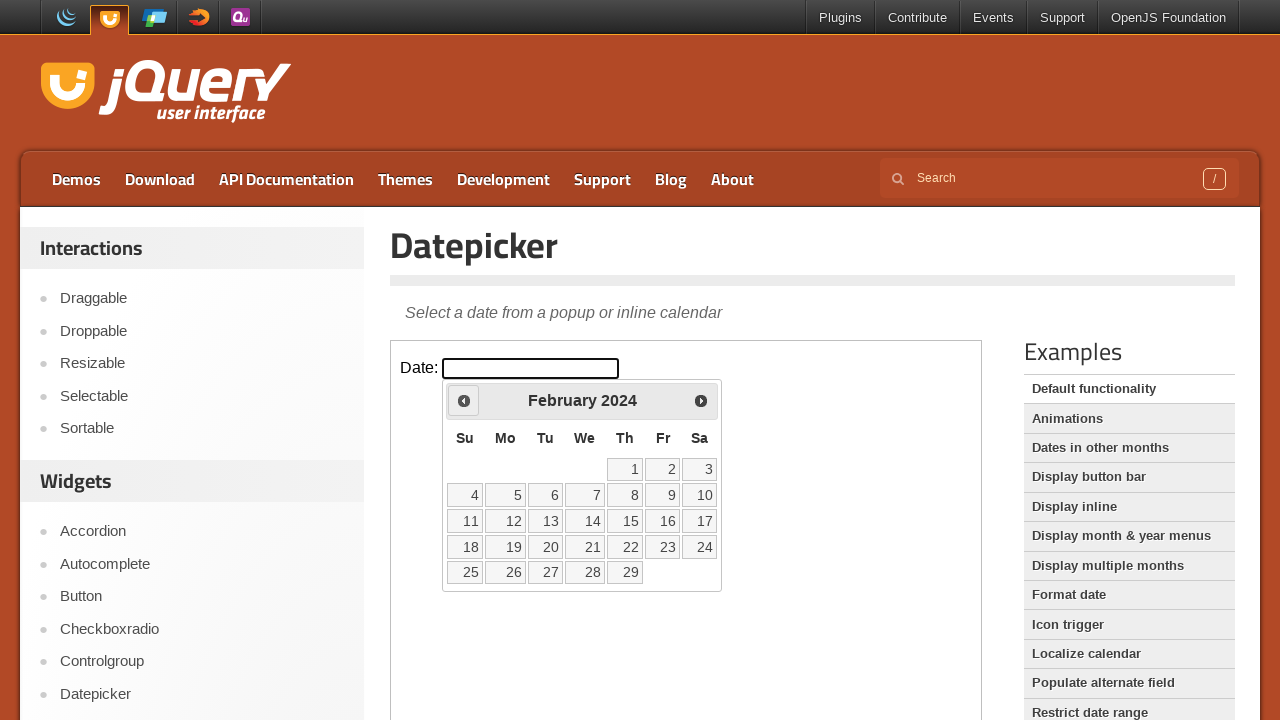

Waited for calendar to update
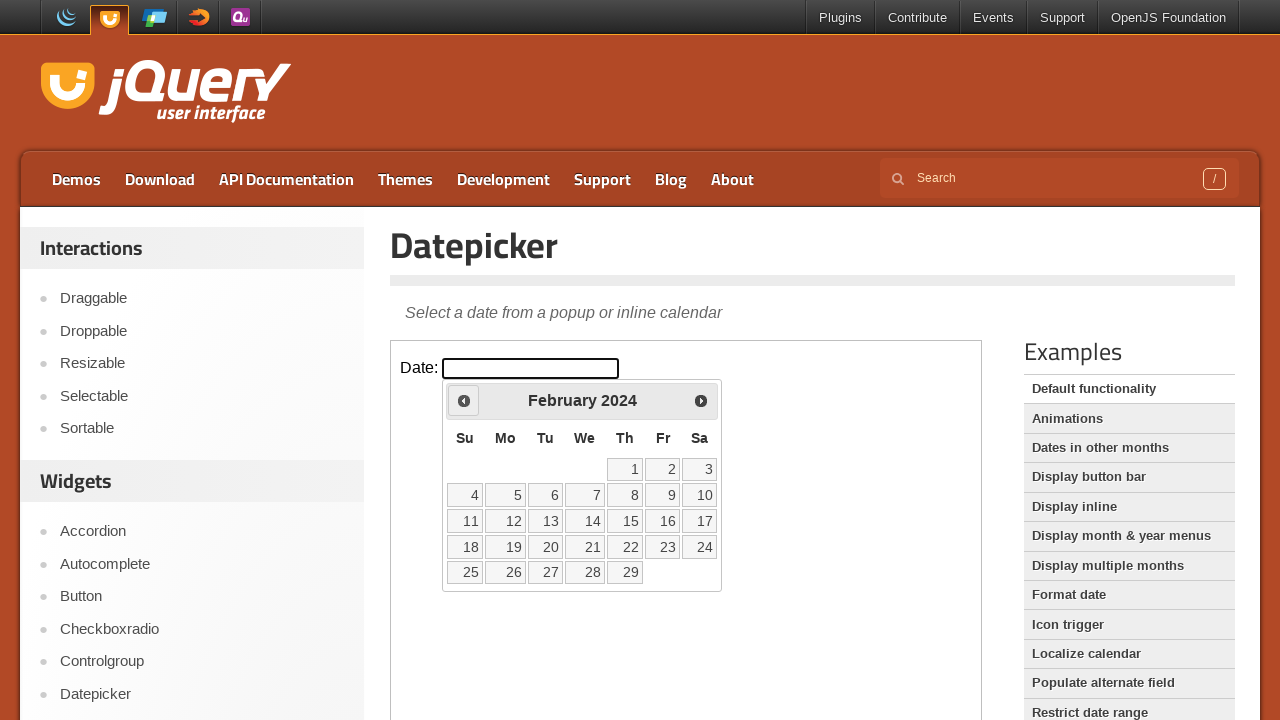

Retrieved current month/year: February 2024
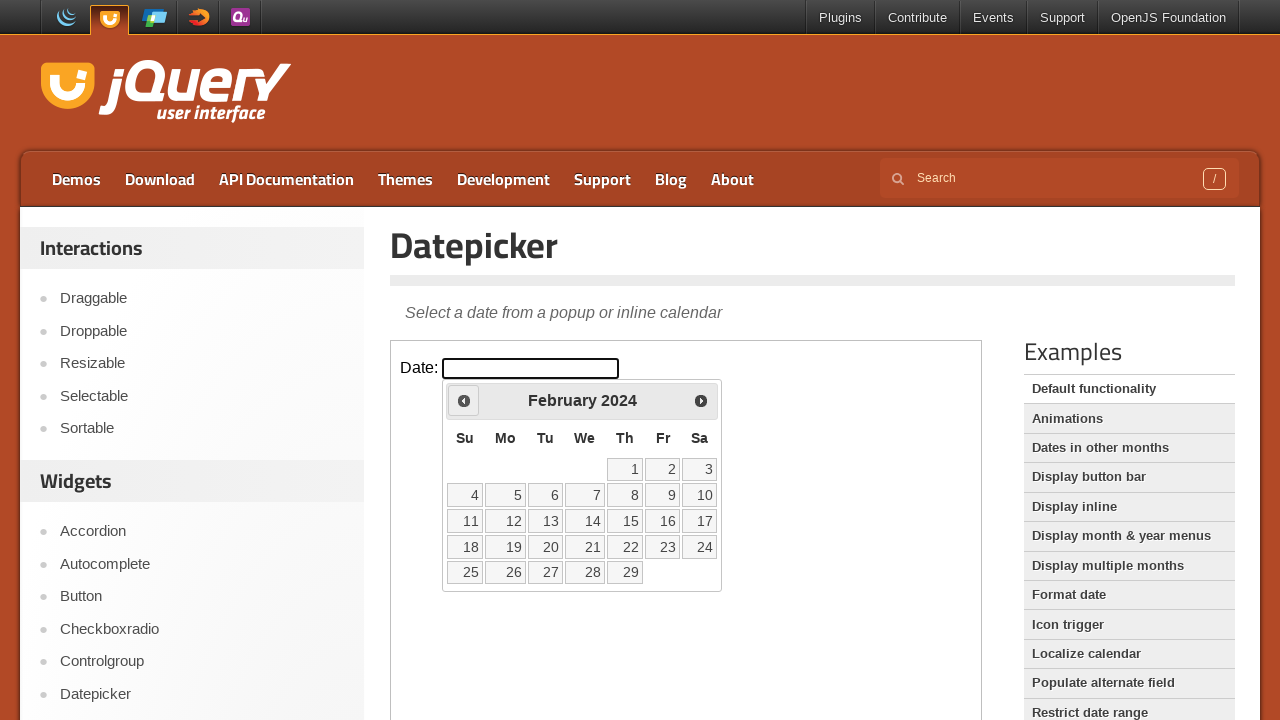

Clicked previous month button to navigate backwards at (464, 400) on iframe.demo-frame >> internal:control=enter-frame >> span.ui-icon-circle-triangl
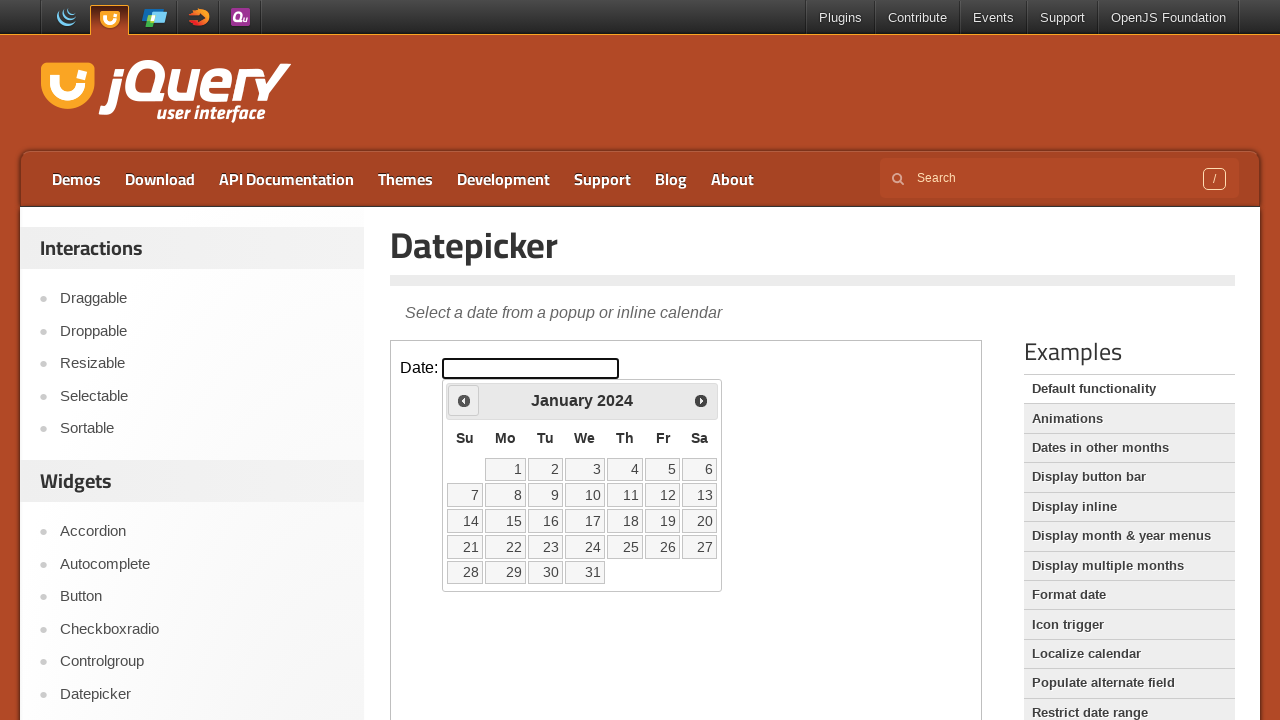

Waited for calendar to update
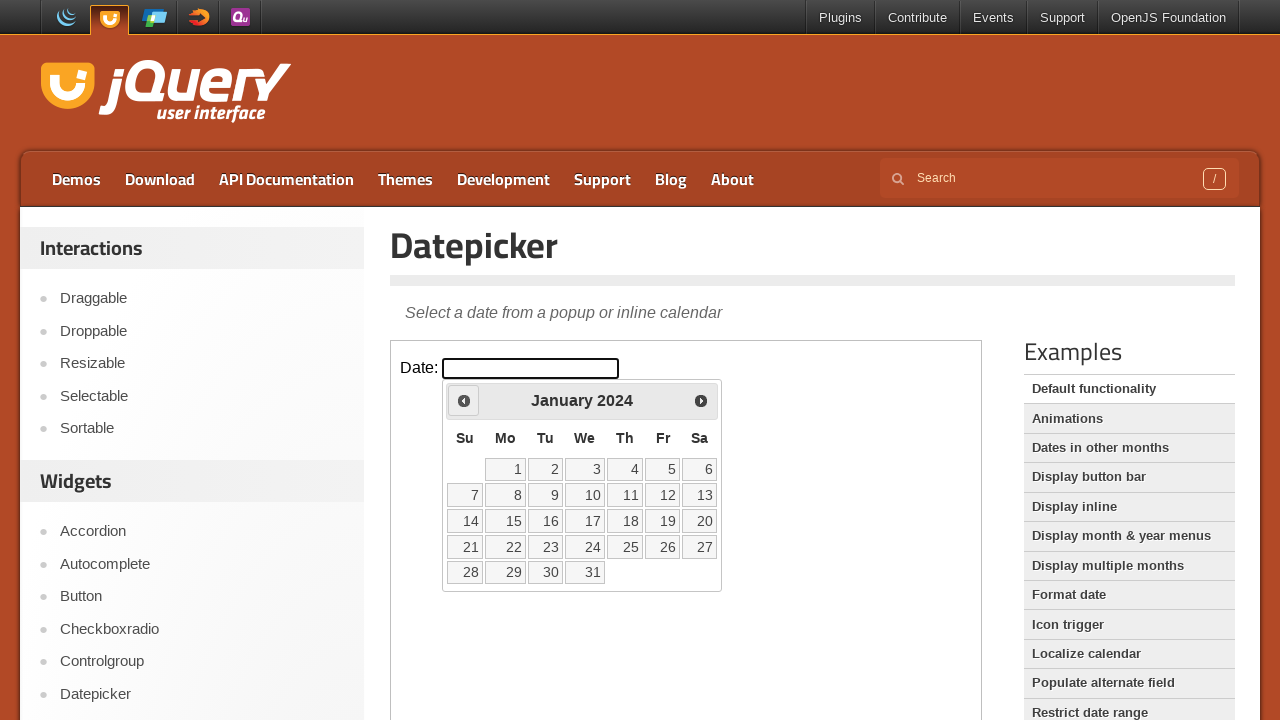

Retrieved current month/year: January 2024
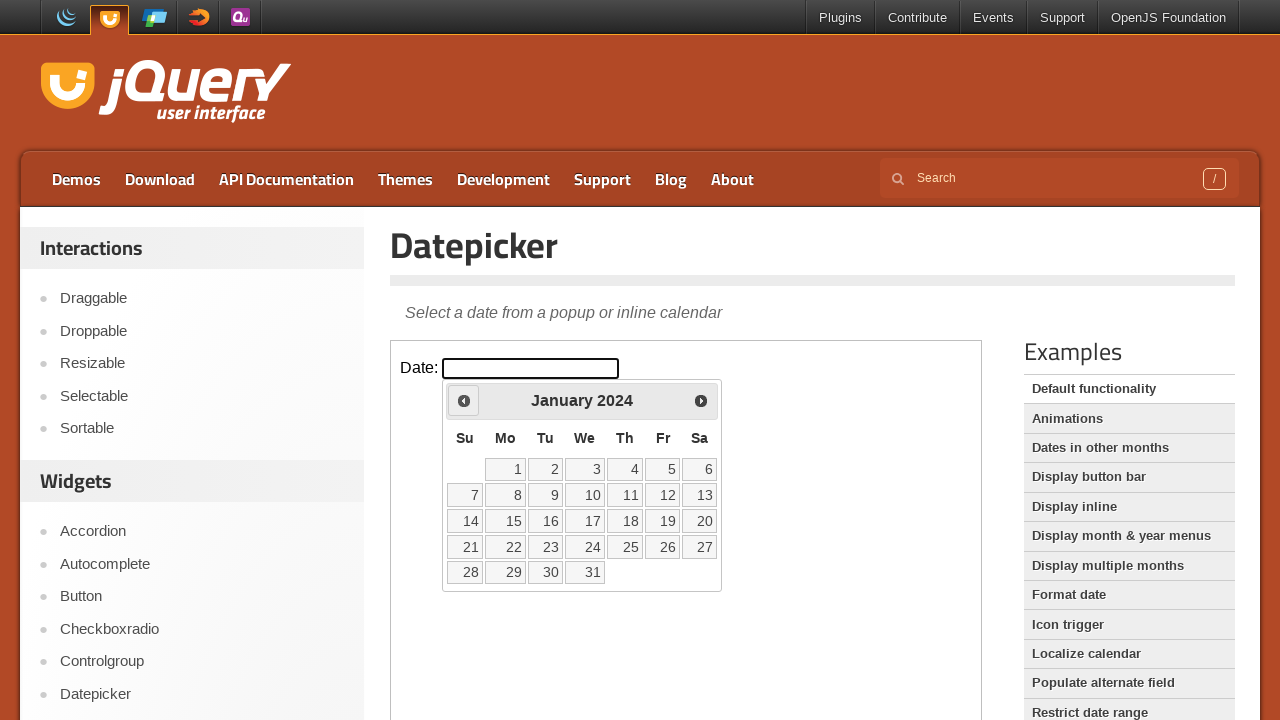

Clicked previous month button to navigate backwards at (464, 400) on iframe.demo-frame >> internal:control=enter-frame >> span.ui-icon-circle-triangl
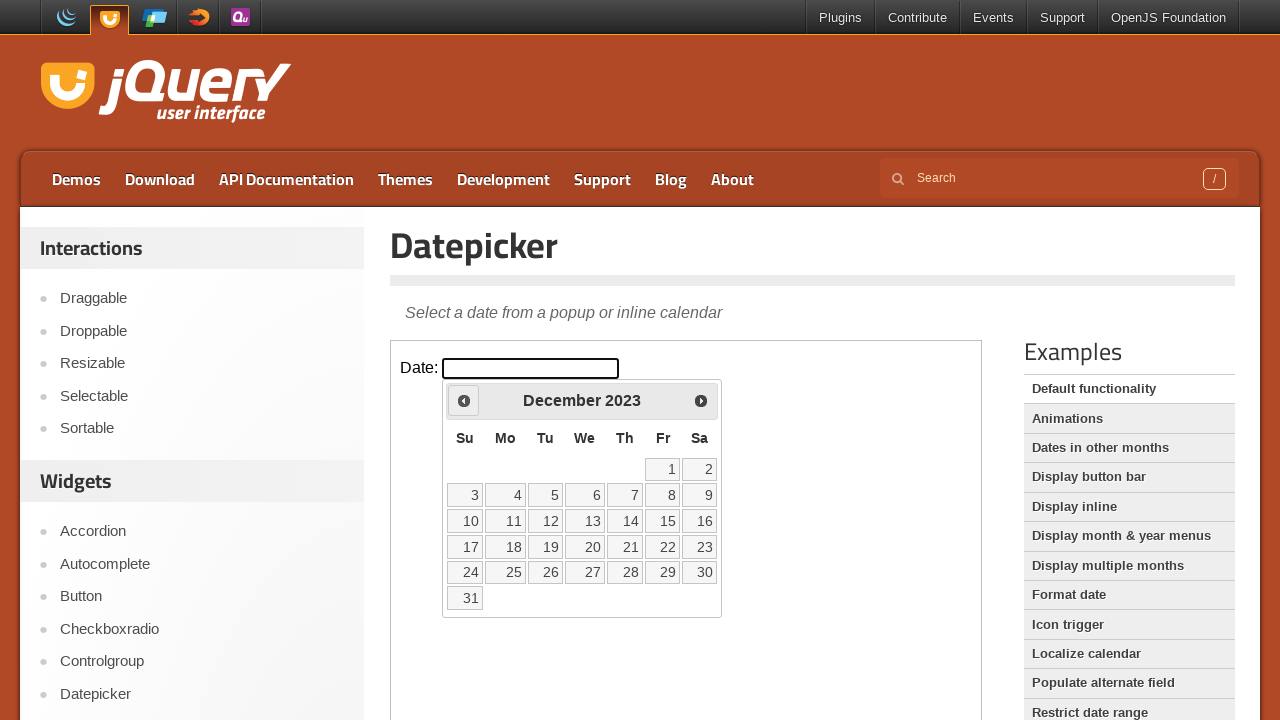

Waited for calendar to update
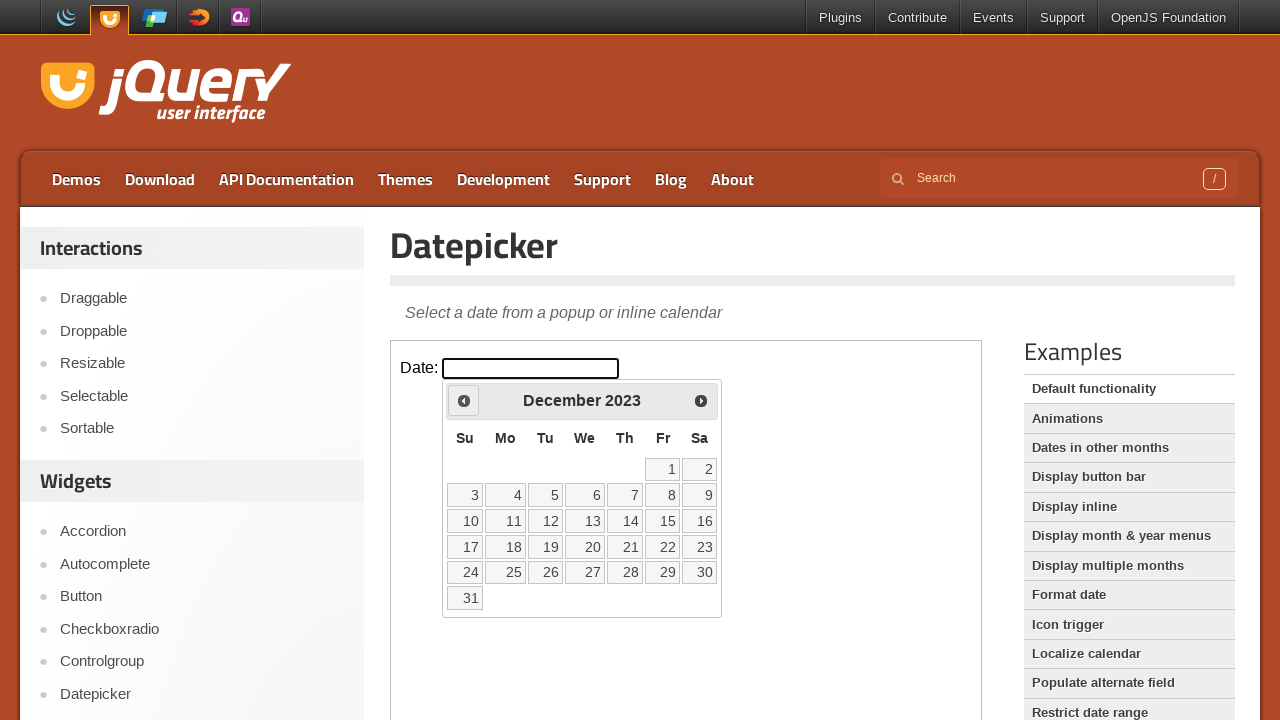

Retrieved current month/year: December 2023
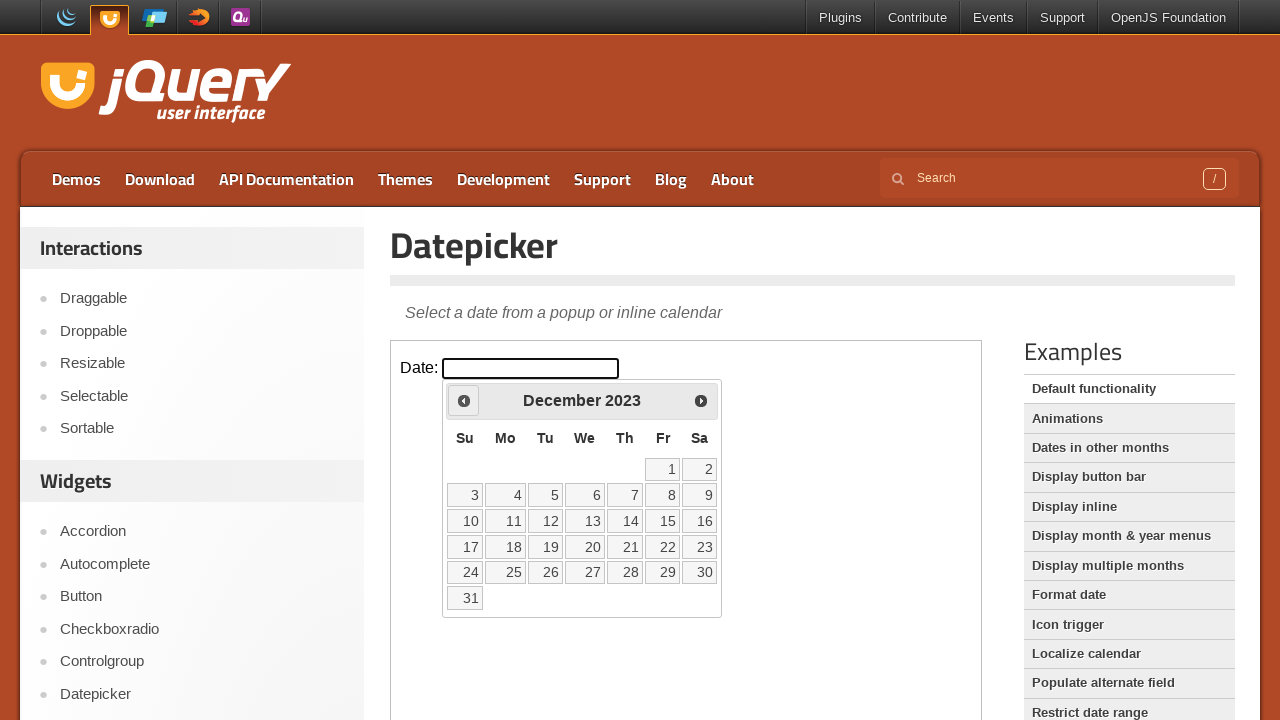

Clicked previous month button to navigate backwards at (464, 400) on iframe.demo-frame >> internal:control=enter-frame >> span.ui-icon-circle-triangl
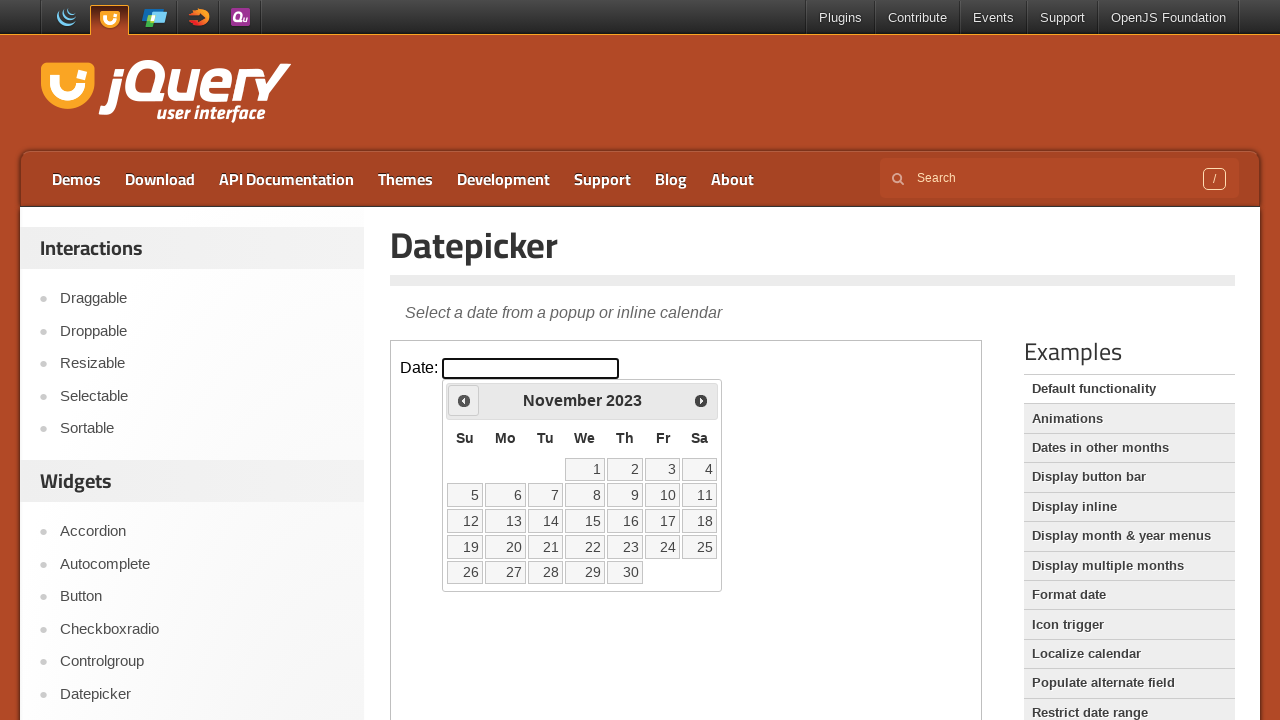

Waited for calendar to update
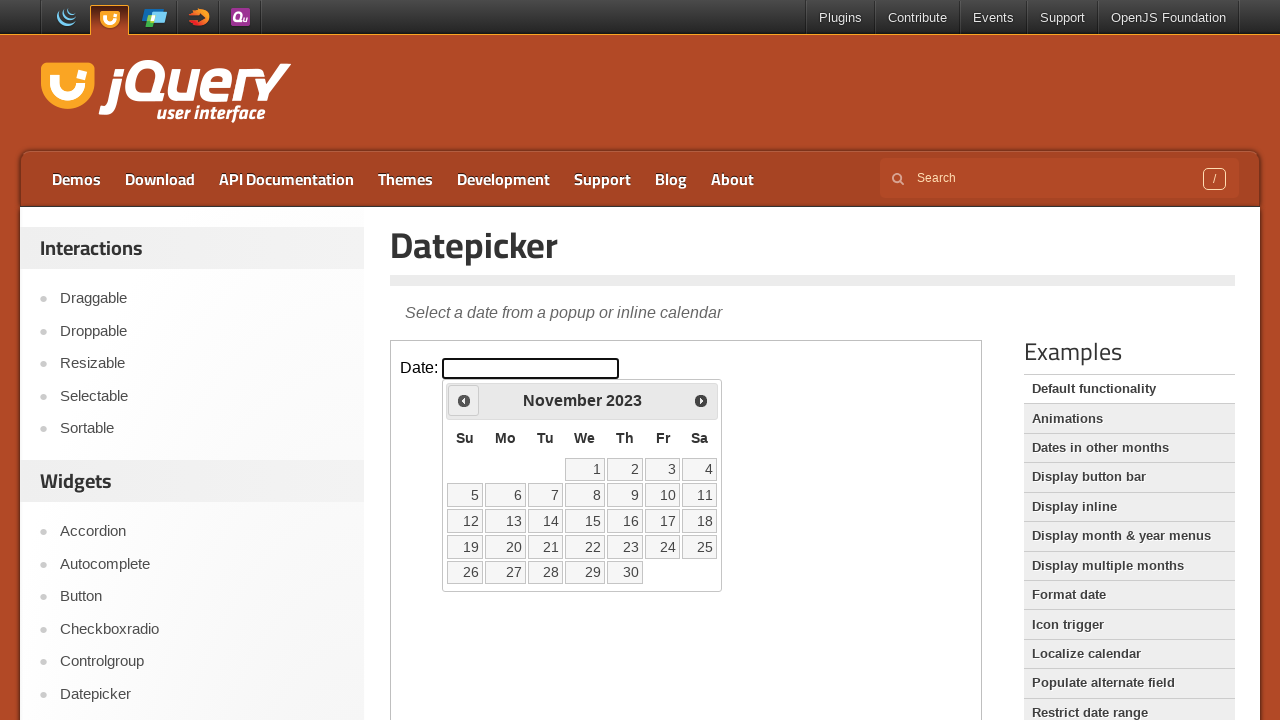

Retrieved current month/year: November 2023
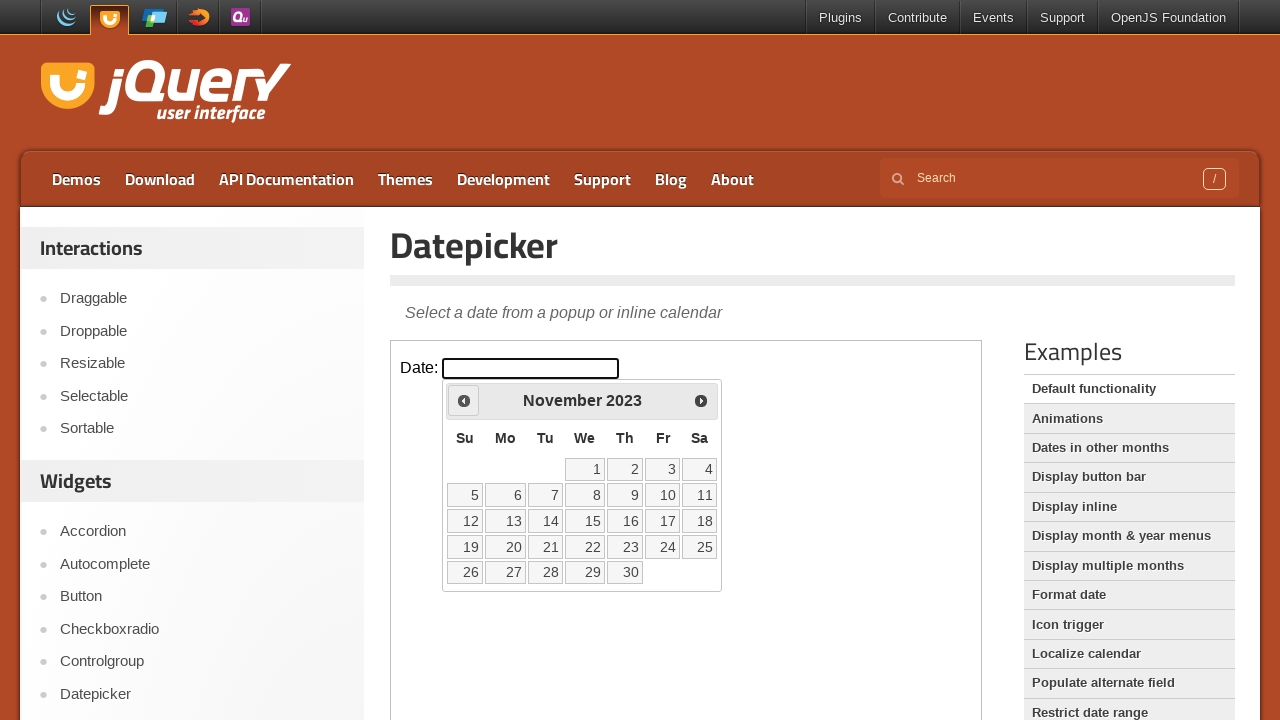

Clicked previous month button to navigate backwards at (464, 400) on iframe.demo-frame >> internal:control=enter-frame >> span.ui-icon-circle-triangl
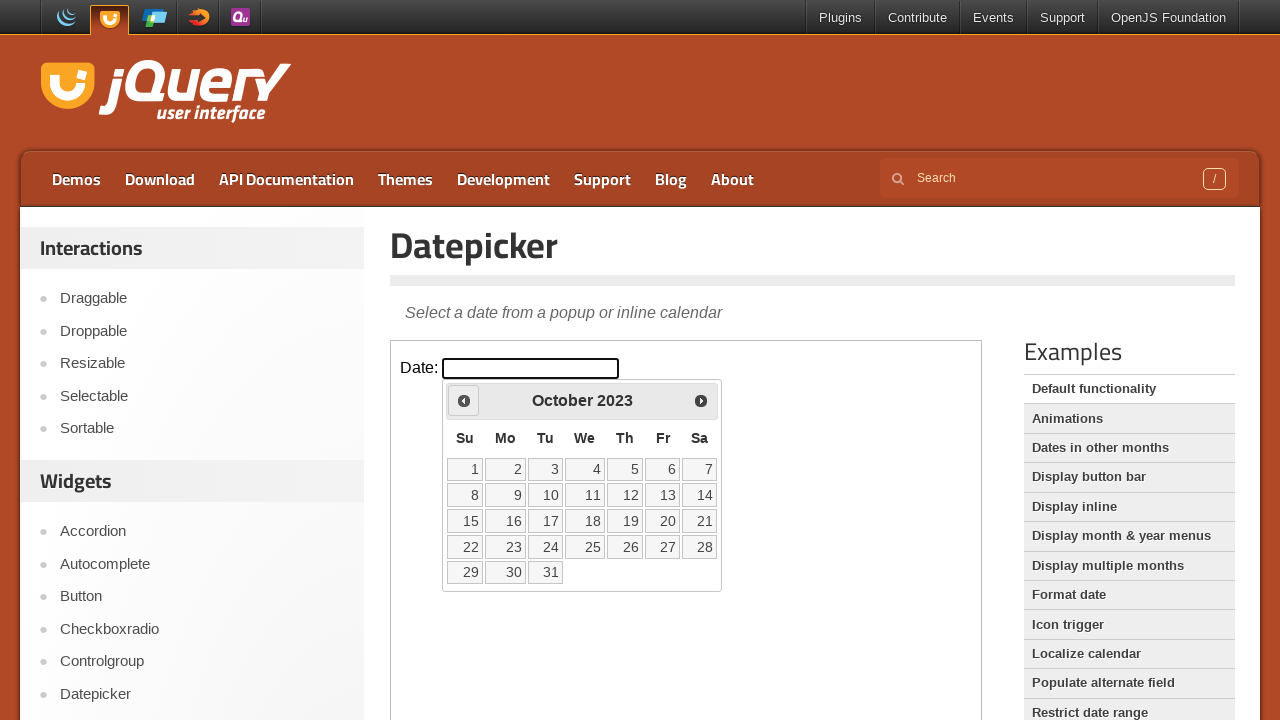

Waited for calendar to update
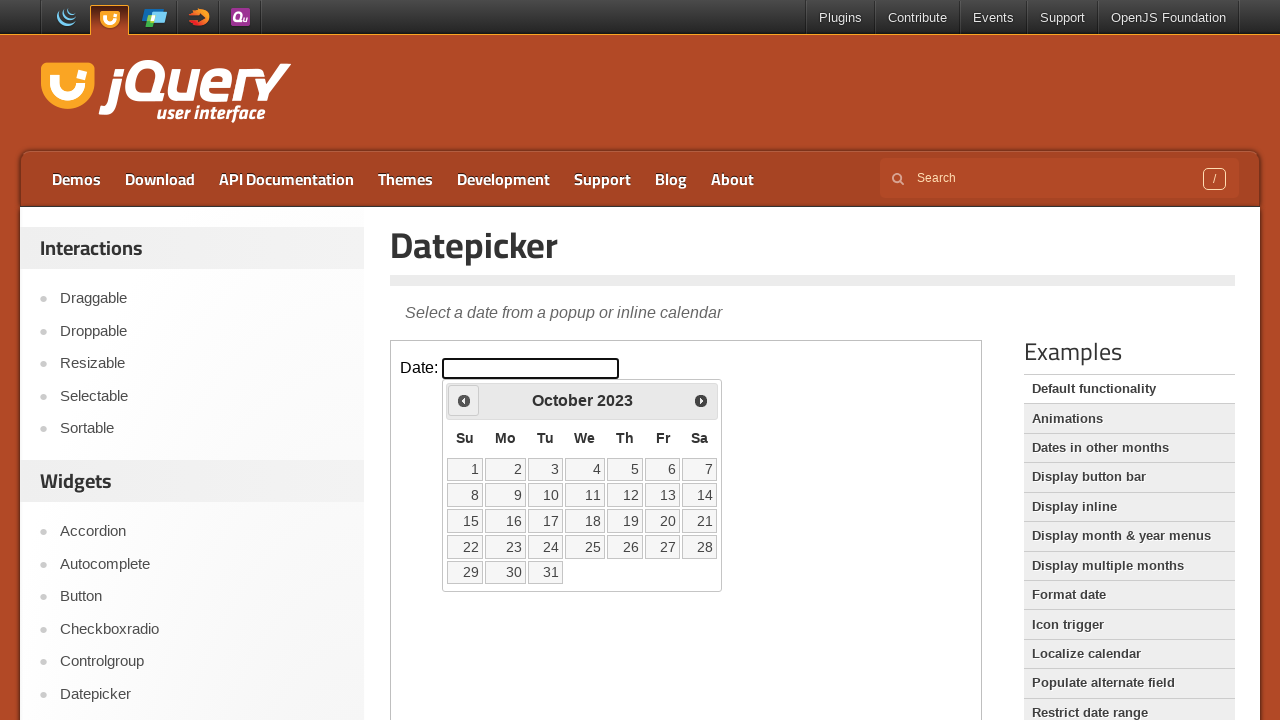

Retrieved current month/year: October 2023
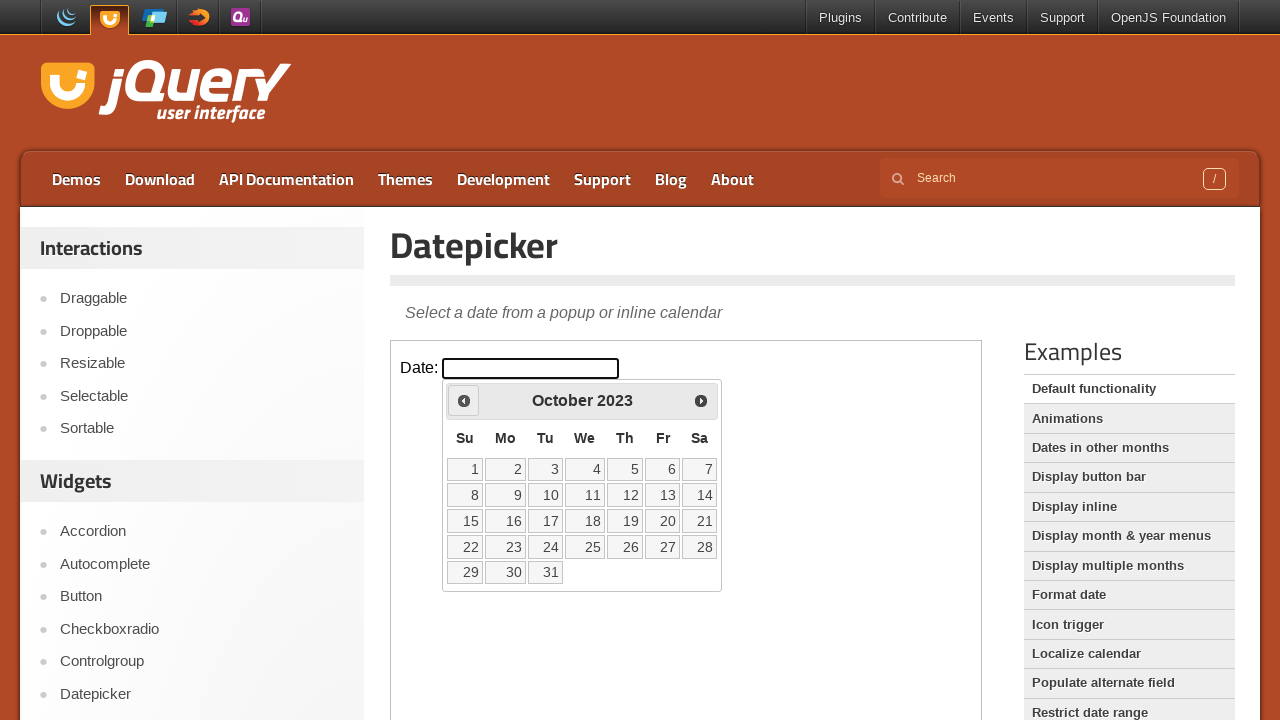

Clicked previous month button to navigate backwards at (464, 400) on iframe.demo-frame >> internal:control=enter-frame >> span.ui-icon-circle-triangl
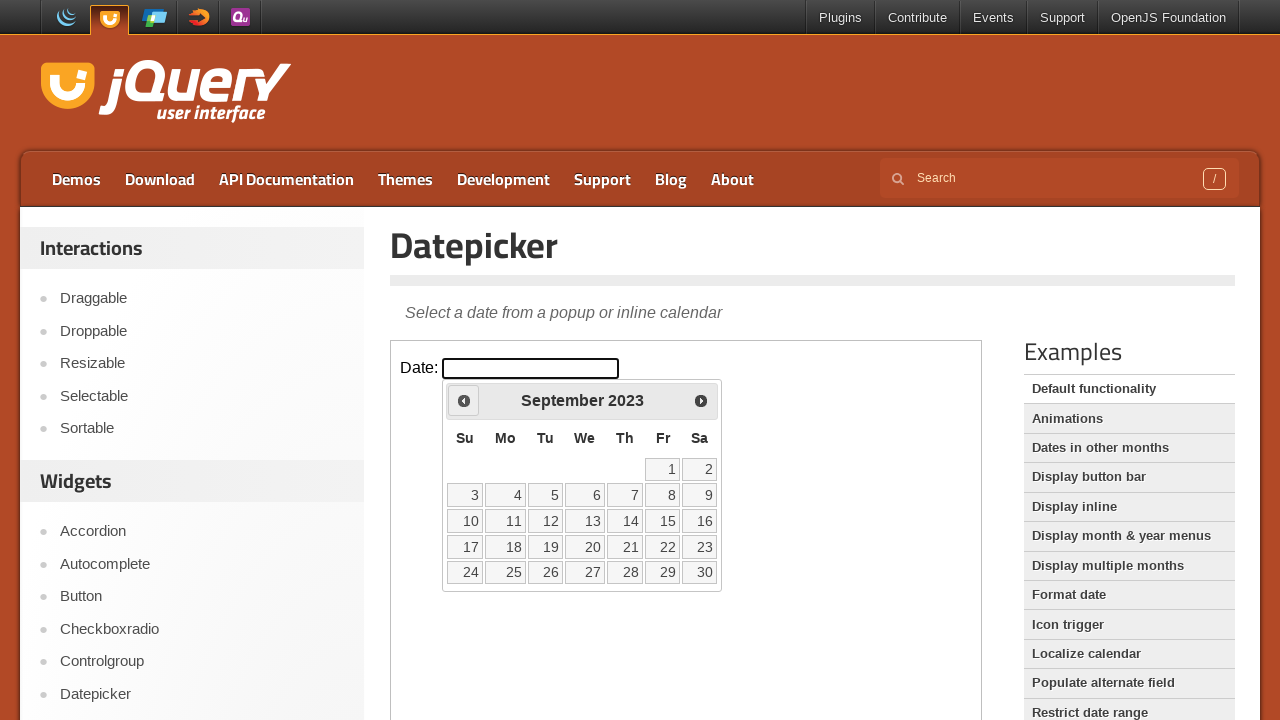

Waited for calendar to update
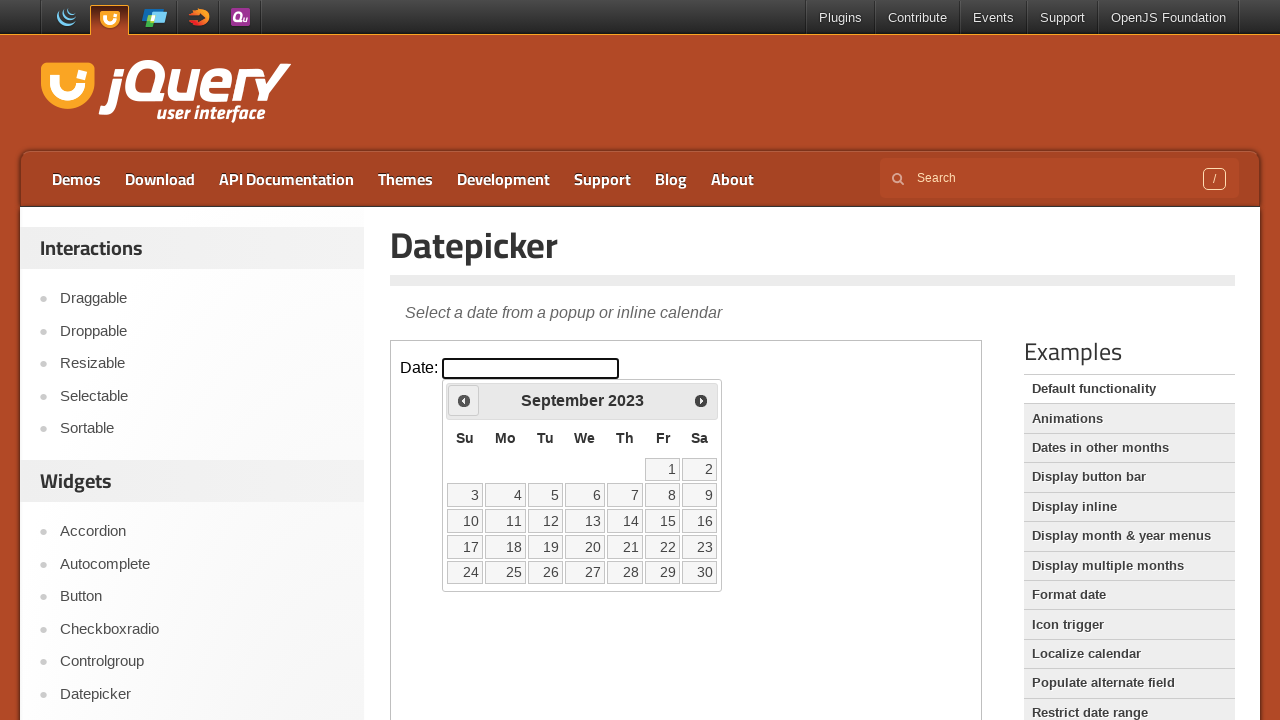

Retrieved current month/year: September 2023
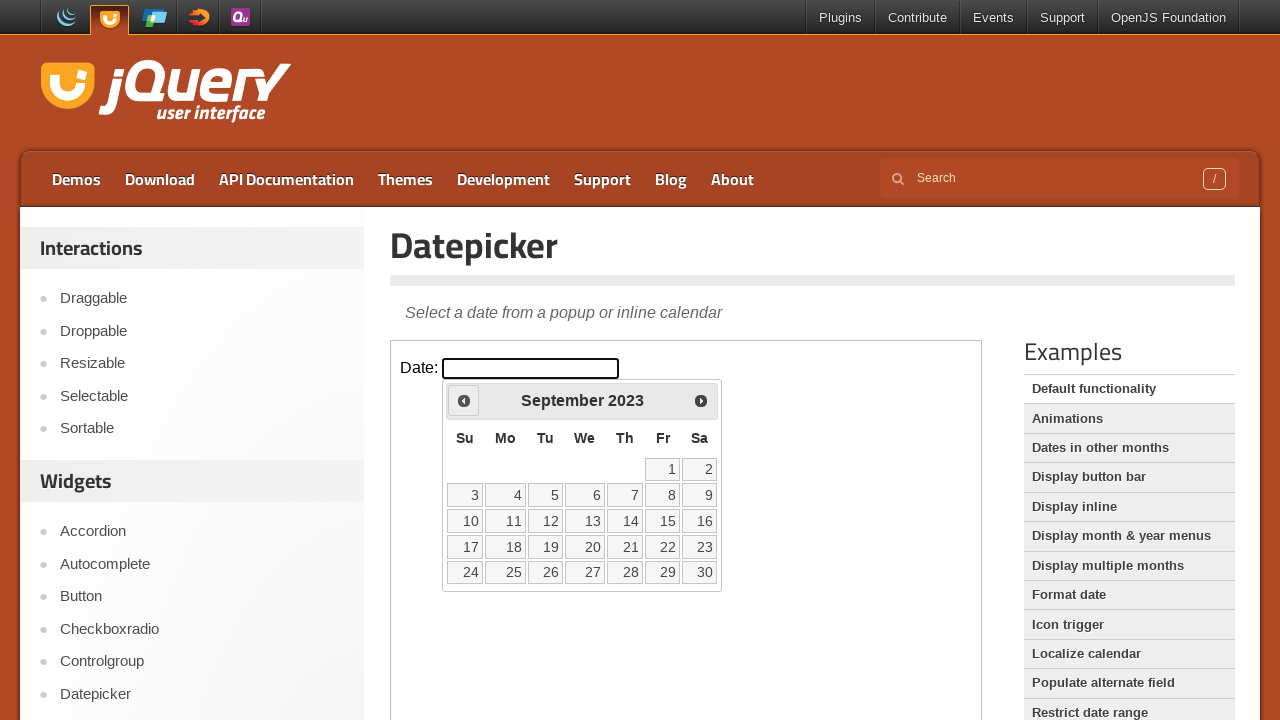

Clicked previous month button to navigate backwards at (464, 400) on iframe.demo-frame >> internal:control=enter-frame >> span.ui-icon-circle-triangl
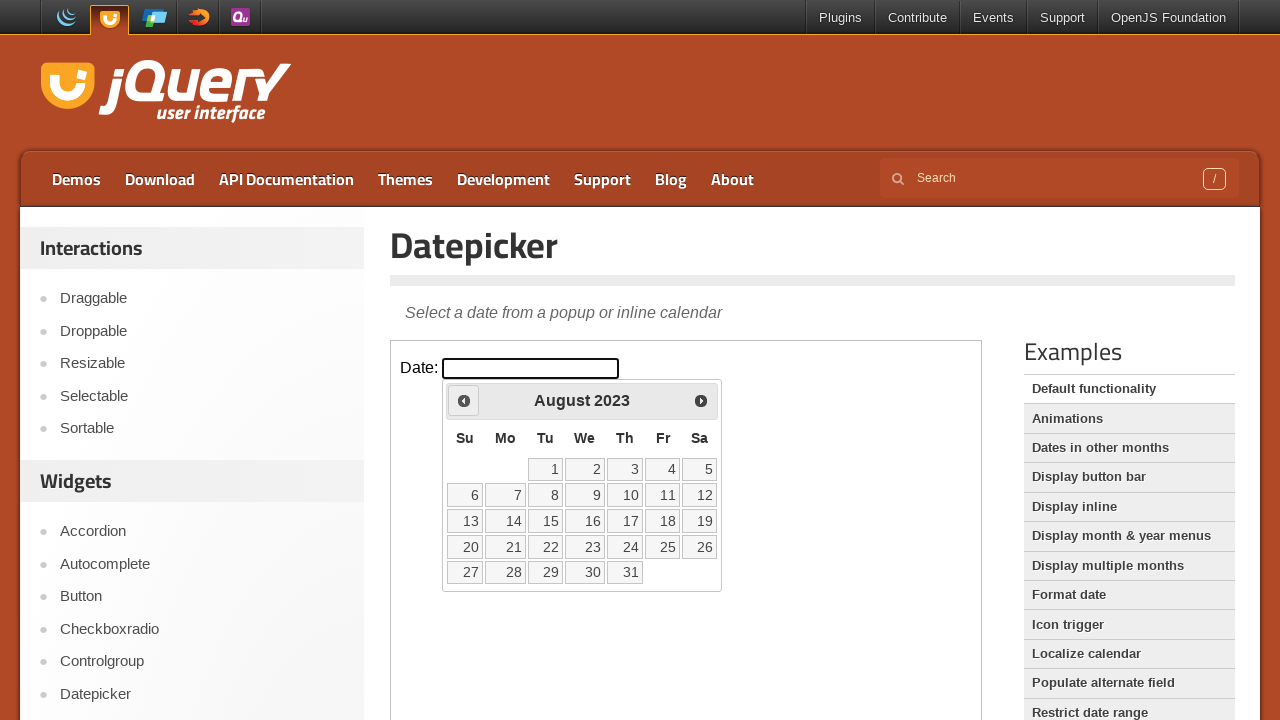

Waited for calendar to update
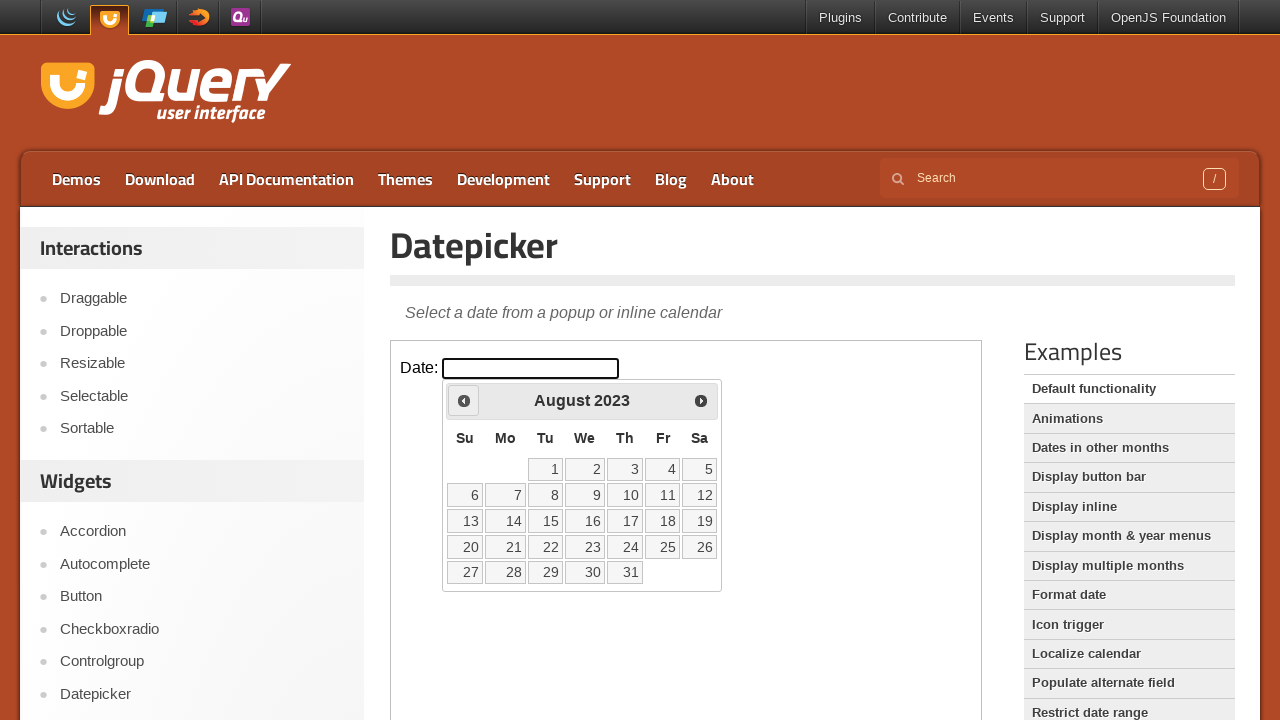

Retrieved current month/year: August 2023
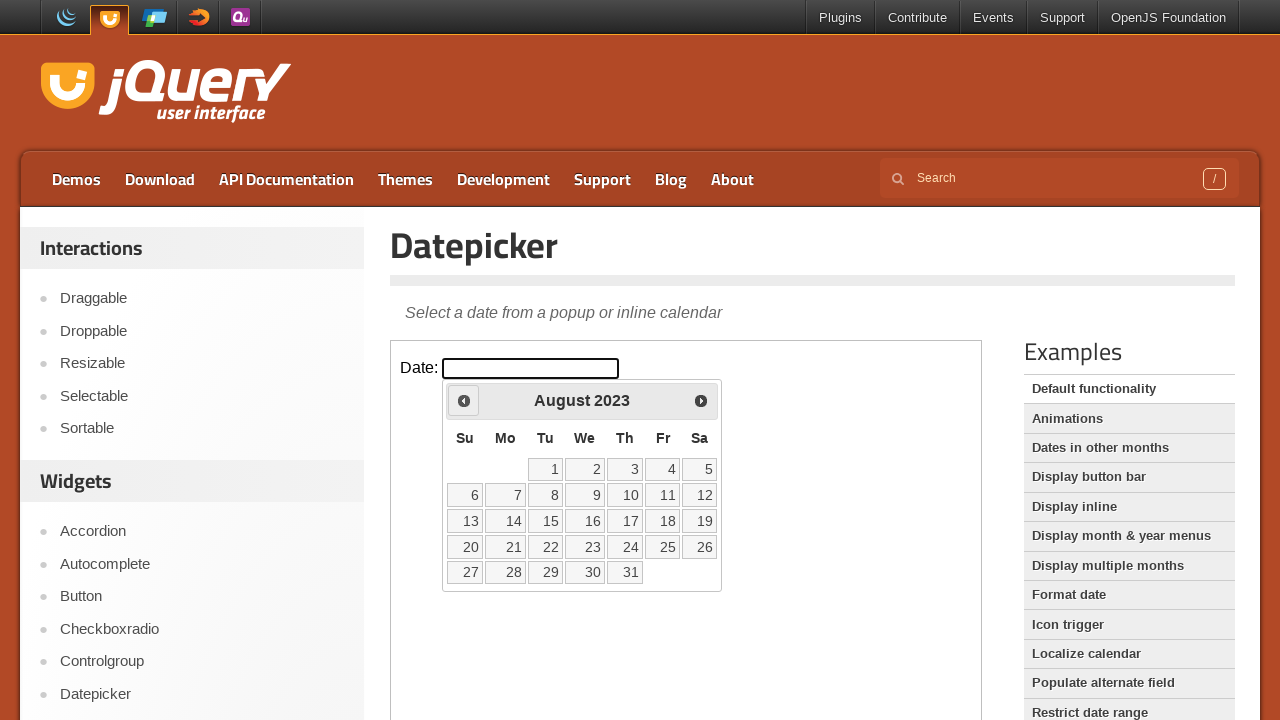

Clicked previous month button to navigate backwards at (464, 400) on iframe.demo-frame >> internal:control=enter-frame >> span.ui-icon-circle-triangl
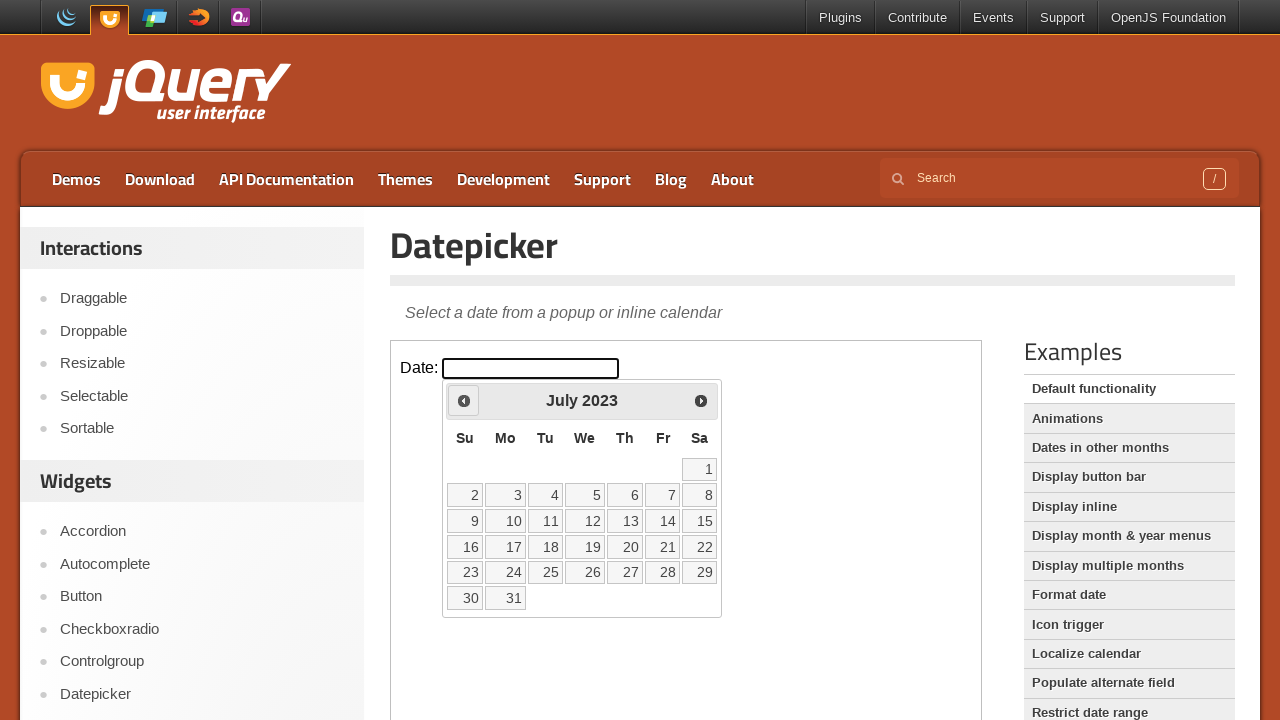

Waited for calendar to update
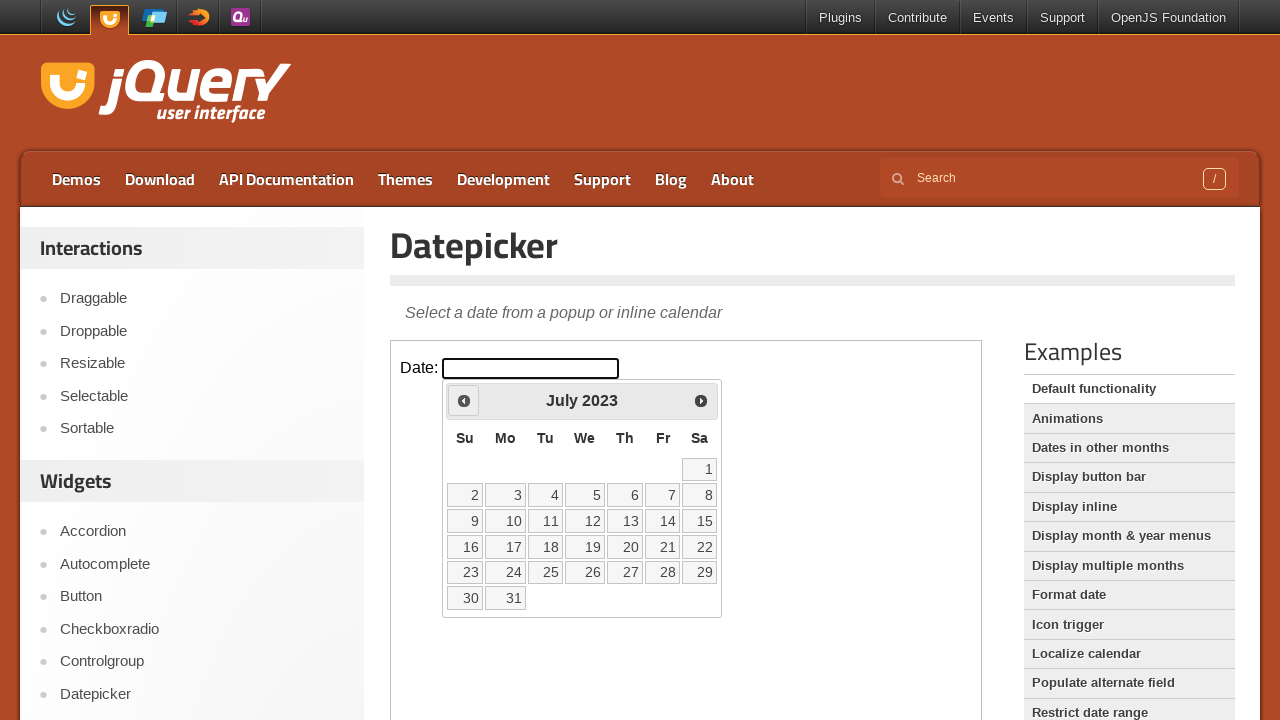

Retrieved current month/year: July 2023
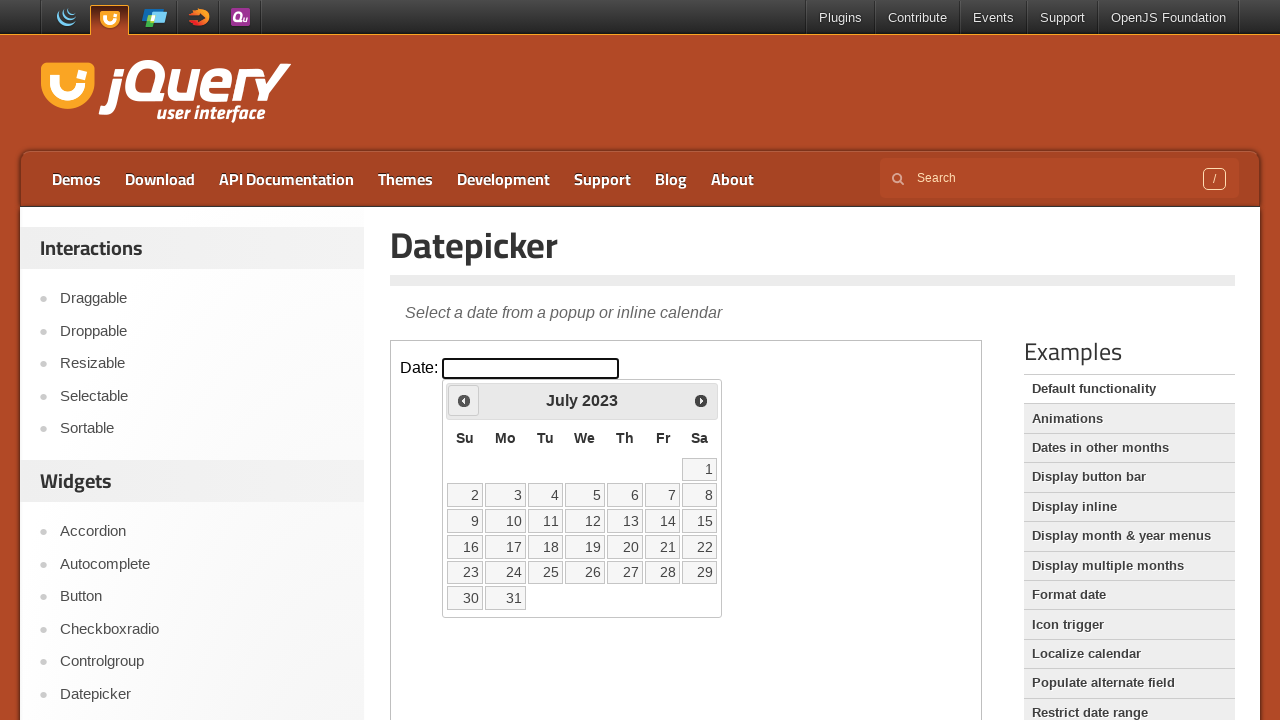

Clicked previous month button to navigate backwards at (464, 400) on iframe.demo-frame >> internal:control=enter-frame >> span.ui-icon-circle-triangl
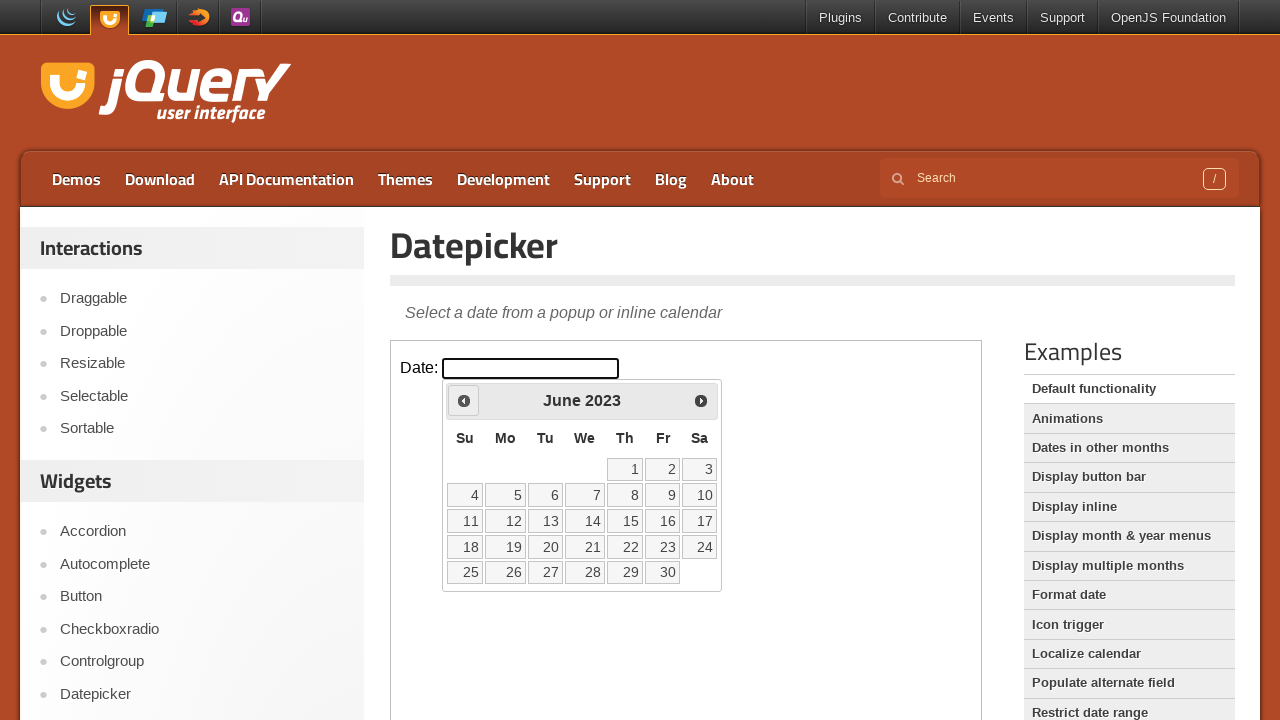

Waited for calendar to update
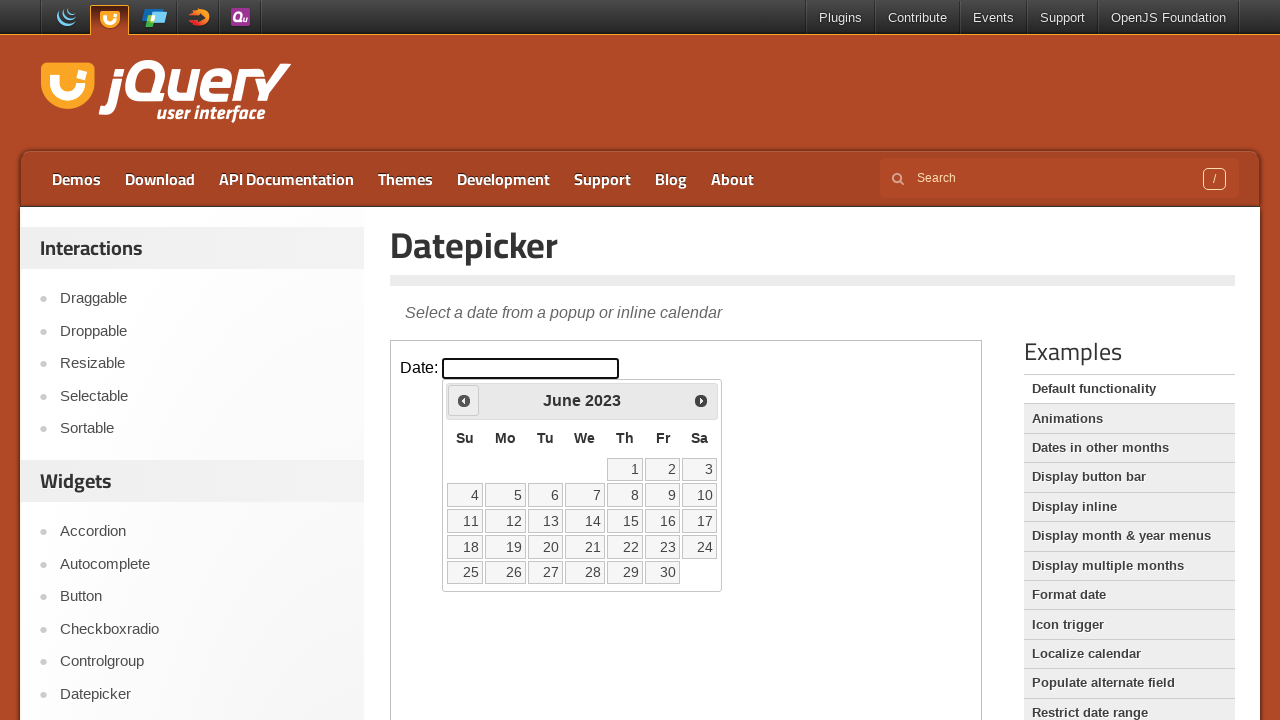

Retrieved current month/year: June 2023
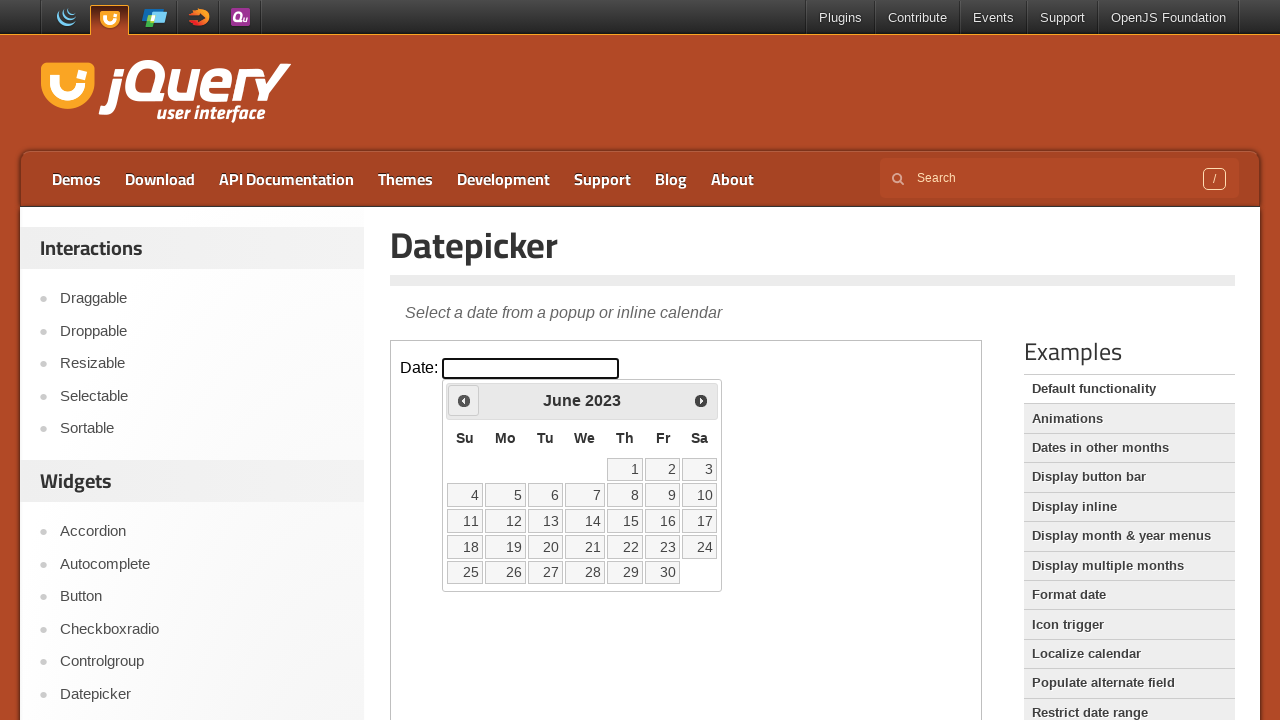

Clicked previous month button to navigate backwards at (464, 400) on iframe.demo-frame >> internal:control=enter-frame >> span.ui-icon-circle-triangl
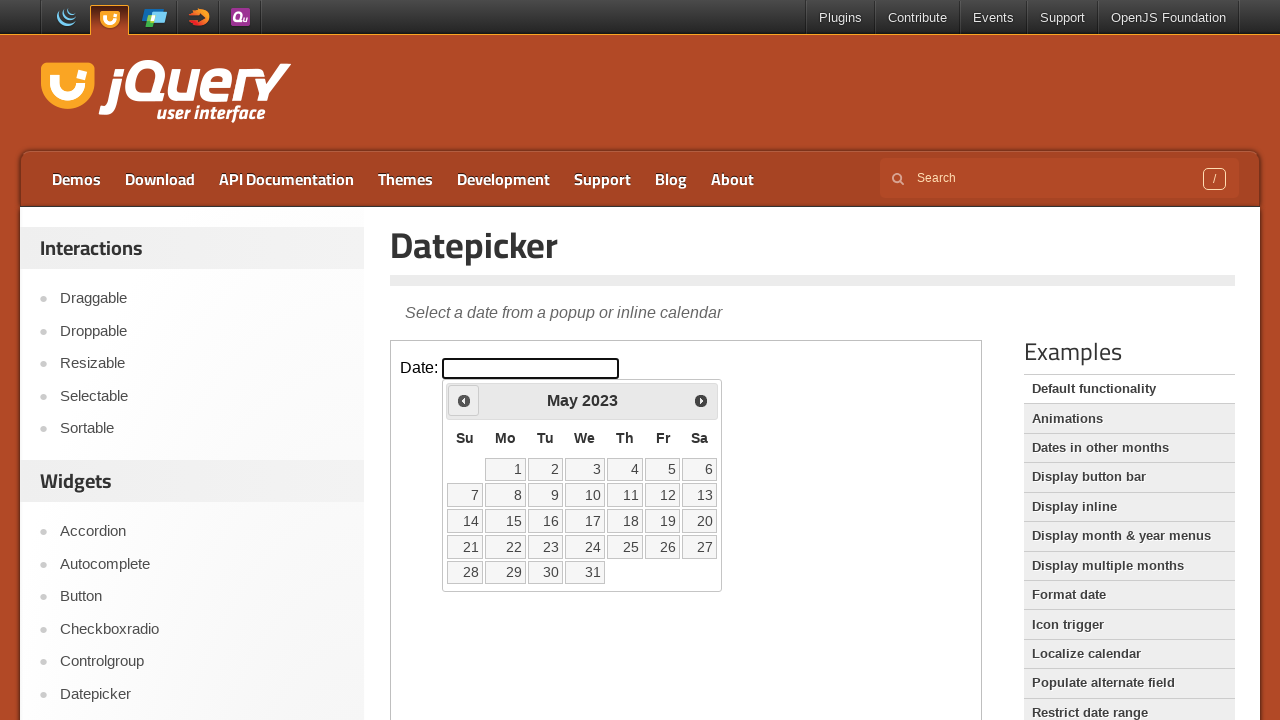

Waited for calendar to update
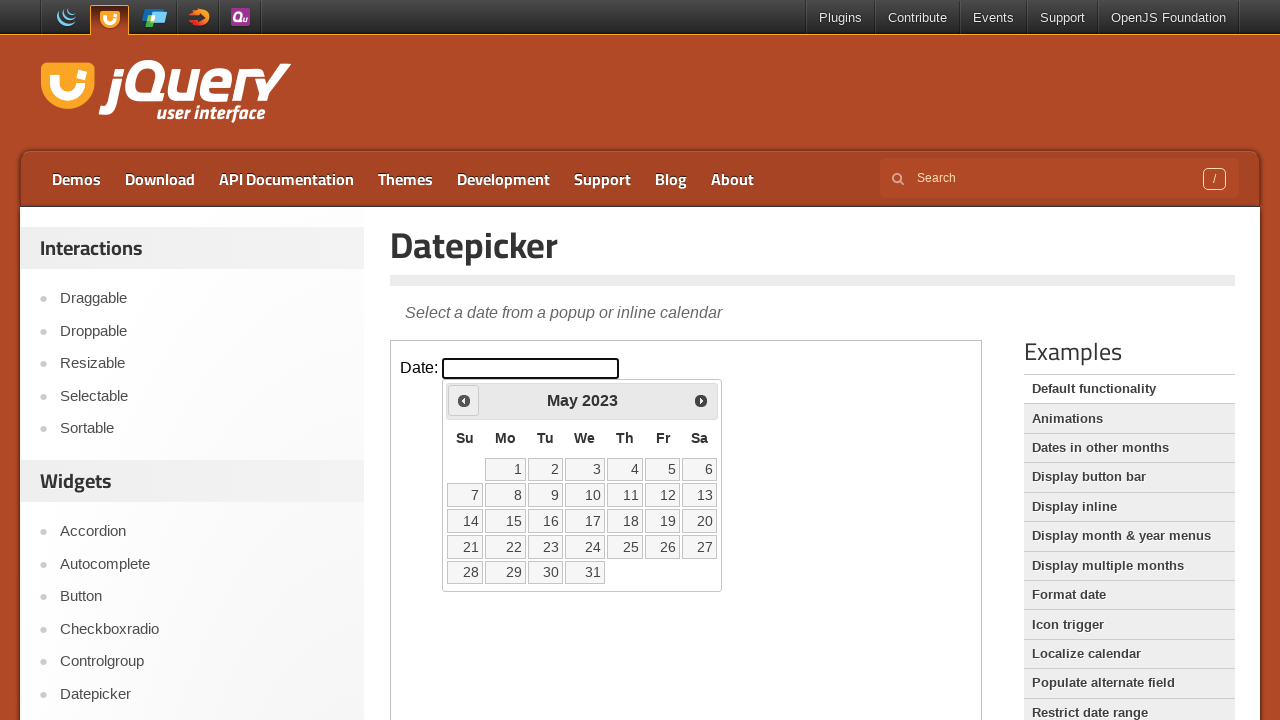

Retrieved current month/year: May 2023
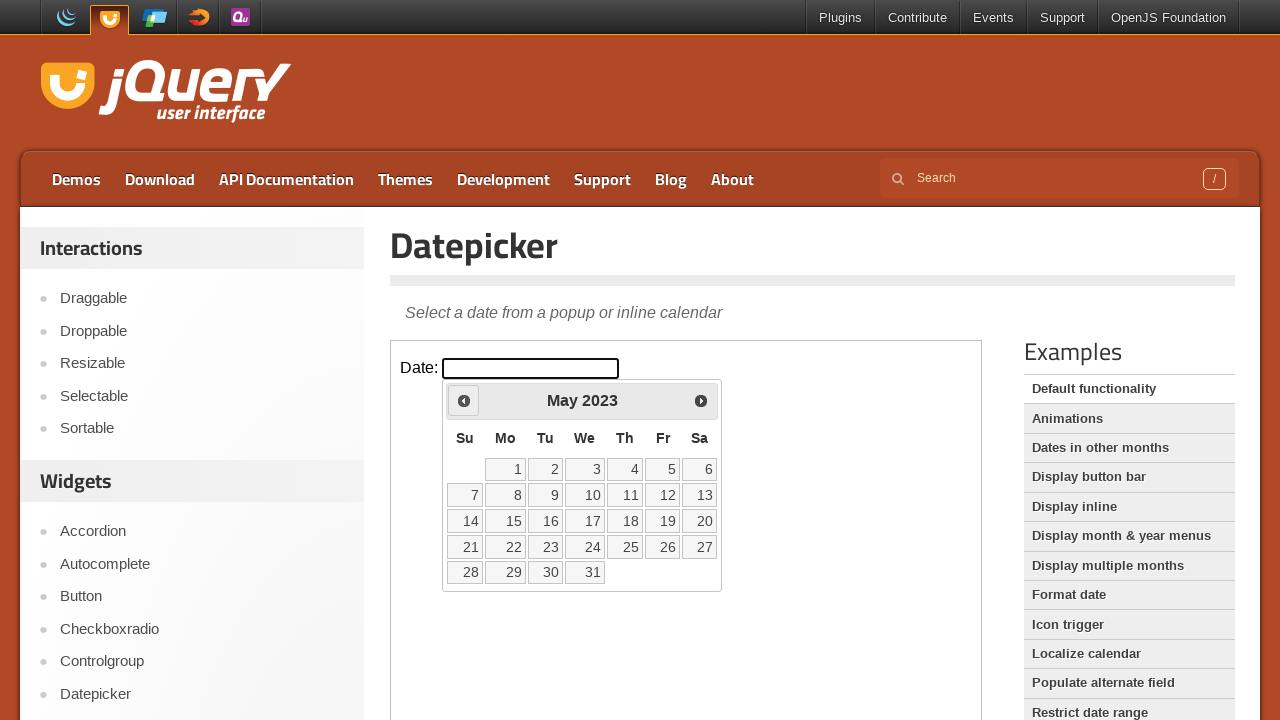

Clicked previous month button to navigate backwards at (464, 400) on iframe.demo-frame >> internal:control=enter-frame >> span.ui-icon-circle-triangl
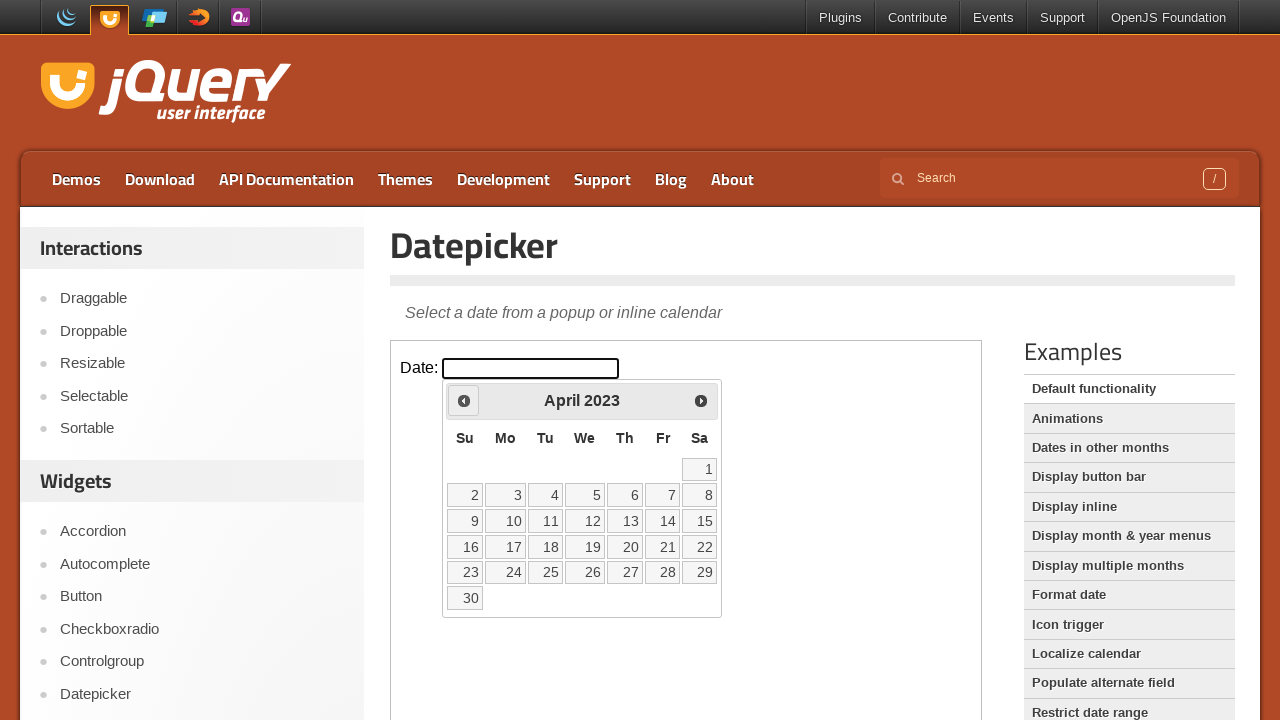

Waited for calendar to update
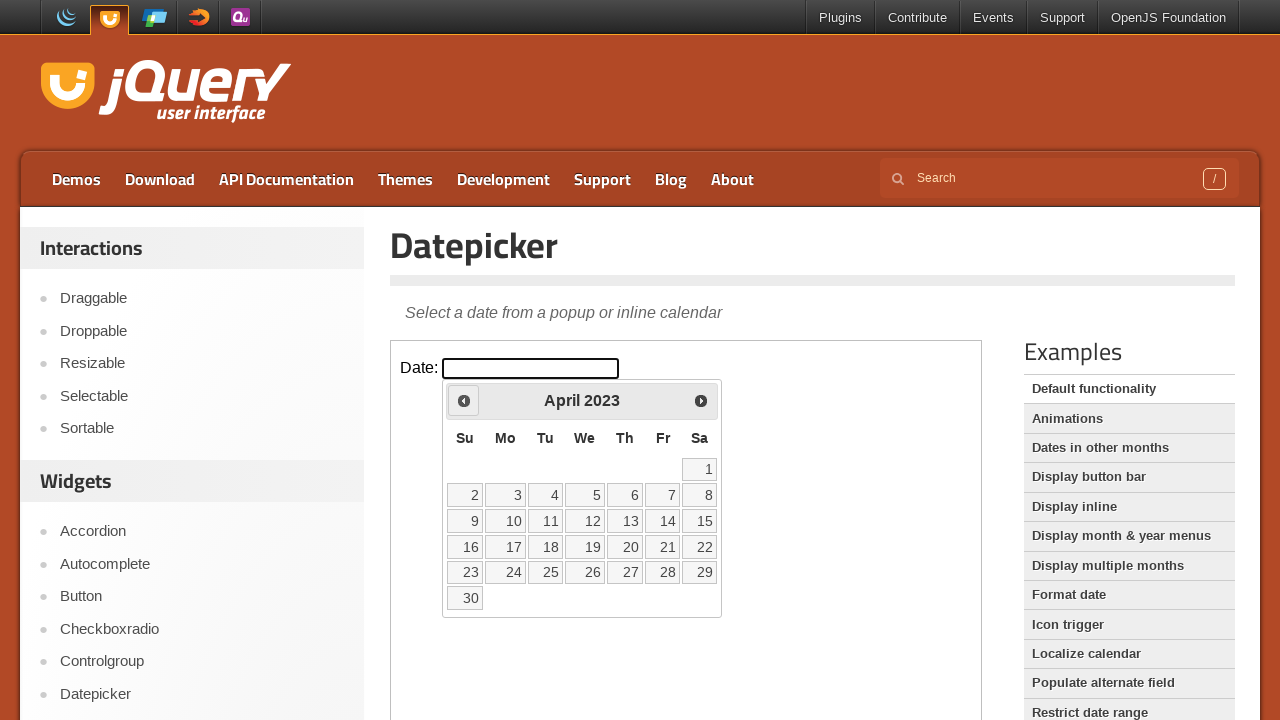

Retrieved current month/year: April 2023
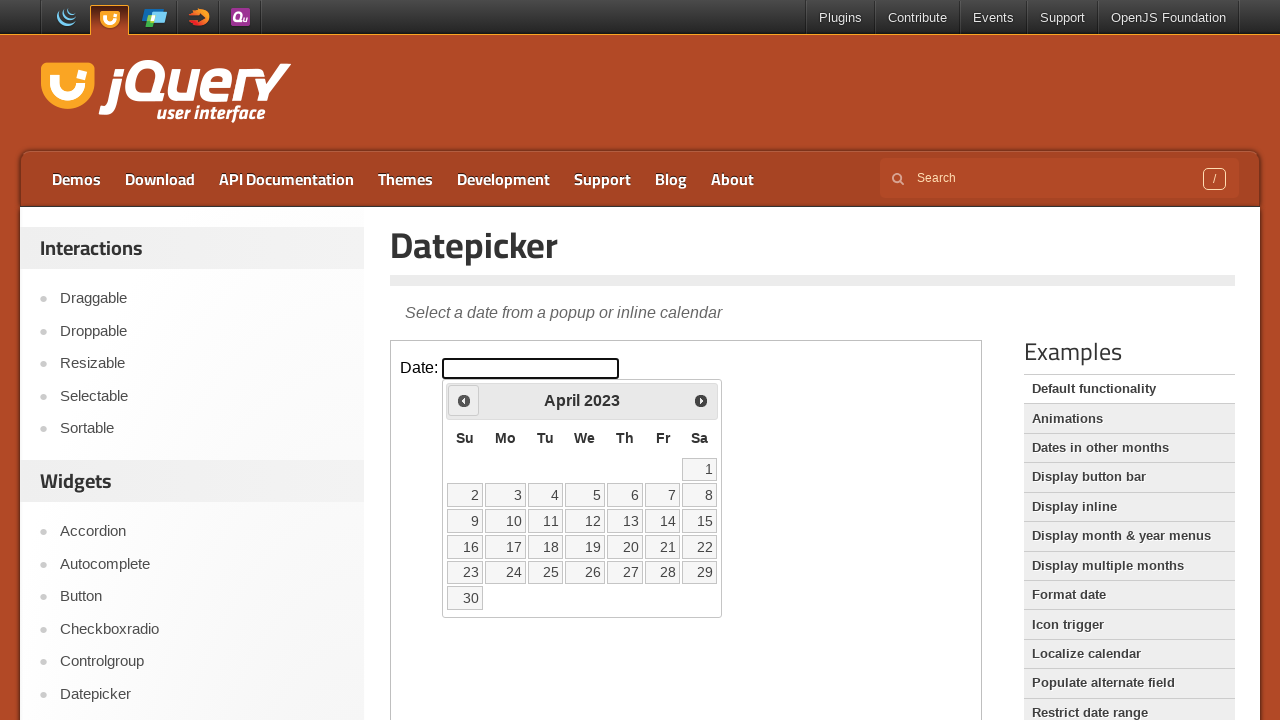

Reached target month/year: April 2023
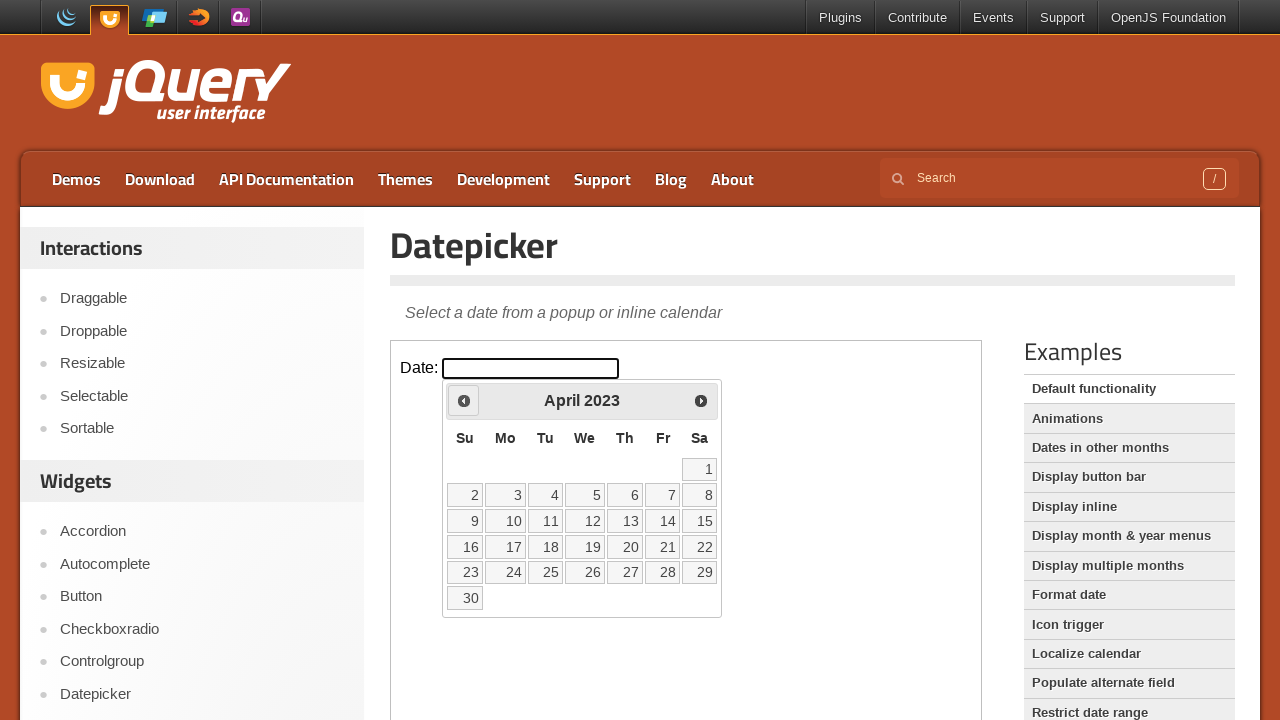

Found 30 date elements in the calendar
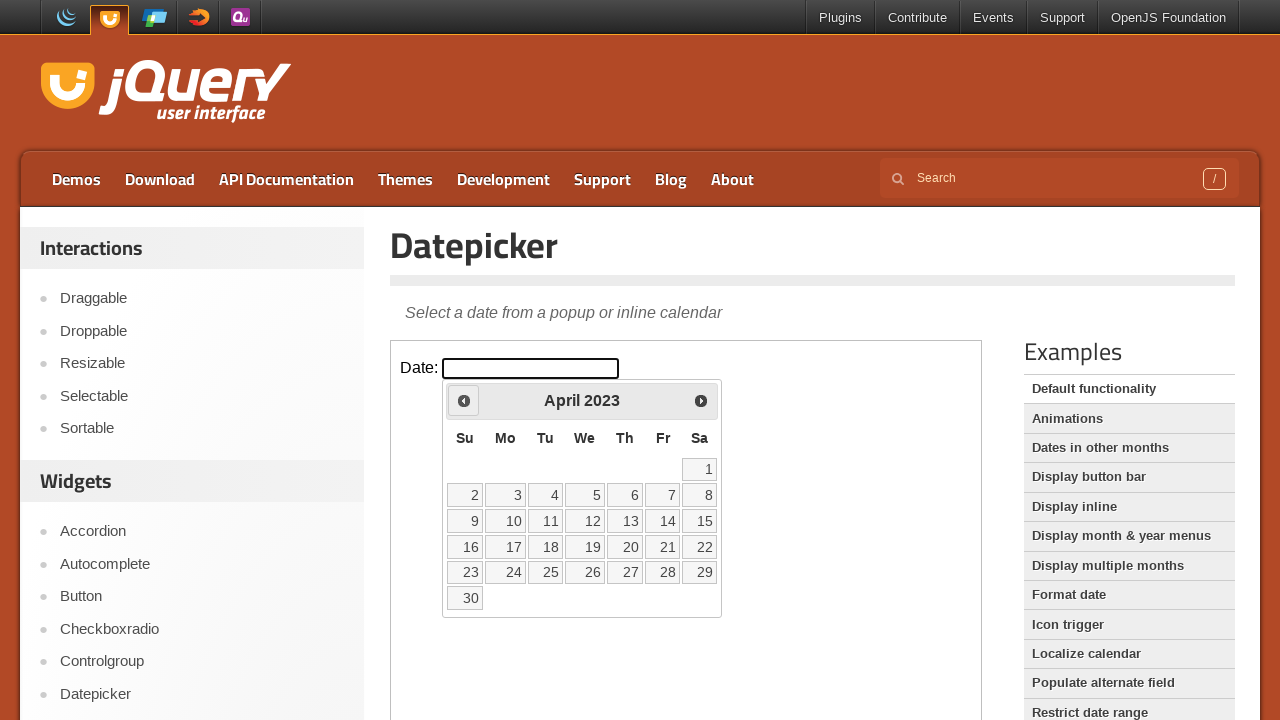

Clicked on date 15 at (700, 521) on iframe.demo-frame >> internal:control=enter-frame >> table tbody tr td a >> nth=
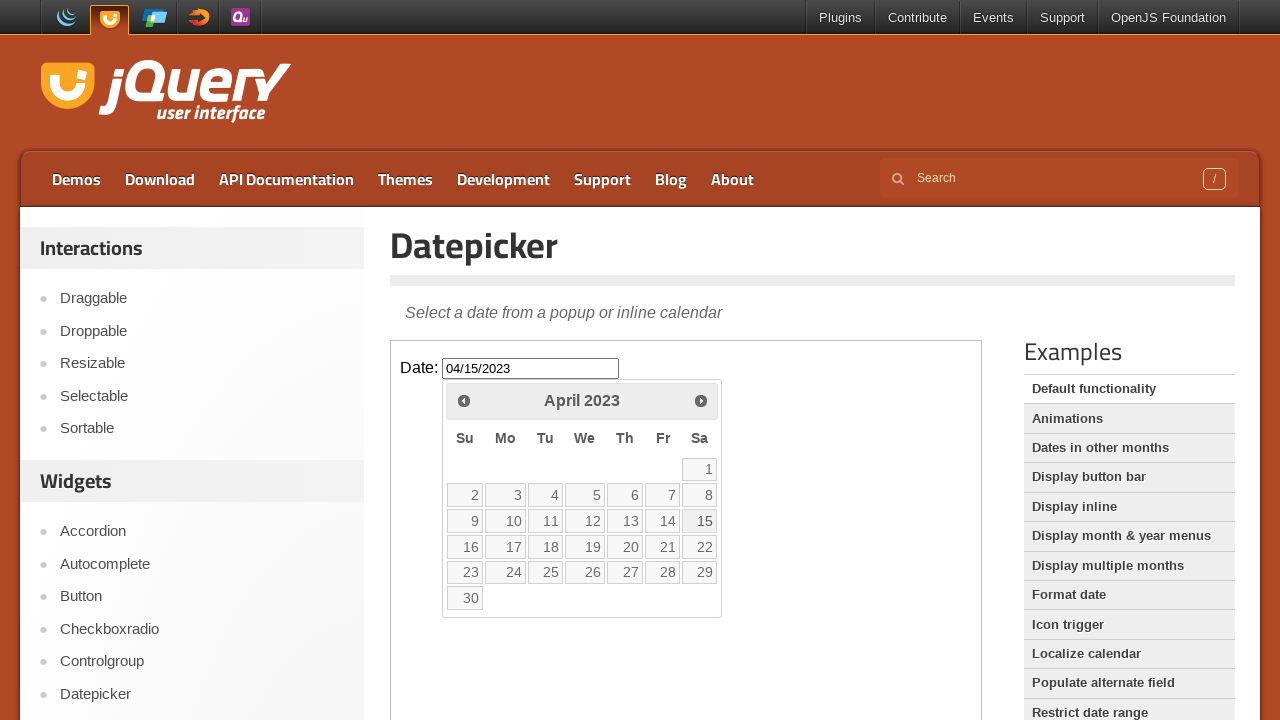

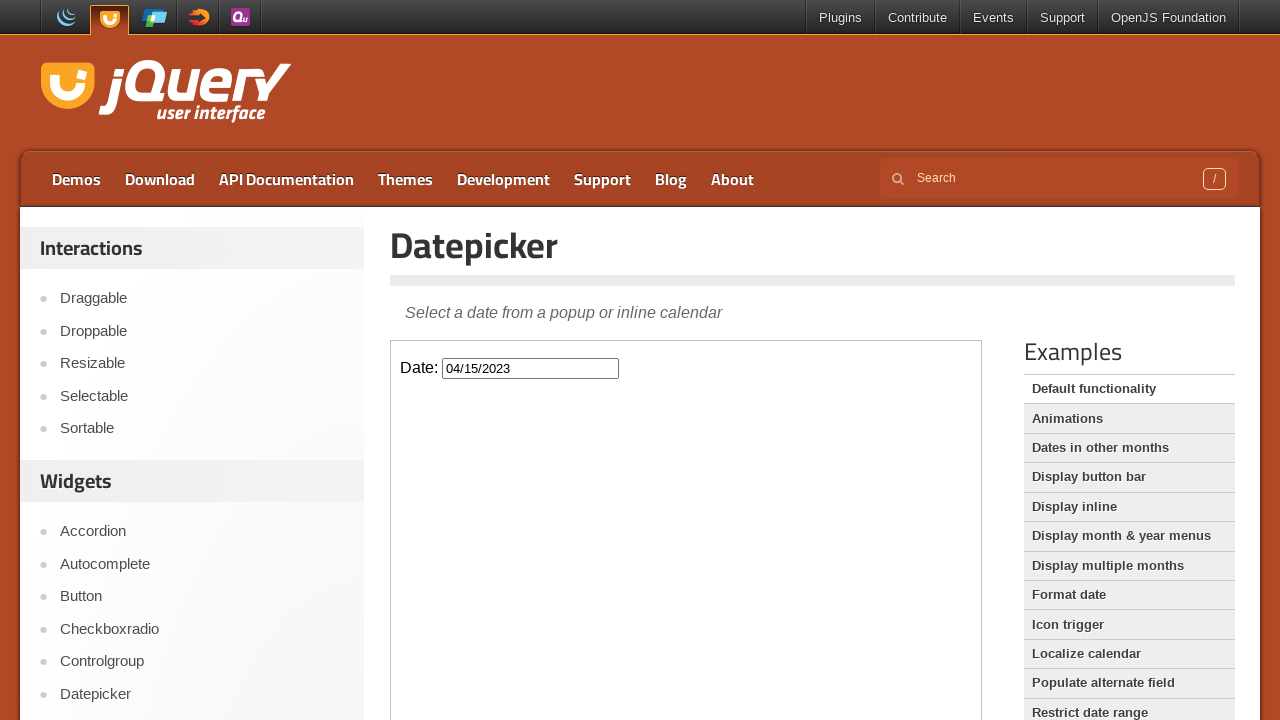